Navigates to the SeleniumBase error page and verifies that images are present and viewable.

Starting URL: https://seleniumbase.io/error_page/

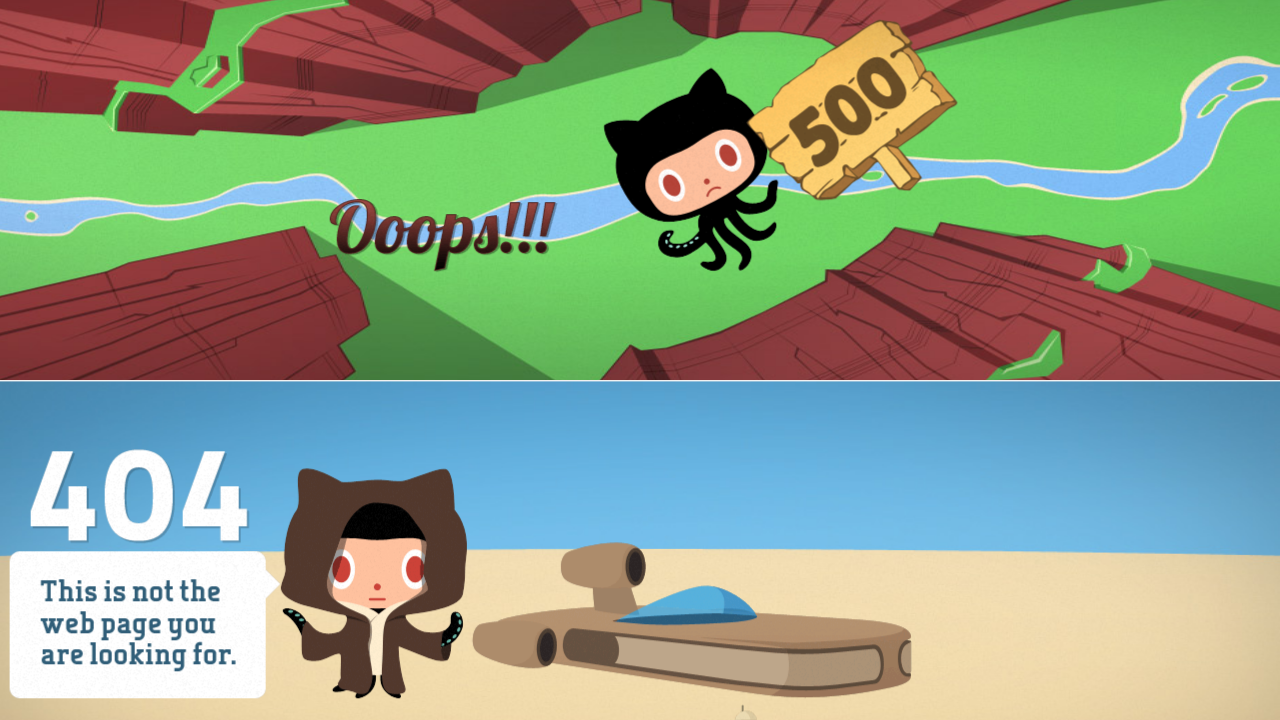

Navigated to SeleniumBase error page
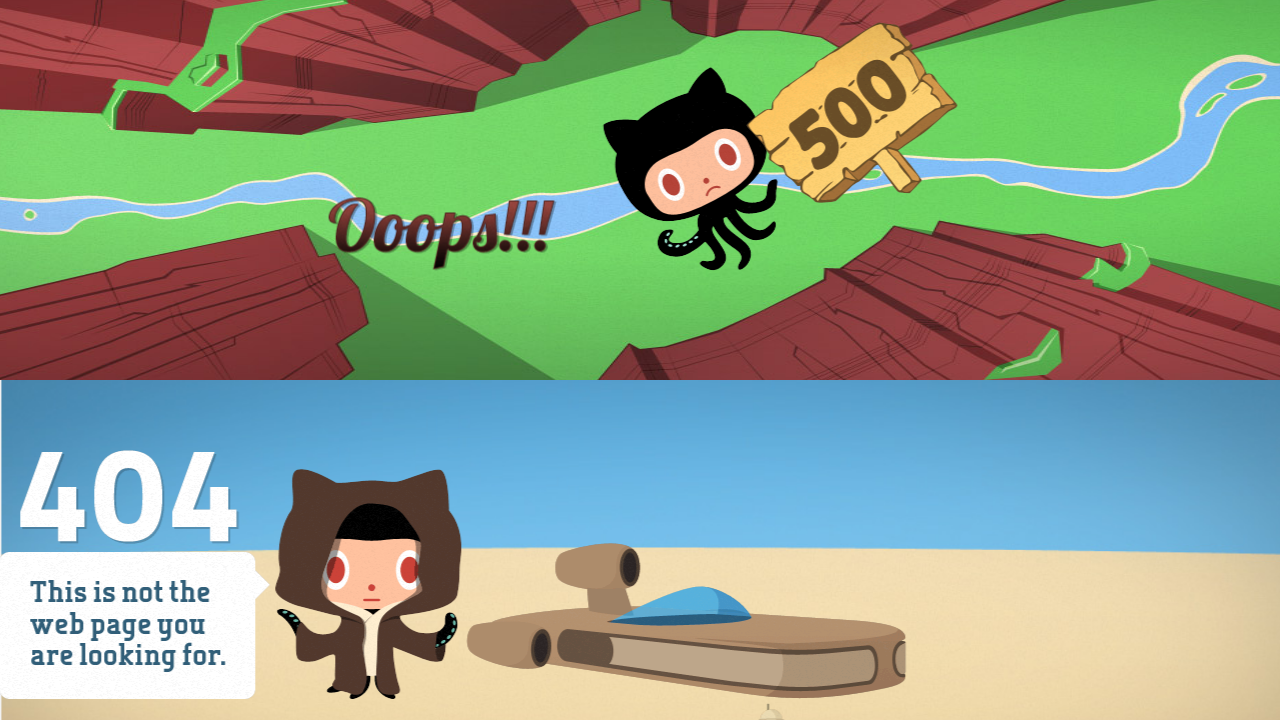

Waited for images with src attribute to load
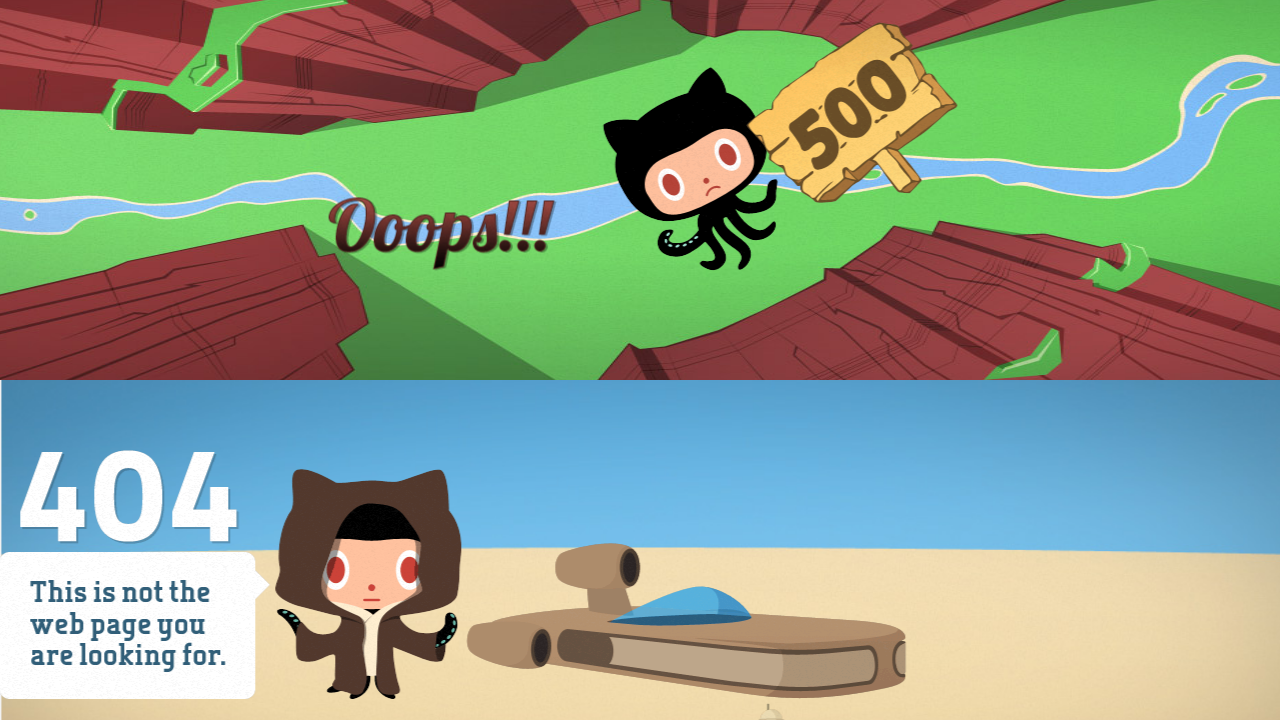

Located all images with src attribute
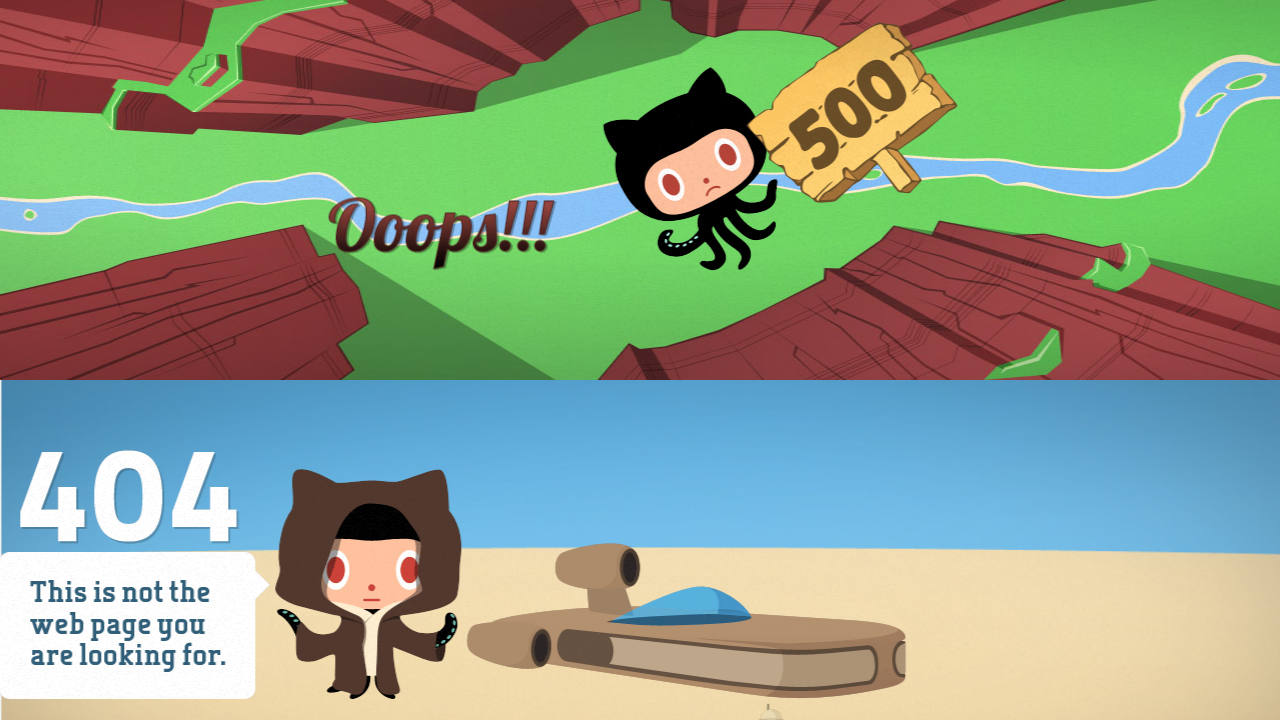

Found 11 images on the page
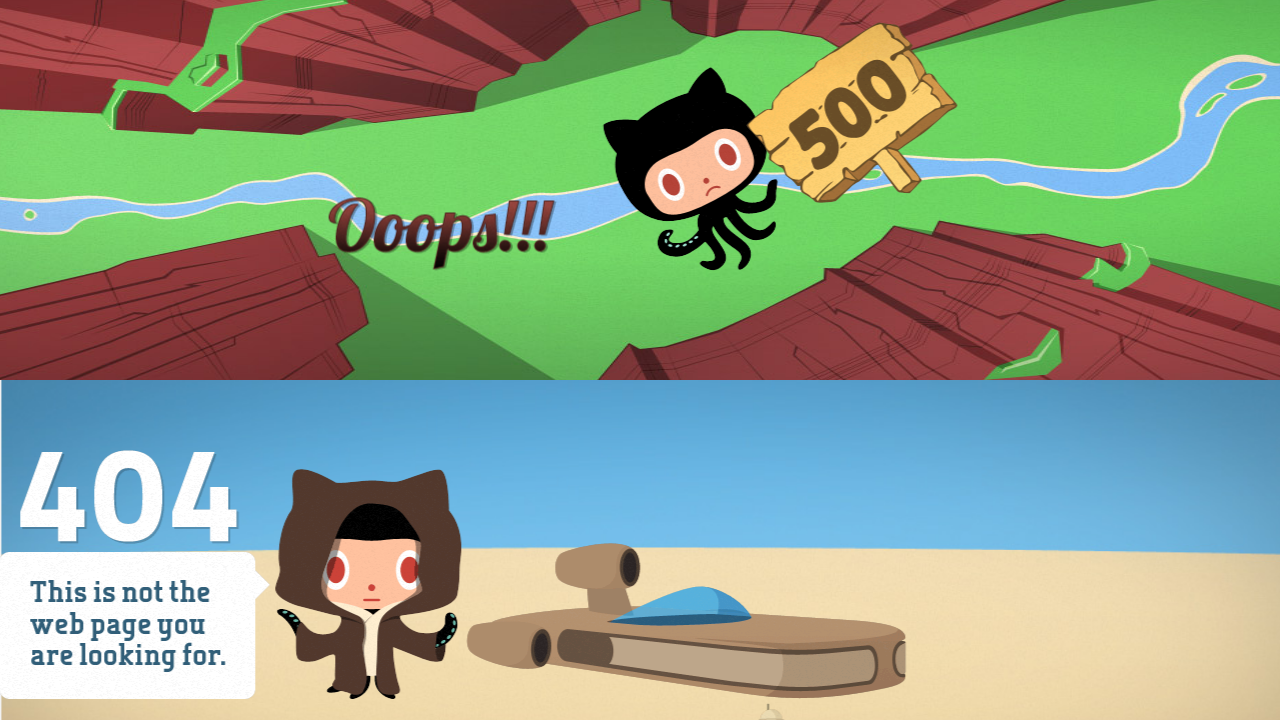

Verified that images are present on the page
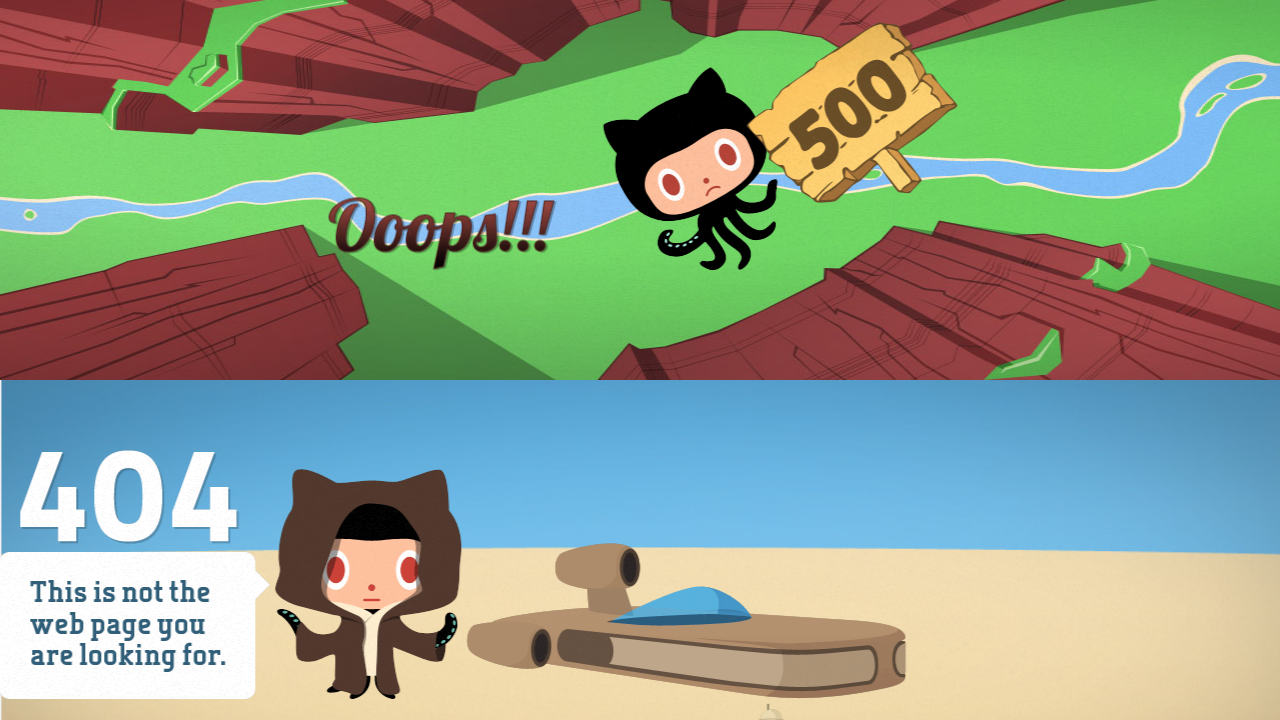

Retrieved first image src attribute: data:image/jpeg;base64,/9j/4AAQSkZJRgABAgAAZABkAAD/7AARRHVja3kAAQAEAAAARgAA/+4ADkFkb2JlAGTAAAAAAf/bAIQABAMDAwMDBAMDBAYEAwQGBwUEBAUHCAYGBwYGCAoICQkJCQgKCgwMDAwMCgwMDQ0MDBERERERFBQUFBQUFBQUFAEEBQUIBwgPCgoPFA4ODhQUFBQUFBQUFBQUFBQUFBQUFBQUFBQUFBQUFBQUFBQUFBQUFBQUFBQUFBQUFBQUFBQU/8AAEQgBnwPUAwERAAIRAQMRAf/EAMgAAAIDAQEBAQAAAAAAAAAAAAABAgQFAwYHCAEBAQADAQEBAQAAAAAAAAAAAAECAwQFBgcIEAABAgQEAgcDCAgFAwMDAgcBEQIAIQMEMUESBVFhcYGRoSITBrEyQvDB0VJyIxQH4WKCkjNDUxXxorIkNMJEFtJjc5OjJYNUNQjis+NFFxEAAgECAwQHBgQEBQQBBAMAAAECEQMhMQRBURIFYXGBkaEyBvCxwdEiE+FCUhRikjMV8XKCoiPS4kNTwrI0JRbyVAf/2gAMAwEAAhEDEQA/APz/AB45+lgkCgkANIAaQAQLQEgBpAABAoJEBUuR4q+Z8lrW9NQuHzRsjsOW7nJ9HvqXEjWdRZtr66tD9xUIb9Uzb2GFDJNo2bX1Ewo27p6T/UpzHYYxaNiubzYoXNvct1W9RrxwBmOkYiMTanU7aTAyBIA5XNpQu6flV2BzcuIPEHKBGqmeDebTKotzt4weJ1KY58RFMMY9Rp0atK4pirRcH0zg4RDYsTokQtCnU21ms1rR5trg4uZ7rvtNwMWphw7jmb+raEM3GnpGAr0gXMPSBMRSOVMy6x/mtD6aFjph6qD2RDMn5a+8SfZAtCQaAABhEFASBaAkCUIVaNOuw06rA+mcWuCwGZhXvp0hali5R/ScfYfpjJM1O3uKmx1Km2+oNuq1mup+Vc0jUBCHRrAd3LGF2PFBroPD5xpXqNJct7XF061ivFH6IDTz6Y+WP51Plf5rWWi8pXACqym/VyKtPsEevoJbD730df4NVwfri/DH5nh9v3e4skpv+9tx8BMx9kx61D9kjOh6e1u6F4zzLd2ofEMweYjGh0xknkdkhUoFYEMm62+tb1Te7YjauNWh8DxyHGMkzVKFMUWbG/o3zDp8Fdn8Si6Tmn6IjRlGXEiw9gqNLHgOY4IWmYIMQyaPK7tsr7Rbi2BdbYubiWfSI2J1OK5bpijGMZnOQc8AoJuSTfnMZUMJSphtOJcSPMc5AP5mU/qj54ppeOPt2HNzlBA8DMS0lDPN5yHfFMG9nt2+1QYxz0I8LcA5NJTg0fCO+FQk37e1Ds1oaA1gRoyEYm1KiGYAisCVFFILrgQUUxqel9OXuum6xqHxU/FSXNpxHUY1TW07tNcr9JvRrO0qVx5NzTuhJj0o1ugnwHqJTrjJGuWDTLL2te0seA5jgQ4HAgxiZtGbYOdZ137ZVKsCvtHnOnm3pbGbxxOe2+F8D7DRjE6AgQx/UTAbJjs21B3giM4ZnNqV9K6zy8bTzggSpSbLdHj61EHscBGWw0r+p2FzpjE3VCAqEBU9zZ+DaqJwSg0/5FjneZ7EPIuo8PHQePUOyIWod0UHs9ktvw23U1k+r9479rDuSNEnVnrWY0gaUYHQEBQaQFDGvG/3DdqFnjRth5tYczgPZ2xmsEcs/qmlsRsoYwOo53NdttQqV3+7TaXdKZdcVKpjJqKqeDqVHVqj6ryr3kuceZnG88lurqb/AKd21T+PrCQUUR3F3zCNc3sOyxb/ADM9JONZ20HAhQqg39wbcf8AEokGucnvEwzoGLouRg/qdNhfATojE2ifTa9qO6QcwRmIpHicW66T0IUmZA+LmOfERTHJllpDmhzSoMwRGJsGBAUGhilBIAYHKBKEatSnQYalZwYxuLjhAVpmeb3HfqlbVRs1p0cDUwc7o4CMqHPK7uMfGcU0iQxSkmtc4hrQS44ATJgDYsNhrV0qXJ8ukch7x68IwbN8bbZ6G2sra1aBQphvPE9sYs3qNCwkQyGkACGKATqgDKvd92+ycKIca906TKFEF7yeAAXui0qc17UW7SrJ0Kwoeot2/iEbVZnL365HQCg6z1RqldhHLFnxev8AVdqH02lxPw7/AJVL9h6f27b3Csyn510P+5rnzKi8lk39kCOad6Uuo+C1nNtRqa8cqLcvbE00jSeRUScoASRQCRACRSgkAItgBEZwAtJJQBTwEUVLtvsu53KeVavQ/E4aB2uSNbuRW01u5FbTUt/R94//AJFanSHBqvPzCNTvpZGp31sNOh6T22khrOfWdnqOlvY1D3xrd+TNTvyeRqUNssLadvbU6bhg7SC7tM40ubebNTnJ5ssFqgIUWMTAiWkYTilqLS7gEiEEQej6IpRaSOQxiANJ6+MAfnCPqz+lgSAGkCgkCDQxCgkAOACACACAKlSdSqTMeZRYB0ODv+qM0c0s31xXxLkYHWCGBBpADaXsIcwlrhg4FCIF2mpa79eUEbWSuz9aTu0fPEobFNm1a71Y3KBzvJqH4akh24RjQ2qaZogAzEwcIxMxpApm1rJ1rUNxt7xSqum+3PuVOgDA9EZGtqmKOtruAuiaXlmjct9+lV8J6QMSIlBGdS35bj77ieTfCPp74hmS8toGkABpxAEoFoVH7cKbjVsaht6hmWCdJ3S36ItTHh3CbfOony9wp+QTIVR4qLuvLrgWu8vAggFswZgicohkOIDtQs7q6KW1F9U/qNLvYIxlOMc3Q49RrLGnVbs4w62katv6T3mv79NtAHOo4exqmOWWstrbU+Z1Pq/l1nKTuP8AhXxdEa1v6IYE/F3RJOLabQP8zifZHNLX/pR8vqfXknhZtLrk6+Cp7y//AOGennBvn2orvpnU2pUc4uBBUYEDplHNLV3HtPltT6q5jf8Az8C/hSXjn4m+mA4YCOM+UqeJ/M6xNxs9tdNHuCtQeRxZpqs7SX9kehpJUkj3uTaj7Optz3SXd7M+JR9Cfv5OjcVraoKtB5Y8Zj2c4hU2j0u3b9RuUpXSUa+Ad8Dj80YOJ0RuJ5muhjE3CIMUhnX22Gu8XVq7yb5k2vGDuToqZrnCuKzFY7l57za3TfJvmScwyDubYrRITrg8y+QsjMZxDYeV3rZ9Oq528fdr94wBUP6gz6P8I2RlvOC9becfbqPOFGycCXHxCmqk83n5CNp576fbrOTnFzgV1OPuIP8ASD/qMUxbbft4fM6so4OeAoKtaPdB48zzMRsyUN50iGbIqkCNiUxSClAgli0MWxEwoSol5xSHS2uX2tencUz46ZXpGYPTEaqWM+F1R7yhWp3NFlekVZUAcI5mqHtxkpKqHVY2tTfSePA8Fp6DBBqqoznbPc+lpqFatM+XU+03PrE+uKzGLquk47hbOuKQfROm6onzKDv1hkeRwixdDC5DiWGaJUL2lWtRcu8Awe04teJFqcVg40ZY3E41OoqSBeNJcUa049EolDKpm7+x1SxDWBXawQByBMZRzObU4QxPJrHQecCxAU3y3KmfrUiOwrGew0vz9hbWMDcCzgBrFB7gny9nJ+rbeynHNtPYyt9h4dY6DxwnAHeyt3XV3Stwv3jgD0Z90R4IzhHikke+DQ0ANCASA5RzHt0HADQxCkatRtGm+q8oxgLnHkAsCNpKpn7NSf5L72qPvrxxqHk34RGctxosrDiebNSMDpPP+prvSynZNM3/AHlT7IwHbGyCOLUypgY22WL9wum0gopjxVXDJv0mM5OiOa1DilQ9zTY2mxtNjdLGgBoGAAjRU9VKhLGBcytd1ag029uf9zVVD9RoxeejLnFRjJ7FmdqFCnb0m0acmtzOJOZPMxGWMaKiOqCIZjSKCLmNe3S7p4EEZiBKHEGpRehmTMgYO5j9biM4GNaMstIc0OaVacDA2Jj6YgHAFG/3W2sAjjrrp4aTces5CMkqmEriieWvdwuL9+us7wj3aYk1vQIzSockpuRVimIxy7IhS/Z7bcXb9LWlBjy6TgPbyjFs2Rg2elstooWjVID6mZy/T8pRjU6owoaExEM2OIUaQKRcWsBe9wa0YuJQCAZk3HqC3802u3Un392MWUQrWrm52AHTKLSiq8DzdXzGxpo1nJIgNp3ndPFut1+Etz/2lqVcnBzzIdQPTGiV9Lyqp8Fr/VrdVZXa/avuNax2qw21pbZUG0y736nvVHfae5XHrMcs5ylmz4fU629qHW5Jv3dxbSMDjEhgQEgAQwAkgBJADZSfUcGsaXOODWhTCoqaFD0/u9x7ts5jeNRGdzkPdGt3YraYO7FbTVt/RtckG5uWsGbaYLj2nT7I1PULYjS9QtiNSh6U2qiPvGvru/XdJehqRqd+TNLvyZp0LG1tpW9FlIHHS0A9ojU5N5mpybzOpYcoiZiLTL5jACLSuU84tS1IlvGBaiI7fogALYCogIMgIqLjEAtKTi1AtIRcukxag/NumPqz+mQSIBpFAJEFAgUICg0gKAkCjSABIEKYGur+q64P+Sn9LYz2dhy5y/1e5fgXUEYHWEBQAIFoNIhaAkUgJEKWba+u7Q/cVS1v1DNvYYFTaNOx9SfiGA3rSxpLgDRkEBICrPsMRxoW3dclVm9aVrOu3Vava5feT3utZ9sYM6I0Ola2pXAAqsDiJtdg4HiCJjqgZNVCnTq0/CXeYzJzvfHTkYER10xC0LtvtG5Xc7e1qPB+It0t/eKCNMr0I5s8nU840Wm/qXYp7q1fcqvwNWh6L3CuEuXUqTDJzXHW7saCO+OaWugsqs+W1PrfQ28LcZXOyi8cfA07H0Dtdo1HVKjwZ6aaU2L0eJOqOWWvk8kkfLan11qZYWrcYLprJ/BeBtW+wbTbD7q0ZqHxPHmH/OscstTclmz5fU+oeYajz3ZU3L6V/toaAphoDGhGiXKOep4Tk26vFjLUx9soEDSuJmvZAHSjbVa7vLt6TqjyngYC49gUxcWZJN4IvDYr0AG5NO0BxNxUbTd+6uv/ACxlwvabfsSWdF1/LMyvVG07XdbFcWJ3Fj7kvp1aJ8tzaAexQdT6mkppe4SaY2W3wvDFnRZttulus5bop+3gfmfcLCvt11Vtq4mxzmte0hzHAFFa4SI6I+ojKqqf0Pp5SlahKSacoptPB1puKZEZm4UCGrt2+V7PTSrLWtsEJ8TRyPzRHE2QutZ5Hp7e5oXdIVbd4ezNMQeBGUa2dakmsDrAuRR3Gwt7ylqqny6rP4dYe805dM8oqZrnFSWJm2243TLhu2bkwis6VF4kKgy1nJf8Yza2o543HXhkjSLgELDqd7vmJIfq025/JcIwN9TA3TYTd669i0Cqq1WGbXEZr8TuXuxtjOmZw3dPxYxMBtLyi4EHzFR5d7yjjGw5eGgE5RBUjjFMRQFRGBjUUUxqLHOKQUCNkYEYIPpgYnofTV8jnWFQyKvorx+IfPGua2noaS7+Vno3ENBc4gNGJMhGo9AqOrNZXFSk11RtUBjy0I3UPdOooOIx4RTU3R1W0HVnk6TUawiRZSBqvHYJdYiGTbM5zXWl+2uxhcy4cG1PNdqLKxkHhjFAUSOEZ5o5n9M67/eaVOjULzUqk6zIuwlwaASg4zWMTpUWWKUr2wAw88f6XRrueV9R4nPf/srnUehuto22+X8XaU6jj8ZaA794Ie+PNjclHJn5DZ1t+z5JtduHdkYd16E2qsrrWpUtnHAL5jOx0/8ANHTHVyWeJ7dn1FqI4TSl4P5eB4j1L6br7Df2D3V216VYVgHAFpGgNxE/rcY77N5XE8D6bQczjrJYRcXHPtM9QcI3HuVHABAtT2994Nnqj/2NPa1I51mexcwtvqPES6I6DxwwnAVNv0wym64q3JU+W3QxAXBXYogyAjXcO3SJNtnqfNbwd+476I0npVH5jcUd+676ICqDzW8HfuO+iBUyhulUVm0bBuoG6f8AeENcopMm44dUZR3mi9jSO8vsq0GgMa9oAkGqAiZJGJuTSOhIaC5xRoCknhEMjwt7cPvr2pVAJNRyU24ywaI6EqI8ecuOVT1207e3b7UUynnP8VV3Ph0CNEnVnqWrahHpL6RDbQhWqtoUzUcpAwAxJMgBzJhQjlQhbUXM1Vq87mrN6TAAwaOQiskY0xeZ2e4MQCb3Sa3iYhm2SAQISpziFoSEAhpFKJzGvbpdhkcweKwI0cBrovQzJmQMH8x+txGcDHIsa2aPMLgKaKXEoAIhnhmef3L1AJ0bDoNc/wDSD7YzUTmuXtxgFxe4ueS5zplxKkmMzlBIGSO1K3qVnhjAS84NAVx6BEqZJHoLD0/pSpdnT/7bSrv2nf8ApjByOmFrebtOlTosFOk0MpjBoCARidNKE0iAEhUUIVa1GgzzK7202D4nFIpHhmZJ3utfONLY7V12QUNy7wUAftFF6p8okmo+Z0PD13O9NpV9Usd206M9O3F4RU3y7dXz/C0CadEciQjj1aY55aj9KPz7X+qr93C0uBb9vy95tW9pbWlIULWiyjRGDKYDR3RyuTbqz4+7dnclxTbk+k6aRGNTUGkQqASBBIIoJ06FWsdNGm6o7gwFx7ojaDaRp2/pnd7hCaPlMPxVXBvdM90andijS70Ualv6Kwdd3XSyk3/qd9EanqNyNT1G5GtQ9LbRbz8k1nD4qjie4IO6NLvSZqd+TNKlaUKADaNJtNv1WAAd0a3Js0uTZMsK8VjGoqBaACCR0wBAgYZ/LkIpSJYh5Raio0GKwAtKHGAFJFigRaCkQAGiKCJagl8jAC0qFSAqLSEgUinSnRFAJlPogU+R1bO1uF86i154kBe3GPqKn9RuKKFb07ZvU0XOpHgupvYZ98KmDtozq3p28pzoubVHD3T3y74yqYu2zPrWV3b/AMai9g4kS7RKFTBpo4pFICQA0gAgWgQA0iAp0hqqUgDLXXqdji3/AKo2M5YYyXXJ+P4lxI1nUNIFCBECCBRpABABAHG0CWtHmxpPSQsZSzNdlfQuosNc5jg5ji1wmHAoRGJtqb2x7lf3W4We3PIqi5rU6Ic4eIeY4NVRwXONVx8MW9xza3W/tbE7rx4Itn2K29H7TRQ1fMuDnqcjexie2PCnrbjywPx/U+tdfc8nDbXQqv8A3V9xrUNssLQf7a3pscMHNaNXbjHLK7OWbZ8tqeZ6rU/1bkpLc26d2RZ0kTBx+XsjWecSICqRh2SiEBOscIAkRMATOQ4rBBYll+3vphbupStQJuNZ/ib9pjQ5462xmos3xsybp/j3LEp1959KWK/iNxNw8YsoANC/a8bv/txvjp5PY/ce3p+Qay95LU32cK75GXcfmJslq0t2/bhVqYCrWBqH/O7T/wDbjqjop9C8T6bTeitXLGfBb625P/pMi8/M7f7hppW+m3omXltJDf3aehvdHQtEtsn7j6Sx6Isr+rdnLojSC7sTyG8+o/U1TTd297U00lNW2ppTDmnFC0Ar1x0Q01pbD3LPprl9jGNpSf8AFWXvqirTvP7hTbdCq6qHj3nEl3MFY6FFRwPo7UIQjSCUV0YEa1vRuKZp12B7DiHCLUycao83uHp19NatidbMTSPvDoOcZqRzTtUyMF7XMcWPaWubJzSEIMbDmeBAmBidra6r2lUVbd5Y/PgRwIhSpVJrI9LY+oLe500ao8u8dJrMGuPInDr74wcTpjfTweZcLi771zxpGFRJBcqYzPOMTb0+3YZm9VG06FBxaGtp3FNxaZlSfjOKn6omYzic990S617M02W5f4qihpCJg4jgUwH6o64wOhRLADWgBoQCQAgZUMjd9lp3wNagjLsZ5P5HnzjKMqHNesqWKzPIVaT6NR1Kq0sqNKOaRNY2nmtNYM5kxTFsRIjIwqRJikEsDGojChjUiUi0FQWLQgoAiy4fSqNq0XaTTcCHicwcBxgRSadUe4s6zb2hTuqTQC4LNar2nMK5ACI5WqHtwlxKqO1S2NZhbVcSDm46ujwhGqIiZnKNVQnSY11NurKRbg0EYhAggyxWArmkH0C1oTQWvaBxYQ4eyKmSSwOjiGgucQ1oxJkIhnkT2+nWvL20q21J77elVFR9wmmmga4Sc5NWPwrGm9NKLW0+Q5/zLTrTztcSc2slieuTlHmH5KCQB4r8xqS2m3V0924dTX7dNx/6Y79E8Wug+q9OS/5pLoPn7gRhlnHqn3w2vOYVMx9GMQVGHtJRQvDAwLU9zvRFPaLiaI1re1wEc0cz29RhbZ4Q1Ri2eQcZDq49UdJ4dSCuqGXiynIdn0xTE9vs231aFhRWojqg8x48Ym6YweBgmUc0nie3YtuMEaPkVP6n+v8A9cYnRwsPJqf1P9f/AK4VLwkjSeUAegH21/1xBQpW1B1e6rXmvwt+4olXnwsPiI8ebvZGTyoaYRrJy7C75dcSDlH2v/U1x74xN1GYvqG5NnYmn5bWvrnQHABpDfiOprpcMI2QxZx6mXDCm8r+mbLU78dXGoDw27SgcTm4gphlFm9hr0sPzM9T5rB7yt5uBA7cI00PTqiTXNcFa4EcROBUzhTAuaouD/BYvkDicC/5m/pimCVXU6161K2pmrUwUBrRNznHAAZkxKGTaSqxW9N4WtX/AIz/AIRMMbk0fOc4NkjHazukQ2AkASEANEgUp397aWlJbkzPuMb75I4fTFSqa5yUVieN3Hc7+7eZ6bdVFJmB5uElPQeqN8UkeXduTb6Cmy5bMPCEY6VKdIRR1iLQxjd3lmn96nl+LUUbpmvQkYm5UeRt2Pp+5rI+4PkM4GdQ9WAjW5HTCy3ngeitLG2smaaDA0n3nmbj0mMGzrjBIsRDIYEAV7q/s7FhqXdZtJon4jPsi0bMZTjHFuhRbe7vuctqtPIoHC8u1Y1OLWTJ5STnGEpxjmz5bX+ptNp6qL4pdHtQsUPTNqXivulV243GKVZUR0UwSCPtLHNLUSeWB+e671FqtTVJ8C6M+82msa1oa0BrWhA0BAAOAjmqfMtturHplCpBIIA7ULO6uilvQfVP6jS7tSMXJLaRySzNW39J7vWQ1GMoNdnUcF7GqY0u/FGl34o1bb0VRCG7uXu4tptDO86vZGp6jcjVLUbkatt6c2i3ALbZr3fWqrU7jKNTuye00O9J7TRZSp0m6KbAxg+Fo0gdka26mptskk8E4xARLcCccopQLUlnxECCOCk9WEChLP6IgIyMk6DlFAY9fVCgIhpxT2wFRaVkqcYtS1BwAn0pBAiQCOImsvoigET5llAC0jp4ZwBEgJOYgUUsxIwIEuiAEGwqUEGP+ECHxT+4XdrLcLYhg/nUfEzrGIj6qh/U3E1mXre7tbkLQqNfxAPiHSDOIzJNbDukQoJApWrbbY3E6tBpJxcBpPaEi1MXFMz63pq3cpoVXUzwcjh8xi8Rg7aM6v6f3ClOmG1m/qlD2FIvEjH7bM+rb16BStSdTP6wIi1NbTRzQQA0gClahTbplQ1HpqFp+aNktvWclrOK/h99C6kazrGkC0CABICg0iFBIEI1CGU3v+qCewRVmSTomyNu3Tb0mcGNHYIPMxtqkV1I6pENh6z8t7L8X6rtXEaqdq2pcPH2WlrT+85scWtlS0+k+O9XX/t8vklnNxj8fgfdkT/DhHzh+FgFzzygB6emBAA4ic4AtU7Bz6Yua7xb2kz5tRRqT6jcXYZS4kRkkbYW2/b3HnN49c2e2h9r6ep67jB16/xO6WkYdDf3jHo2dI3i8F4/gfo/JvR92/S5frbhu/O/+hePvPmW8UH75UNe9r1XVyVDw4oD9nDuj1oRjBUSP1fTcu0+mgo2oKCW7Pteb7TJP9623EfjrUZz8wD2+2NuDOlqcektWe72V2QzX5VbOnUkV5HAxGmZRmmaEoxNhEiLUhnusK1CrUq7fWbS8w6n0Ht1Uy7iEmF5RamvgaeBA317b/8AMsnOaMalufMH7pQiLQnE1mixa3ttetc63dq0ye0gggniDEoZRmpZHK+2y0v2/fMSoPdqNk4fTFToYzgpHltw2a7sVeB5tuP5jRgP1hlG1M4Z2nHpMqo8U2lx6ABiScAIzSqc0nwoqLqLnVZhQKiTU5U28hnxjI5+l+3QbG3+oLii9tG6Wsz3Q4HxsX4WngB7xx4Rg4bjphqGnSWPt7VO25boyuW0qLQ6iw6tTgin9UYgc8TEUTZcuJ5G9tm82+4AU3JSus6ZMjzac4wcWjrt3lPrNEiMDeECGbum00Nxpr/DuWjwVfmPERnF0NF20prpPF3VtWtKxoV2ltRveOI5R0JnkSi4ujOEDXURikFhFMRQIB4GAFAHFz9X2DIJi7o5QMQa1eSSlgOQikPQem74UKxsnlKVadPk8ZdYjVNVxO/S3KPhe09VGk9Spxe9lF6vKCpIDMuGQGJJEU1TuRgm5OiLlvtm5XiFlIW1E/zbgeJOVMEH94tjnnfjHpPlNb6o09mqt/8AI+jLv+RrWuwWFEh9wDd1hMOrIWg/qsCNHSi845J35PoPhNbz3VanBy4Y7o4GqgyEo5zwASABBAHmfXNlWu9kD6LDUNrWbXeGzIYGPaSnIOnHXpZKM8dp7vJL0bWpTk6Jpo+YYiPZP00iaY+gFCB88CUBtNzntaCqkAr+nVAJOp6z1Cx42yoBSaFcwA6W/WBx1fNGiGZ62p/p5HkW0Qup51E9ny7o3nkULllQbcXVCgZNe9rSn1Vn3RG8DbbjxSSPoIQBBgMBHLQ98FgBqIFOVzUdTouNP+K5GU/tuKDsxMVGE3RYEqNJtCkyiz3WANHVEZYqiojpEMzy92x297z+HYf9vQ8LnDANafEekmQjcvpR5kq3blNiPSstaFOm2jTboptAa1jSjQBywjVU9FQSVEH4cj3HoOGH+ktEC8JRuhUqVRQcDpl5lRpAM8GtcgAJ+q7KKjVNNuha/G0qFE1LhwbRZLzULQOThi08olDPjSVWc7JlW8qjcLlpawf8SifhafjPM+yK8MCQTk+J9hpJGBuCAH0QKDiGgucdLRMkyAgUxNx9RUqINKxSrVwNT4G9HGM1E5bl9LCJ5qrWqV6hq1nF9R2LjjGw4m28WINLiGtCuMgBisCrE1rT0xXvA194BRp4hR951cIx46ZG6OncszcstrtNrqE0KfiEzVdN7qZkVdnpM+iMG2zqhajB4GrGB0DAgCnebrY2JDKtTVXcUZQpjXUceAaM4qTNN7UW7UayaSOLKW/7p/DYNrtD8dUa7hw5MCJ1kERplehHpZ8Tr/V1m39Nlcb37O8vWPp3brKoLhzXXV2Cv4m4PmPB4jJv7IjlnelLA/PtbzjU6rzyw3LBGoW5xpPHEh4QBoWmxbreoaNs8MPxv8DU4+JF6o1yuRW01yuRW03rP0UJOv7npp0R/wBTh/0xolqNyOeWo3I3LXYNptAPLtWl4+N48w/5lSNDuye00Suye0vtaB4QEaAgAAGEa2axkSHH2xCCyJSXtlFKBaM8ElAgJKeOECEdMphVRe2BQQHmO+AEWhRgmPZnAVEijA9B5wZRIow5pziACzl1yhUVIpgomYoEQ1Fw4GAEW4c4ARDZxSggPy4GAFpHQhgBIME6YATmyXFMsOqLUpENmECQJUEySQiAiWqecUokKLmvVFB8oj6g/qopXG02Vwdejy6uVSl4XLxlKLUxcUzj5W8WU6NRt7RHwVPDU7YYMxpJE6W825f5V011rWzbVCDt+mFCqe80Wua9ocwhzDMOBUdojE2EknAo04wKItDgWuCg4gzECMp19n26vN1ENdxZ4PZKLVmLgjJv/TjadF77WsQ8+Gmx4VXOkAoTM8IyUjTO39LoZTdg3C3qVAyn5tOkynSL6ZXxMBJQFDgRlGblU0QtOL6kl7zi+lUpHTUYWO4OBB74xNjEkAEAEAEAEAcbr/i1v/jf/pMZRzRqu+SXUdgOEQ2AkQH078oLDVX3TcS2bGU7emT+uS93+lseTzGeEUflvrrUf0rX+aXwXxPrAYCVcs8o8Sp+WVHoREmIVFQAAxHNcIAsXVzbbJtz9yvGNfU066VN4Dg1gkHaTIlxk0Olywjbbg20lmz0dDpJ6i7G3bVZzeHR0s+Tb565v95qubfvqWlFxTy6nukCQBqBQehU5R7trSxhjmz915R6c02gpN/Xd/VLZ/lWz3mYHNc0OaQWnAicdVD60IoCIClebZZ3o++pjXlUb4X9ufXGSZrnBMzvwm8bZOzqfi7YfyanvAcv0Hqi1TNdJRyxO9tvtrVd5NyDa1xIsqyC9Mk64cJVdTzwNIHUFBUHAjCIbRQIZt5WoWd5Su9YAelC4aJlHHwFBORl1xksUaZyUWn2Fl93TZJCvAozueQYlDJyObriu4HTTQDEkOMv2/LHfFoY8TZgbhsdG9ca1u8UrjLR42hcfBTaUJ46jGcZUOS5Z4sVmeYu7etZvDKrfL0qKfxAAYvOKk5DGNyxPNmnDo3fMKFMMGshHEIG46W8OnjzgyxVCZM4hmAcWkFpIcJgiRBEUwqeh2v1EmmhuBUYNr5/tfTGtw3Hba1OyR6RrmuaHNILTMEFQRGo9BYiMAUtw26huNHy6oR4/h1Bi0/LKMoyoaLlpTVGeKvrG42+saNcSxY8e64cRHQnU8a5bcHRlQmKahLFAuqAESMTIcYEOTjrRQdJwbm7p5RTEbW6iewuHsH0wBIACQCARiZE6XmeazyQTV1DQG+9qWSc1gzFy4cXhQ+pWOxbhcUab794tS5oL6dJH1FInMjS3sdHlz1CXlxPnNb6sp9NiNX+p5diNu02yysfFb0QKpk6s5X1D0ucpTlhHJK5KWbPiNVr7+qdbsnL3dxaK8I1nCEQAkUocohAgAnAHzj1h6X/AABfu22s/wBi46rmg0fwScXt/UOf1ejD1dNfr9Msz7nk3N+Klm68fyv4M8esegfZHW2Gq5oji9o74jMoZo9X6mcm3AfWqNHcT80aLaxPU1b+g8fHRQ8k1PT1PzN0pFJMDnnsIHtjCeCOnTRrM9tKOY9kEEKloECHMt11mn4aQUfadLuC9sUmbO0ohmVNyujaWVSqydY+CkBiXukPpjKKqzTdnwxrtOe0bcNvtQ107ip4qzufDqhKVWY2LXBHpNCcYm8jUc5rUYAajpMBwXieQgRsyxtW5va5tbcdLXklzWUwhXHMRnxLcc/2p7ZHF3p7S9tSvdV7um1D5bzqEsAWldTeWPCLxmL02NW2zTo1XUw0NGph91iyP2CeH1ThGB0p0LlN7ajdTCo7CDwIOBiGxOo3Paxpe8hrGzLnFAOsxCt0WJi3vqW2oKy0b59QfEZMHzmM1A5Z6lLI8/dbld3zluKhLcqYk0dQjakkcUrkpZlcAuIaASTgBiYEWJs2Pp27uEfcn8PS4EK89WXXGDkdMLDeeB6Wz22zsR9xT8edR03nr+iNTbZ3RhGORcjE2EXtUB31fYcYpGUam727H/hbVr727GFGgNZTIuOAHOK8MXgcOp5hY00a3JJE2bXvW4zv642+2P8A29sQ6sR+tUKgdSxzyvxXlxPgeYesK1jYj2v5GrYbRt+2g/hKDWVCEfVPiqO6XuUntjknclPM+D1Wuv6l1uScvd3F4N7Y1nCaVn6f3a+nSt3NZ/UqeBvfM9UapXYx2mqV2MczdtPRLANd9cFxGNOiEEv1nfRGiWo3I0y1G5G/abPttin4a2YHr/Ed4np0uUxzynJ5s55XJSzZdLVMxL54wNdQ5p0QIQRecUowFVAspTCRAJDkMBmkABaR0wqKkCyaEEpISOEZVFQRJmXHq6YgIooVD0RSjLSvLMRKkqJDjl7IpQInhLMRAIlOvDKIKAhUqJHEwAiFxkYAihzmeMUC0mfylFqUijlUpLugAIxI+WcALTPAwAkkVl1xQIpgAvGAFP8AREAJJElmsAR0nq4qsUpHRnl8u6LUVPiAsNysZ2FfzqI/7etw4A/4R9VU/qjhayOtHeKQcKN9TdaVv1x4D0GFCqe802lj2hzSHNMwRMGMTYRrUKNdmitTa9nBwWKRoznbKaLjU224fbPx0LqYeo/phUw4KZEfx+5WMtwtvNpDGvRmE4kf4QomWrWZdtdxs7tBSqjX/Td4Xdh+aI0ZRkmWfNpeYaOtvmouhfEhzSBkdIFKlZ5dU1NC+UdFJuTqzgi9DQfbwimtvH2zLFGiKNNtMFUmXHEkzJPMmcRszSpgN9KnVbpqNa9vBwBHfEqGijX2HbqykU/KdxplO4qO6LVkdtGbX9MPE7auHcG1AneF9kZKRrdoza+zblQm6gXN4s8fsnFqjXwtFItLSWuCOGIMUwFEqKHG8nbvaMXI395wHzxlF4mm95Gd4xNwQB9y/Kuy/DelmViBqvK9WtzRpFIf6DHz2vlW5TcvxPwv1jqPucwa/RGMf/l8T2yKJ9eccB8WLTNVB7oFLdnbsqF9zcStLdDVyLyfdpg8XJ1BTlGSRshFZvJHzv1v6gqbpfvtWPBo0XLU0yaagCIBk1g8IEe1o7PCuJ5s/bvR/Jnp7X7q6v8AkuLD+GH/AHe6nSeUKEIQCMwZx6B+hlR23UFLqBdbVDMmidIJ5tm09kXiMXBEC7c6GTLuny+6qdhVp7oYGP1LpBm52xcKdYut6p+CuNC9BMj1GFBxot4gETBwIiGeYisUFK+o2d0HU61JtVzRM4aOZfl8pRUap0eww32O62A8za7paJ923qeEOJyaCHE/5Y2Jp5nG4Tj5X7ePwFT32m2p+H3Wm62r5awrCuaPLyOpsXh3EV9VpPB+3tkX6v4e7t3UQWvpVGkFoJcCuYaTTHY2MMje6SVNhDbn3NW38tzHCrSJp1wAGeNuaAUzMT96K6GNttxpt2+2Ba/C1XlXaQfrHxHvBP8AniVNnC2TNm138V5dyTUP8+s98So4ahUsbSqzy61PzaeTahLwOYBMj0QqyuEWsTz+4+mnsWrt51NxNFx8Q+yc42Ke847mm/SedqMfTcWVGlr2yLSEIjccDwOaxaGsRMUho7ZvVxtzgz+Jan3qROHNpyjCUKm+1qHDqPX2d5b31IVbd+ofE0+808CI0NUPVhcjNVR3MQzK15Z0L6iaFw3U04HNp4g8YyUqGucFNUZ4rctrr7bU0v8AHRcfu6owPI8DHRGVTxrtl230FAmMjQJzmtBcZAQIcz4iNQ+wz5zAxADUs1B952C8hygCaABESBQ5DGAPpXo70mLBrd03Fn+9cFoUnfymkYn9Y90eTqdRxfSsj4DnPN/ut2rb+na9/wCHvPZZxwnyYQIL2xGUOiBRdUAOACY6IAJwIItDgWuGppCEHAg8YVLWh4PdPy6c+tUrbNdMo03kuZZ12nQ1cQ17SSBwGkpHpW9ZRUkq9J9bpPUMrcVG5Hipt2mB/wCMeobC8tzcbe+pTFVi1bX/AHDU1DJnj7WR1LUW5LPvPptLzvS3JKsuH/Nh+Bc9TVW1bejbU1dcGsB5IB8zVpKDR7yzwSMre8+n1N63K2pKSa3mj6e/KH1pv5ZUq2w2exfPz74FtUt/VojxL9vTHNe5hat5PifQfE6z1HpbGEXxv+H55e/qPq/p78kvSGzN83cRV3e9cNLq1w4spgn6tNhCD7RMeNd5ldnl9KPi9V6m1V1/8f8Axroxfe/hQ9Afy59ENRNnpJ9qon+uNH7y9+o4lz7X/wDtkP8A/wCc+isf7RSX7VRP9cT95e/UP79r/wD2yJH8vfRo/wD9XT6NdX/1xP3l79Rf7/r/AP2yKtz+WXpG4atK1q2lT+pbV6rD1tc5zT1tjOOvvLbU6LPqbmFp/wBSvXRmFeflNUaSdr3l6Ayp3tBtVf26RpJ+6Y6ocy/VHuZ9Hp/XN6P9W2pdTp8/eeZ3D8t/V1G4pVjaUdwo26uY20rAEvPxFtcUpgYAEx2Q19prNrr/AAqfRWPWOiutfc4oU3qvuqZF3bX23L/cbK4s2jF9ei9lP/6iaD+9HVGcZeVpn1Wm5vpNR/TuRb3VxOTKtN7PMY9r2fWaVHdGZ6iazBjCpqO94yA4Dh9MUq3k+mICUCor3FOk1rqznNpjGprkxyfW+nGKYySzPPXnqWnQcW2TXVK2Gt2Eu+oOwxsVvecFzVJYRz9u8xq+6XV+4G6qkk+60H7v9lJfPGfDQ5Xec8yDQXEABXGQAxWBUbNj6cu7lH3B/D0jkQrz1ZdcYOVDqhp5SzwPTWO2WViPuKf3mdR03Hry6o1NtnfC3GORdlGJsE57GNLqhDWCZc4gDrJgGUhub7txpbRbPvXgoag8FBp51HIJcBEk1HzOh4ut51pdIvrlju2lin6eurw6t6uy9n/7O2Jp0uhzpOd3RzS1P6UfnvMPVl+7hZXAt+327zZtbK2s6Yt7OiyjSWTKbUUnOWJ5xySk3iz4u9endfFNuT6Tbs/Tm73viZQNOn/Uq+AT5GfYI0SuxRxyuxRv2foik0h19cGoZKyl4W/vFSe6OeWo3HPLUbjetNn2+wH+1tmMePjTU/8Aecpjnlccs2aJXHLNlstnh4ss4xMKhjMTn7IAQyX3piUChJTOWOMAIoCgPUe6KQEEwJDHrgBZSC88fbEAZnInKAEWkouHzwqBSxzRehYpBDElCnyygUBMFCDzgAScugmAIlpIBkYqLUCwggAfPCoqJEm7qiARC/PACLAmOUh0QFSJCZS7YoEUwH+HbAoTVVUCXywgAIKL7IhCIasyE4RSgiz7OiAIJPGZ48opWCGIQSFIoEmGWcCi5S44ZdEAfJZmPqj+riFWhSrsLKrA9h+FwX2wI0mZ7tnfbuNTbK7rd2JpO8VM9Ri1JwUyGNyuLXw7nbmm3/8AcUvFT68xCg4mszRo16NwzXQeHt4tKxDOqZ0iFKV1tFldqX0wyp/Up+F36euLUwcEzNqbBcm4pOdXNe3aQCp01GtXIzwi8Rj9t1Lj7bc7Jn+0uBcAnSylcCan9ds5QTTLJSisAt7sMePxlF9u2krWvd46bnn3na2yxlNM4MieOOw1GOa9upjg9pwc0qDGJtqSASABIFownAUBCYChzq2tC4CV6Tag/WaD7YVHDXMzq/p3b6qmmHUnfqlR2OWLU1/bVDG3D01cN8unbVW1XPewtaQWFGODicxICM1I0XLTyW9e8qV9tv7ada3eAPiA1N7WqIVDi0VIprqfpb03t527YdtsyzS+lbUhUH65arv8xMfKX58U2+k/mrmmo+/q7lz9Upd1cPA1A3wqko0HmnSjQqV6tOhTANR7msZlNxQYygVKrotpmetN/pbXYt2/b6iuOptF4xc53v1jyyZyTnHdprP3Jfwo+29M8l/uGpXEv+G1jL+J7u3b/Cuk+UzVc498/fwKQKyPOBAnhAEKlNlVuio0PYcWuAI74EaqUH7ZTog1LSu+zSZ0laXSWuURlU1OFMU6FOrebvRUVqIuKAGpaDvKq6PrPDvdB4Nn3iMqI0uU1mqojR3WxqubTLxRqj3aNVhpkH9SmcT+sTF4WSN2L6PbcXGNqVfFSXxY1FmRzePYztjE2qry9vboJv262rU/KuabazD8DgNAJzA488ecEw7aeDxM12xVbNxq7PXNucTQdNh+XMGMuKuZp+zw+R0K9Hcbi03AndKX4cVmhtSoASxz2e64IuUjFpVYGCuOMvqwqb7XsqMD6bg9hmHAqCOkRrOytchwAiYEIxSFK+2y03BiV2eMe7UbJ464yUmjVO1GeZ5Pctju7FajR51uP5jRMD9YZRujOp5d2xKHSjJJWMzkCKY1Oltd17SqK1u8seOGBHAjODVTKM3F1R67a98oX4FKolK7+ocHfZ+iOeUWj1rN9TweZqGMKHUcq9GlcUnUazQ+m4I5pirAxlFSVGeL3jan7Y/zGHXbOPhd8QXIge2OiMqnjX7Dt47DI8RIUePFrchzPOMzlEG6/sHE5u/RAE8vmgUIEZ9C9F+ktHl7zulPxyfaUHDDhUcDn9UdceZqdR+WJ8Pzrm1a2bT/AMz+C+Pce80oI84+NBEgRgnCBA0ziMoJAoIYhALTABpMAGkicWpahpPCAJ0betcVG0aLC+q8o1jZkmI2kRtI+gbB6Yo7W1t1dAVL5wxxbTBGA4niY8+5ecsFkeddvOWCyNt1pbPrNuX0mG5YCGVXNHmNGYDkUCNPE6UNKnJLhTdNx0cwJmeQiIxDSR0zXmYEFpVXY8CBwgUYBIkBPt74AWgnAfNCobIlnJM/YO+LUVG4EEoMc/bEQQtJXTgRlADLTiOQiEPGerPQFnvodf7Xosd7b8YalCvpwbWa0djx4hzEo9HTauVvCWMfbI+s5L6jvaCXDKs7bzW7q+R8nr0bqyu6u37hQda7hR/i278Uyc0iTmnJwlHvQkpKsXVH7hoddZ1ltXLTqjnUrUqLDUrPaxgxc4oO+MzuckszDvvVFKmtOxZ5rv6j5N6hiY2K3vOK5q0sI4nnbq+ur1+u5ql5yb8I6AJRtSSOGVyUs2cCwVPAW6lwAnPlFMKVNO09MXtYh9f7mi74XBXuICoRzTEz6Ywc0johpZPPBHq9t2yysWpRZqeJtrP8Ty04TPZGmUmz1LVqMFgaIjA3nOvcULZhq3FRtOmPicUEVIjkoqrOFKruO4f/AMMtSKJwu7ladJOLW+87sSMJXIRzZ8tr/Uul01Unxy3IvW3pijVe2pudV+4118NNw00QeVIY/tLHJPUvZgfnmv8AUuq1NUnwR6M+/wCR7Gw9LbrcsY2lbC3oAI01UptA5NxTqjz5XorafIzvqtW6s9DZeiLZhDr64dVOJZT8A6Cqk90c8tS9iOaWoexG9a7Vt9iAbS3ZTP101OPWZ98c8pt5s55Tk82WwhEsSFMYGsQbMuGGQgAAIEypPtgBJ4pHnAoiHKQqcIAQYA4nHp6YtRUEBxBU5fLpgBaZ4/LhAVDRzWFRUiQQFJ6Ms4ANOoIvKUCkdCSI6xjCoqAGkd5ygQiQhOKDARSjSQkuMwIAC3MkfQYVILTgDKa9UKgECpzgBEElBhnKAAiQ9vfApE6UOc8IAiAcp84yAkcZcRxnAotBHIfogKi0D6RACQDGY6zAoFV4HoxhQCMwkhgO2AIhqtRE5GUQgtJEgksYFFpAHLGLUCTL4uE4A+JpvVDDybpvXTefmj6zA/q36kH91fS/5dnWo8XNHmMHWIUHFvR3o7nYV08u4YpycdB7HJEoZKSLYAcOIPWIhkUqu0W73edbl1rX+vROkdYwi1MXBZ5EQ7ebfwup07towe13lPI5gyhgPqXSM7o6n/ybKvS4ua3W3tEKE4ugnT3jbahTzw13B4LE/eAhRl40dRWZXJfQe1/wUy0hw1H3ndXyxhQla5FhrGsaGNwaEAiGxI5Gzo6tdNvlVDi6mdKnmBI9YhUnCTa2s2TnCo3j7rvoPdAyxOndEA5QKE4ExBYEqJx0NLnFGtBJJyEUHGiwucbmooe8Ixp+FmQ6Tif0RTFKrqzvyiUMzQ2P0za7/fgXVBj7Wij67yEJ4NUTn7I5dTf+1HDNnyPqfm8eX6V0/qTwj8ZdnvofWSAEXDFI+bP51FmiSHz8oAs7e0i+tQi/fU0WQ94RVmZ239S6z82+p7u8s9zY2jWfTa1haGhx0ye7Iyj6XSKsO0/ZvRU2tPcp+r4FKh6mvqaCs1lZuZI0u7RLujs4UfoivNGlQ9TWVRBWa+i7Mka290+6JwmxXo7TToXtncp5Fdjz9UOGrsM4wobFJPI7RTIjUe2m0veQ1jcSYhGyhUrOqO1O8LWEENMww5FwGLz8LcuyMjS3UgXaZETDl0u8SOMwXJ7z+DRh2RSEnbdQumn8bSbVBnoeA4rxccz0SGUK0yH21JfUjgdpfbz266qW4GFJ33lLsdhDi3k+1TyuhE3252n/ADLTzqYxrWx1f5TOLRMx45xzXcdrbdbC6OmlWAqf03+By9Bx6oji0ZxuxeTLNSmys006rA9hxa4Ag9sQyaTzMw7VUtHGrtVY0SZm3qK+k75xGfFXM0faccYPsOlPcdLhRv6Ztaxk0unScf1X4dRiU3FVymEsGXohtERApGBiIgRQYu5enrW7WpbpQr4qB4HHmMuqNkZ0OO7poyxWDPKXlhd2NTRc0y36r8WnoMblJPI8q5blB4orTjI1kVIQqiTXhAVN/bPUbqbW0dxJLJBlYTdPDVx6Y0yhuO+zqqYSPQCrSqNDmAPaZgF2pepuqNR3qSeQnML2uZ5a03ycAwNVcjrP/TFqRquB5bdtgq2uq4oDVaqr2Alzh0lB4Y3RnU8y9pnHFZGRGw46iSAqe59F+kTdFm77mz/bA6rWg74yMHOB+HgM+jHztTqKfTHM+P51zf7dbNp/V+Z7ujr93Xl9JSPKPghIeM4pRpEIKKBJ8hBlDuiAElAAhkYAMcYAE7c4A72dnc39dlta0zUrOyGAHEnIRJNRVWYykoqrPpGyen7fZqWr+JePCVK+U/hbwEebcuufUebcuufUa2lQoCccThGk0iRJEoMUInFANPHLHpxxiMMaGU+xOuAFIFDJMjFAi3NAvJRMwqAQDA4zTjBgUwhOeUQgiZoegZmKWgkbIlVwC4QAy0AagJ5S5QqBBs5Dhh084EMX1N6U2n1Tai33BjmVqU7e8oEMuKTjI6XIZHMGXKOixqJWnWJ6nLuZ39Dc47TpvWx9Z8l9Qfkfv1Rxr7Xu9O/A92hdg0HiWDS3W09jY9m1zSH5o06j7yx6xhc/rxa6Viu7D4nzXfPSHqT029rd62+rbNqO0U6sqlNzkUBr2FzSSMlWPUtai3d8rqfVaPmOn1X9KSk923ueIWPpu8uUfc/7elwM3nqy642OaR7tvTSli8D01jtVlYBaFP7zOo6bz15dUaW2z0bdqMMi45upqZ5dImIxN5wq3VtaJ5zwHukykFc9y5BomYtDRcvQtKs3RHa3sd83JwbQo/gaLsKlZuuufs0hh+0eqOed+Eek+N5h6tsWqxtfW/DvPV7P+W1w57bmrQNSvIi6v3K4fZYnh5I2POu62uFexH5vr/UGo1LfHPDdHI9nZ+iLKk4G9rPruzYz7tnbM+yOCWpbyPnJalvI37XbLOxCWdsyk5JuaPER0mZjnc3LNnO5uWbLRE5SnMxgYVFpRXEKScRwilqIiQljx4dcBUA06egYH5LEJUC05HGRgKi0gDkPlhADOCHHDugCJGeDeyUUoEJIBeRzgBaUHBPlnCoERmADFIIAmaeGBQLVHi7e+IQE4GZWfCAAgkKOzogER0pzn3xRUSJI4diLABoPXOFRUScZJAESCFIX/CKURGRC8eWUABmrRiM4lAMiSTXlACIOn6YAgQVUYdyRQIgkSliePdFAES4AY5+2Baia2U8ecGGxaFBAz+XCFRUQa4nBW8c4pSJYvhIngogKiLch2xiQicZ4jKMijGC9JiASBVyxWAPkSR9Wf1kNIFoca1jaXC+dRY8nMtC9uMEzFxRU/sluzxWlWrbO4U3nT1grFqY8K2B5G9UP4VxTuWj4ardBTpb9MMBSS2i/uV7R/wCXYVAM30SKg7B9MWg4ms0dKW9bbUOk1fLfm2oCxO2UShVJFmo23umBBTrB0gUa8fPCpk0mVP7Jtj3axQDNI00ywliDMyIxhxMwVqNch/2p9P8A417Xp8GucKjewwqZcHSPyt7pe5Xo1x/7jCwn92UTAtJB/ca9D/nWlSmP6tP71nSUmIUJx0zRat7u1uwtvWa846QfF2YwoVSTyLCCBkEklAoGBDi8ec8U/wCWwh1TmcQ35zFMXidohmTo0alxVZQotL6tRwaxgxJMhEk+FVZpvXoWoO5N0jFVb6EfVtl2ultFjTtWhanvVqglqqHE9EkEfMX7ruSqfzRzvms+Y6qV1+XKK3R2fN9IbeDdPr3FSo54ZXqUqVIlGNFJxZgAFKjFyxjPDA8eeGHQfJPXPqX1NsPqq+srPcq9Onb1q1IMc7W37utUZg8EYCPb0ti3OH1JH6l6Z5VpNVp5q9bUnGee3Jbj7H6VvKl7t+y39d+q4uKNtXqvQBXva1zigQYmPEuRUbjSyTPznW2VY1c7aWEJyS6lLA/P3r6n5W+VWfVfWZ+7UdH0Oi8h+pein/xXV0x9zPKx3n6GwimNRQJUtUN03C2Tyq7kHwuOpvY5YjRlGcltOrvVF2bltO4pte0adLmeEtUPJcAVBd4UHCKoYEepalR+2fyLdv6isK/ltGqhUcAWNcJN8wEoHTmQDqe6fATiODMo6iLps9vbE37NtqWipSqsrPA95hBDQZoApTnmc41up2wS6y0YxMxIDFJQg5zW+8COYC+yBCpcWO334Jq0mVThrb737wnGSbRrlCM80UTtd9Z+LbLx2gYUK/jb0A5dkZVTzNTtSj5X3kP71cWh07rZupZedS8TPl1xeGuRi77i/rReo3dhuFMtpVGVmuHipnFObTOMWmjbGUZrB1Ii0fbTs36af9Corqf7Jxb7OUK1HBw+XuOra2rw1GmnU+q7A9BEjChVI6RDIiYpiIwByrUaVdhpVmB9N2LXBRFMZJNUaPNbj6ZIWrtxUYmg4z/ZJ+eNqubzzbuk2x7jzdSm9lQ0ajS1zPfaQhB4RtPPao6M4lxc4EZqGZ9Lvl88UwzNTbN2uNsIYz7y2+KifaDkYwlGp02rzt9R7Czvra/pebbuX6zTJzTzEaHFo9aF2M1gdyhliIhsPNbxsOnVdWLVbjUojLm36I3RnsZ5t/Tfmj3Fz0d6SO6PbuW4MTbWH7tjpec4f9Iz44RzajUcH0rM+H5xzb7C+3bf1v8A2/ifU2ta0AAAABABIDojx6n503UaDpgAAgATsgQSQAiO2BQSIAlFASgDQsNk3PciDa27jTP8x3hZ+86R6o1yuRjma5XIxzZ6aw9C026X7lcl7j/KohAvNxCnsEc0tTuRzS1O5HprHbbDbmmnY0W0wQNRE3FMFJmU5xzSnKWZzSnKWZb4gg8v0zjAwEQvQeECC8Lsc5DrgBkD9IiAQAx09XOADSFREigWlTMSmvDhAogNSE54QYYaAgCSHCUSpKgWiRDZH28YoF5YTCZxPKFS1Dywk+325wqSoEFMccU4dcCDQAZouPQIgIloJQqDksUpj+qdjbv+y3NhT0tu08y1e7BtdgVi8j7p5Exv0952pqWw9blPMJaHVQvLJPHpi8z4LRqea0ktLKjHFlWk6TmVGFHNI4gyj6s/pOzdjdgpxxTI+e19cWtqx93en3ba2aatTrAw64NpKrwRz6rW2NNHiuyUUel2z8u/Vu8BtS+07PZnFmoPuCOZQhvU09Mefd19uPl+pn55zH1vCNY6dV6X7fI9xs35Zen9o8b9Ve4dN9QlHO46nEl5/eEeXc1tyZ+c6znGp1Trck37bsj1drt9lZtDbS3bRaky0TPScTHFKbebPJlJvNlgtVS4STPjGJiJzQmMkKlIJkHyyPZAEUGOJxlFAtOaT555QKMtC58zEIJzQeePTBEQGmAZS5wqKkS0IspYHDKKWoy0CQziAh5YmqnjFqWoIkpcjlACAQIBI9mM4pQICrmYEEFCNzyAy6YACFkk+MQCAxHYDAC0yGoqfnhUBp4GWGGcWoIuCJ4pHjFQHKYPUsQgtK8/ZAAhVMscIARanEnLqlFqWotJRM8QqiIKiLUEpA9k4oqJEHXAF3bNm3Hd6vkbfRdVOb0Sm37TsB8kjbbtym6JHZpdJd1EuG2q+5Hutt/LOypMFTdrl1epnSofdsBEkUgk4fqx6UNGvzM+w03p2CVbsqvcsvbuN2n6L9NU2hosGEHAue92HMvMdK09vcetHlGkX5F4/Mo3/wCXmwXDXfhxUtHmYNNxeJYqHl0p8RGuWkg8sDlvcg00/LWD6H8zwu9ejN42da/l/irET8+kCS0frtxHThzjz7umlDpR8nreT39Pj5o718VsPPYSGeCxyHiES0SJxw6Ypai0jDsMQgtAGAHKBakdGarzzi1FRc1HHGaQKfmulu+40fduHHk9H/6lj6+h/VCm0XaXqW9bKqynUHFC09xTuicJl91lyl6noH+NQe37BDvakShmriLtLfdsqfzfLPB7SO+YiUZmpxZdpXVtX/hVmPPBrgfZEM00zskQrOVW3oVwlak2oP1gD7YEaTM+psNg9xfSD6DzIGk8tKZmaxlVmt20SGzPpgChf3DAMAXah2ShUvBuY/wO7U/4e46hwfSb7ZwwFJbw078yYfbVftB7T3QwH19Afit6Z79lTqfYqhv+qLRCstxVuK9m9y7pt77cmfngah++xDChi2tqO9uyo5ura9xFZgn5VdKg7QjhBmSW5nb8dd0JXlm7T/Vtz5jenTJwgXie1HWluNpcBLes19UyawlHLzaUMolC8a2FljQxoaOsnEk4mBl0EohT23ozZxSYd6uxpCEW2pAA3BzyvHCPH116v0LtPx/1vzvif7K08sZ/CPxfYbjvUDLlaey21XcagxqM+7txyNV8j+ysed9qnmdD8s+1TzOhtej9jv7l9Gyrimbh1WrdXTmk+VTbUququJcQJAFFg6SlhkZwj924lHL4I+LfnRtFen6uv9yoltxZ3dxc3FOpTKkMqVnPBc1AQq44R7uhmnF9Z+uejOKcL0knw8Sx2bfwPpP5cVvO9J7JWx0U9C5/dVC35o8fVql6XWfnXqGPBzK6v4q96TPkH5oUfJ9S3gybd3lOX6lY/THtaF/S0fe+i3heX+T/AOR4iPRP0cRMDERMUCMDGpTqnTeM/Y9lQfPGxZHLJ0muz4nGmgdbngyj3tqCBrTpTs+JfD3NcHMJa4YEFDGJ01L1DfNzt0Armo36tTx95n3xjwo2xvzW00qHqwiVzb9LqZTuP0xi7Zujqt6NOhv2110HneW4/DVGnvw74xcGb46iD2lwst7geYNL1wqMM+pzSvfGJswZydRuGToV1GTKzdY7Rpd2kxTGjWTOT7q4pgi6tHOZgX0CKretpR3cYtNxi5NZr4mbVsNi3B629QULrIMPluXmxyeyM02jmdu3N4OjOVRm/bWNTKzby3GVST+8r/mMX6WYNXbe3iR2tPUljcpSuR+HqmRD5sJ6cuuI4NGcNVCWDwNdpaWgtKtOBBUJ0xrOtUYieEUMRMCHA13PJbRbrSReSjFzCzJ6oGPFuOWrXNz3Vv1afhZ2r7XRTBlK8srXcqflPpAgSa6gPEByeUb1Rkm0abluM1j7dp5u92C8sdVYDzqPFkyxoyIl2xujNM865ppQxzRmLGZyl3aKd7X3G3t7Bxbc1nhjSMEOJIzAEzGubSi2zVd1K08Hcb8qqfX6Pp2zZ/GqVK0pgkMC/sAEdseO9RJ5Hwt/1VrbnlcYdS+dS9S2zb6KaLZijBzhrd2uUxpdyT2ng3+Y6m957kn2uncWjGs88WcQBFALABnABzgQXPKBTrbWlzd1PKtaLq1T6rASQvFMIxcksyOSWZ6Sw9D39ZKl9VbbUz8DfvH9xQdsc0tQlkc0tQlkensPTO0beA5tAVazf5lZHleKGQTkI5pXpSOaV2UjWJCykAEVMo1GkHEkLmqdsEQCAQFWYy/RAoIgmCT0wIBAGAxx64gEJACQ4LnwgBkoCemBBfVT5dECg6YKKO2KghNw4pnBhgZniBy44wAppw55cIgCSg+xIoHI4fonEIIooUTGfCAECZ5DELjFA0lJV4yMQgcScMRkYhQ05Io5pCoPCX35XbHuPqC73u7ubgW16W1a+3UD5VN9UBHPc9viR2JDS2ecelDX3I21BJYbT6zTep9Xp9KrFuip+bbTZ0YduB6zatm2nZLf8LtNnRs6QAVtJgaSRm4orjzJMcVy5KbrJtnzeo1N2/LiuScn0l0DISCZD6YwOcWkEEZhMMYVFREKAuGZSIUNKg+JQcvmhUlQLcV93IAQJUWkKshmuSQqWoaQAuJ4/NOAAMRVnmuJWAqJzUCCfExCCSelEb0QBEIFDpcAvySKUfFOE/kYhAOCrLlxgATivXAEE5al9nTGRkPS0GUuU4hCCBQiTw6opAc10iMc4ANJCLNMQIASZEY9vKBRAZImZ6zBgCAOZ7YEIoZpIcOmKUCB+zEAi0mZn3JOLUoBAZ9a/LlEIGlfeEKgR4Z59PCAAgpwPTAHpvS3o643t7bq71UNpDkNT4qjhkxcuJjtsad3MXkfQ8s5RLUvjn9MPF9XzPdbjvGzelbVu3WtMecydOzpeHre6aTzKkx9pyvk1zU+X6Yb/lvPrtRrLGggoRWP6V8fap4y+9W73duIbcm3p5No+Ej9r3j2x9/p+RaSysY8b3yx8Mj5a/zfU3HhLhXR88zKO57mST+OuC4qQTVfic1Bj0f2Wn/9cf5UcX7u9+uXeyzQ9Rb7alKV9VTIPIqdz9Uc1zlGkuZ212Ye6hvt8y1MMpvtx95r2fr/AHCi3Rd0KVdo95zVpv4TPiHdHjX/AEzYl5JOPivh7z1LXPrsfPFS8PbuOF7uXo3cnebd7RVpXDpvdbuawEniAWg9OmPBuej5t4Sj4o03dToL2MrTT6MPbuM8VfSbAg2itWEp1Lktz/V4xnH0Wts13P5o4+PRL/xN9cn8A8/0jUd49nqUmZBlw95l9owl6MVMJrx+bM/uaF52muqTGbL0PcAjzL2yckl0vYvUHFBHn3fR9+Plo+p/NF+1y6e2cO5/Mi70rslzPbt/oOLvcbctNE9BcT/0x4t705rLf5H3V91TF8rsS/p3o/6lT27jj/4JvGrVrtvwuP4vzh5Xs1c/djyf7df4uHhxNX9k1Fc40/VxYe3YfjOPfP6LHFAQARAJ7msa57vdaCT0CBG0lUla3t9QLKbK9Rnl026mhxQl3LlpjJo125SVFXJe3uNOl6g3OlI1G1AMntHtCGMKHQrkkXKXqqoD99btdkrHFvcQYcJmr3QXaXqawenmNqUzmSAR3EmJwmauxLtLdture5csnk46D/mSFDNTW8ttc141MIc05gqIxMxwAJIg4QBRr7RYV3a/L8qqJipS8DgeqXdFqYOCZw/C7vaTtbltzTH8u4Hi/eGMXAx4ZLJlateW1Ry71t7qLsBV062gcntnPlFpuNbkn5kWaFIPbq2vcCWgL5VQis0cpo4dsTrM1j5Wei9L7VuO9bi21u6bG29NH161JxQsBwAIkThjHJqbytQrt2Hg8+5x/bdK7jpxvCC3y+SzfdtPpm+Np09up7dQSmb19OxpAFNLH++nQwFI+ettuVXsxP5xVyVy45zdXjJve/8AE1qdJBTo0GBAjGMaOoACNObObFsv+pd8tfR2yVbCm8Ov64/372EK9+LaDCFk34zHXatOb4F2n03KuWXNbeWmtZvGcv0r272fFKNLcPUu6kLrubg6nvPusaM+QAwj3ZOFi30I/dr13S8l0O6FtUS2yfzlt7WfVNr2+22iwoWNm3TRtx4Rgpc4uJ63EmPmrlx3JuT2n846/Wz1molennN1w7kuxHxL84aYp+rNyaMG7jfgLjOssfQ6Lb2H6X6Of/LeXV72fOzHpn6WRWKSooGNRSikKdzK4pu+z3PaP+qM1kctxfUn7ZnGmT93ybTH7r3N+eKak8uz3l0lIwOqpElYpBLAxqRJimLY6dxWoO1UajqbvrMJae6FCKTWTNK39SbpRQOeKzRlUCntCGMXBM3rVzj0mnQ9W0XSuaDmHN1M6h2FIx+2b461bUXPx2x7m3TUfSecA2qNLh0akPZGNJI3fctXM6HVm1ba1HC3Y/gXrU/1Ew4mZKzBbEdKtjZVaflVKFM08hpAToREicTK7cWsUZ/9or2ZL9qunURj5FXx0j84jPirmaHZcMYOnuJDdK1sCN0tzQAxuKfjo9JIm3ricNcjL7zj51Tp2FhtZl3T85tQC0x1Azd0nId8Y0obFJSVdgPcoDS1KRlTogI5ycRkOXbwgGyQoh/iro92TMWDoGfTAqW86LAVETAGLumy2NcGs1wtqxPvD3XHgW8TyjOMmcV+zCnE3wmz6C9N3FnWrbpuFI06ieVateC0ofeejgCFEgo4xxaq8muFH5hz/mMJpWrclJZyay6F7dB7ztSPPPjQmsQBOBBHCADoiAO8iKBhrnODWzcSgAxMCM2rH0pvF6jjS/D0vr1vCepuPdGmV6KNMr0UemsvRW22yOu3Ou6oxDvAzlIFT1mOWWok8sDmlqJPLA9DRoULan5dvTbSpjBjBpaOoBI5228znbbzJtAx7JxGBoTgo6ecQghMfWHR9MUMUl5H3hy6YoCa8DnJYgGOeOfVjjABOSSOePHjEZA8MhngCkCCwCiXMxSjUoSMeJiEESg4HkIFQug4oV7opREDMS5jjAgiQSeI+WUANesZLisQg5ngeKCAEhwxyJgBoQFzl0QIRdxzyCZwKgCJqKLmZmAHMhXJ0wApECSBcOEACBBJEx7O2AFjImeXKUAJcABPkkhl7IoGMFEvojEgiJhcx1ZRSjd28seRiIggEkBPHpigEJIOX+MABAIROheMACS1GROMRgShAAhOXTEIA7ScIMDRM+vKAIuQTPDqgghaQJFBlKUUtRIAOkqSMJxSi0qcMpE4zgBInITx5QIPSUwIPKAER8I7DyiAEROWfKAIk4AzBlhFLQRC4YYjKBAQBZIBivGBBaZ88oFEnLBSvKKCKHMIgx+aBRomXX0RCES0y7jlygU9X6O9KO3qr+Ovhp2uk6QPh814+EHIDM9XR26bT8bq8j6LlHKnqZcc/Iv93R8z3Hqbf7XYbRtnaNBvHsAoUhJlOmiAkDo8Ij7zk3KHqpcUsLcfHoXxPrOY6+OlhwQ81MFuXtkfL6tSrXqPr1nF9WqdTnuKkuOKmP1OEIwioxVEj4GU3Jtt1bIackPXPCMzETGue4MpNUnwtaApJOUYtpKrwRkk26LMuf2t9JyX1ejYnAsru+8A502anjrAj5zV+o9Fp3Rz4n/Dj+B1ftnH+pKMOt49yq/A0R6ct7nbK+47dudK8bbNLqjGsfTQNC/EQcMJTjj0Xqa1qbsYKLXE6VrtfQdq5dGdmVy3cU+HNUp7/kYAAMp+yPsDxyJaUTtxig5gKTjKAFpBThgWpKIBkDmoKxQGiapNYCp+RY/FT+mmwiBgsACxaEqIo5pa4KDIg8IBqpVty7VSJJLn0tVQniSCOxTGxnNa2dKx9u8tRrOoIAIEDCAbJMqPpnVTcWni0kQoKmjt17vVzdUbOyrPq3FZ4p0qbvGrnFB7yxjKiVWSd/7cXKTooqr6Ej73behtrFnQpXRe+8bTaK9dji3VUA8RDSoAXCPnHr7nE2sj8WueuderspQceBv6YuKwWzKj8StV/L+0P8C9qMlLW1r/AGaI2rmMtsUelZ//ANB1C/qWYy6m4+/iM+t6A3AAm3uqNUDJ2phPc4RvXMIbUz3LP/8AoGllhctzj1Ul/wBJi3np3d7LV+Js3mmMXMAqNTiSxU6464am3LJn12j9Qcv1f9O7Gr2S+l90qVPPVdjsbuoBSomncOKMdQ8DtRlICS9UdPFRYns3FBRcngljU+yel9ibsW10rYkvunNDriq46nFyZnNPljHzGpv/AHZ12bD+cPUXOXzHVOS/pxwgujf1yz7lsL26bbQ3Syq2tdgJc0mm4ibH/C5pyIMaITcXVHzkJuLqjSsLobHs9LdL92i/dbtdTNRfugiOqnHxKC1nOfCNij9WGbeB26ezOdxRtqs5ukV8fbrPkO+bvc+otxDmtc6nq8u0oYlHHh9Z2cfQWLKsw97P6E5JymzyjSNSa4qcVyXt+WOzv2n0D01sDNlsvGA69rIbh8pcGDkFjw9VqPuy6FkfivqTnsuZ6jDC1DyL/wCT6X4LA9TZ2VLyTf36ts2HS1rfDUrPCEsYch9Z3w9KCOVLa8j5mEVTill7z4v+Zlpsu+7vWr273tv6larXu30nB1AVKpUtaCCZHnH0GhU0nKWTP2f0bynUQjPUXlwq4vpW3fXq3b8z51W9K1wpoXDHcngt9mqPU4z9ClYexmfW2HdKX8jWOLCHdyr3RlxI0uzNbChVo16JStTdTPB7S32xkaGmszgTFMCrdFKlMnDHsqUzGaNFx0a9tqOOBZ0kfu1h9MU1Ux9t5bWMToETAxqRJjIwbIkwIImKY1ImBiImKYigDtRvLu1nb1n0+TXFOsYRGkzONyUcmaVD1RuFJBWDK4zJGl3a2XdGLto6Y6yazxNKl6rsXNJuKb6KBSQjxLoQ90a3bZ0R1kdqoXaW4WNylQV2VHL93RBmuXhKEmMaNG9XYy2nOpY0nVfNpA0bszAonS1vN4m0npHRxhUxdtVqsH0fE7Um3VAk1gLgn3qrPC/90lEHI9UTAzXEs8Tu2qx/umYxBkR0gzgZp1E97WNL3lAPkkDGUlFNvBI17P0/dXLG1Lqp+GY4L5TQHVk5kq1p6jHJPUJZH57zD1aotx08a/xP4I2rPabCxIqUKI8/+s9X1J4+JykDkJRxzuSlmz4XV8x1Gqdbs2+jZ3F6NR5wRSkecUBnEAQIX7HZtz3Ij8HbufTP813hp/vFBGuVyMc2a5XIxzZ6ew9CNk/crhTnRo4dbj8wjllqdyOaWp3I9LZ7Vt+3NAs7enTcfjRXn9oqe+OeU3LM5pTcsy6pGfT8iYwNZE4S6QeMCiBJxUH5eyAGVmpTGeaRAGBBzzEzAASAQT2xQIAgz6EGfaYEBFwlKRECjClcuHyWIQjIEYKcoBhMhezOAAdKSEjyM4AYwwxx64EIymmUwc4pRSzIQ5YDlAo3BMcMgIhBGaHhj1QAyFJJJAB6OyBBHHn3yilBcEwwBywiEBVms/knGKQFaSSV/REKIohULlKUAC4hesZTgCXEDrOcQhEqAuCL8uqKURXLDBVnAgjLD3etJxSgSs8xEAICC1JCABJiZUdHzQIJFlOfT1wAEBJdCrADCnGWOHIwAkyE1gwAIwAnwEYkEUAXDgFT2RQPUBn1RKAEEkmmOadUAIkzVFmg+XTFKIykpWQJygBFoHPHnnnFqWoGefQk8oGI5ATkMJqIgEizGGHylAoSxzReEAJAAFx7YAiB8XsnFIBbIBJjq9kQB0d0UAhXu6oAiQEnInOUCkdIa1QFnzig0tj2atvm5UbGnJr/ABVngLppt952B6BGy1b45KKO7Q6WWpvK2u3oW323n1rcb+x9L7S1tFgYKQ8q0tgZFwXHlmTH23K+XS1VxW44RWb3L5n6VqdRb0NhJLLCK9vE+UXdxcXtzUu7l2uvVdqqPM+iXLKP16zZhZgoQVEj87u3ZXJOUnVs4ovBoHX0RuNRoWu16rR+5X9T8LtrDp81FdUePgptkpPZHz3N+d2tBGj+qe75nbZ01YO7cfDbW3a+iJSud6Ol1vtVL8Da+6XNK3Dx+vVxn9VqCPx/mPO9VrH9cqR/Ssjlua1+W0uCP+59cvgqIzaFrcXlZtC1pOq3FQnTTYC5x5y748SKcnRYnFbtyuS4Ypts9TXtx6a2uvtBqB+7X+h1/wCWVbRpMm2moxcSfFH6f6V5NKL/AHFzL8vS9/Z7+o+glH9nZdqtbk6cX8KWS695g6UROpMU64/TDyRHBAFy5S4mKCKJLMSKQKLTLi7ieyAIloy7cRygATt6Z4QIfkNY/FT+mgUwKECBAHOsSKNQgoQ1yHqjJZmFx0i+oVNoFV+keFrGMHUp9hg8jGOEnTYl8TqsYmxsSwKC84piCwKKcAek9CXtzZ+qduNpbsua9aqKAZUVAKnhLgRhpE1jm1UU7Tq6Hhc+hCWhuqcnGPDi1nhil2vDpP0vVfaWtjW3HcLqnZWdEtpipVDiHVaioxugOmjXGYQJOPk1FvLE/ni3acq0PEW/5q+jKtRzat3UoAEtWpReQZ5GmHyMd8uX3lkq9p9Vc9JcxjGqgpdUl8aGzZetfSV8A+hvVp4k0ipVbSJ6A/STHNLS3Y5xZ4t7k+ttea1On+VteGBs0Li2uWa7asytTM9VN4cO0LGhxazR5koSi6SVGRfYWNSsy6fb033DDqZVLBqXpRYyVySVK4HXDX6mFt2o3JKElRx4nTuyLIzAM8eP0RrOEAEQYfTABVAuKP4a4ArUJ/dVPGz90yjJSayZtt3rlqSlCTi1k06PwKFDY9ntrll5b2dOncNB0uYEA1BCjRLujbK/ckuFvA9W/wA8196y7Ny7KUHmn0dOfibdra0/LN3ekts2Sa0FH1XielpKSHxO+HpQRrS2s8qEFTieXvPAetPXVW6qP2/bKgDWjynVqUmsYP5dLlObs+mcevpdJX659iP1v016V4nHU6uP+S38ZL3R7WfPCY9g/WyOtpKagvBYUJVAsAQKOCGY4GKYlOvtu21QTWtqfEuADT1kJFqzW7cXmjBvfTu33LlpeZRAkADq95MnBcpD2RsU2jiuaaEsqoz6npSuXNFvXa8guKOBbM1A4zCyCTPGM1cRpekex+1SFbYN1pKRR8xozY4Hux7oKSMZWJrYZ9a3uKCitSfT+20t9sZqhzSi1miuTFMKiJimIiUgY1IkxSCgBLFAoEEsQEKvuhvFw7ivzRTFkXTrMH1Q53XID2mA2lqz3O/tgTRruaHOJQnU3FBIqMBEcUzZC7OOTNeh6pumSuKTKjeLVYfnEa3bR1R1klmqmjR9RbbXIFTVSflqbqnyLVjDgZ0LVQeeB7TZdle1zdw3BiVhO3tnIfLX4nfr/wCmPNvXq/Ssj8v59z56pu1adLf/ANX4HoMljkPjQSfExAA/xgAgDrQtri6eKVtSfVefhYFMRtLMjaWZ6Kx9E7hXR99Ubatzb77yOqQ7Y55ahLLE5pahLLE9Pt/pjZ7FHCh59Vs/Mr+M8QgwHZHLK9JnLK9JmwGhrQ3ECQGXIRpqaqgQuXMjKYgQQngEUyXKAYyQqj3hkkCCIyOGY4mBRrlnkIgE5Dnw+SxUEJSiEdHynAoS1CSk4EwIBIyOE5YwIJJnFclPEwKND8PSsCCWWK4DkYAAgkksf0xASkZcZRCCGPDIRQI+9MKMQecCikgIxMwenGKBokRkYhkeMAILI9C/IwKBCTM8gEWAAFRwMCMcx0KszAgiokc+cCgAFKYSlACRckHGAAoikSygBmYJB+XVEBEykuHExSA0AgLPPDjBgWGGXHn0wKMnNETA5RAKaLmYpA4TUcYgEOP6J5xQOcslPVKAFiRx7IjAcJRCAoAXLLPDOAAo7wlOuABJpks4oEUEwk8efZBFQaUmpIhUAuJdLIcYAQJwAnmJQIHPjJ0UAuIJV3Dn2RiwBTPHlAAVSQU5j5dEAJUClM0yikEAkieaf4QKPSce1JzhUVIgEoDLNJ/RADcDL2wQEgXDEcIgPp/5d7bTsNor75dSfck6XEe7QpEqQZYkFeiPc0FltYLGWCP0H0/plasu9L83/wBK/H3HlvUW8VN83J10XEWrCWW1IyRgOPScT2R+38r0C0llR/M8ZPp/A+f5hrHqbrlsWXV+JkFp04pggHsEesecDaFar/CY55zABKdgMYynGOboWMXLJVNO+vrPddu2+wujVs/wDXMWgxtVlQlAXFrn00cU4x+f829LXdXddyFxfU6/VX4eB6N/UW79qEJ1h9vDBJ16aVWJVo2vpqg3U8Xl28T0O8u3YQMihqHsMeba9E3K/XcXZX8Dnjb0kcXxz7or/wCRfHqJ9nSdQ2S0o7ZTeCHVKYNSsQcjUdMx9No/S2lsNOVZ+C9u07FzH7cXGzBW67VjLvZhvLnuLnuJcSSS6ZJPPjH1qSSojyW28WRJTowHGKBZSxzCzlKAIADEdXyMUAgOBKiawBAnMKuHEHKIUahUkqcPmWAPyBH4qf0yEAEUglgKkKiliZEtXoURUYXMV3AzGo76zpdQA+aDJHaTiGYTgBQA4oqCCBjVn0/8m9i/Fbnc77Vb91ZM8m3JEvOqjxHqYo/ajx+ZXqRUFtPzL1tzHhhHTReMvql1LJd+PYem/OzffwNGh6ZoOR9q1bsAqt3ctBeD/wDHTDWcnLGjQ2ayXQfN+nOX/f1UIvy2/ql8u+i7GfBKrtRFFpRz5uOYYMT14R9At5+2Tdfp3nF9Rrp/ywCGAfUEiR9o+ERkjTJ16vh+OR1tX1qdQ1GPLHskXMJHjM3IRwkBEluJ9mFzzpPrx6/key9L/mFvvp69ZUr3FW/28o2ta1qjn+EZsLidJHZHn39HC4sFRnzXN/TGm1dv/iirdzY0qJ9aXvzP0Dsm9bd6gsKW47XXFW2fi3B7HDFrxkQsfM3bcrcuGSxPxPV6S7pbjt3Y8Ml7YGhyzTPHu6Y1HIPxFejKIC1QoU20jeXp02bCfCul1VwnpaTgPrOwHYDnFbTdCCeLy958t9afmfZbpVft223tJtqwGk+rTcGs0A+5T/V4n4u8+5pdE19c1jsW4/YfTXpmNtrU6pLj/JDZHc307lszeOXhxuFg73bqieio36Y9WjP1LjjvRMXFB3u1WO6HAwHEmM6XtQgObzQiIDkbagfgDebfCe0JFqY8KOT7ZjQS2tWZzFRzu5+qLUnD0sp1qF6ZMvHIERtSnTehyXSGqeA64yVDTJSeTOHl7w0ox1vVxxD6Z5zBd+07qi1RhS4sqMbr6929ofeWjBRLmtqVqdQI0EoPCQqDhCiYdyUM1gayxgdREoiHsgYlOttm33E6ttTJOYaGu7QhjJSaNUrUHmjOremdtevlGpROQa5R/mB9sZq4znlpIPLAz63pOqJ29y13AVGlveF9kZq4c8tE9jM6t6e3WkpFIVBxY4HuKHujLjTND0txbDPrW1zQlXovp83NIHfGaaOeUJRzRxnFMBExCAsAc3zewcFd2S+eKTaQUB9R+TQB+6rj7YEJUwW02tOIAB7IgWRJYpS5s9H8Tu9hbnCpcUmnoLwvdGu46Rb6Dk1k+CxOW6L9x94ljxj54/HgwiAbQSQ1oJJwAgDasPSu8XyONH8PSKfeV/B/l97ujTK9FGiV6KPTWHorbqCOu3vu6nAqymD0NKn96OaWok8sDmlqJPLA9Fb29C1Z5VvTZRpjBjAGgZLJJxzNt5nO23mdPhKoTmmEQgiMNIlwGHylABOYTq4nOAGqzCIPl3RCCJKggqOXTFAAKRgdOK8YEE5ZrLick6IhUMYymIASkISvAiKAUZhCZy5xAIyUDEZfPFAKpCYcsEMCBNEWeExAoYKVBQzMCCIACAJzmvKAGVQEYrh0xCCJdItx4ZJFwKBU4hTJeSxAB5jKaQAg0KrTyOcUAoRU6UToyiMMQJJkPakoAZI1YTM0gQQwlI5EYQKIczh868opGMHA5HjEADVPV8uiDIC8cjEASGMjiIFADOadM4ASeFMUmsUCJ4ScJ59ECCGEpOx6CYpQMiZITmirEAEKoTpnACJTFFOBPIwIPFVCAzIgAwbJOXRACVShwIXjADKiaEgxCCQBZ888olQAkTjpHzRQCjFvFJCIAkEyGRlKRgBKDzwmkUCBToGfHnAo/nmDzMQgiEHSZJz6YoAKpT3cE4RQE8cAesJEAYHkPkkQADOeeGcGBFJHEfKeEUDKDE85xCAcCRJJ90AAUYeIYKsAIqCndj8sIoDQXI1qqoaAOJgirFn1L1ZXGz+nbLZLd4BqNbTeR/TpNbq4JqKdM4/UvS+hU7vG8ra8X7e4/QuaXP22lhYjm1TsWfe/ifPSEQJIYoY/Tj4wuWVnTripc3VQ0dvt0dcVQAXKcGtBM3OyHXlHi835rb0Fnjl5n5VvfyOmzaUqym6Qjm/gul7DUo3d8+1buHmP2f09TcRa2ts4sr3LmoqvxP6z3FBkI/K9La1nOdRVydNr3L22f4npRvXHD7lXasp/TGOEp9u3pk8Nxjble1d0vq1/VY1tSs7WWsADRJAifPH7LpNNHT2o241ajvPM1F93rjnLBvcUypBOfAd8dJzmttvpjd9201LejooHCtVOhnGSzOGQjx9ZzfTaZ0nKstyxf4dp6em5bfv4xVFveCNWr6U2axJZue/UaVcY0WaQf8zl/wAsfL3vV0Yv6YLtl8D0Xyqxa/q3op7vZ/A5f230M1A7fKhx1FrP/wDGRHA/WM90PH5mH7flyzvP2/0kHbD6Xuf+B6gptdkK4DVlzLI6bXrFfniuyVPeR6LRy8l9Lr9kcqvovdNDqthUo31Np/7d4Ur9oAd8e/Y9S6S5nWPXivCprnya9SsHGa6GYV1ZXtjUFO8t6lF+QqNLfbj1R9DZ1Fu8qwkpLoZ5NyzO26TTj1lYrkV49MbzUCZav8YA/INS3uKH8ak+mRI62lvtj8UTTP6WjcjLJpnJYpmCwMQgBETb0/NAMGSHSSe0rFIshwLUcCBAVEsCVG0FzgxoVziAAMSTEMJzUIuUsElU/UP5d7ZbekvSzLu7YHCwtnbnd0z/ADKxTQwpPxOcxkfKXp/dvN7D+eNdq3rdZO9LKuHUsIr3H569ab1W3PeLm6u6pqPa59SvUPxVah11HHmsfQ6S3ww6z9W9K6NWNK70s7mP+lZfFnlS5xCPOirVGqoV9ymMvm6VMdx9VXDHN59CIFxVQEIQhmA1GVNnViYtDFy9vcviW6bfLYGgqmJ4nEnrjFm+KoqDWIZVNv0x6q3X0pfi926otNyC5tnE+VVYMnDiMjiI57+njejSR4nNeUWOYW+G4qSXlltX4dB+i/THqnavVe3fjNvqJUaALm1enm0XnIgYgpIjHuj5W/YlZlSR+F8y5Ze0F3gurqeyS6PbA9JRp0qdN13eHy7GmpVdJqFsyGkyAA952XSgjSo1OG3acms3V0SWbe5HzD1v6yfv7qm22p07WnluDVa17B8DRkz/AFYmPe0ul4fqln7j9t9N+llp6ajUpO5+WOyH/d7uvE+enZdqIT8M3tI9hj1OJn6C7UNxB2w7Qf8Atux7x/1Q4mT7ENxyPpzajhScOh7vpi8bMf28CB9ObYqt8xpPB/6IvEzH7ECJ9P2zfcublvJtQfRDiH2FvZE7K9pVm43Ydl94ob3BTF4ugxdh/qZEbRdhNG5V8xNHY4zPeYcS3GP2ZfqZ0bt250wdG6OXBTRYcIVW4yVuf6vA5Xe17leUTb1r9r6TiCfuQ0qOh0VSS2GE7U5Kjl4HVlLeabGsbcUH6UAL6bpgcUdEwMlG6tqH/wDmVn+FcP8A9Rv0w+kv/L0eIebu4E6Nu4/q1Hj2shRErc3Lv/APxlzTP+5tHtb9eifOb2AB3+WFFsH3JLNd2P4nWleW9wSKNRrnDFio4dLTMRKGcZxlkzoTAyZElYAq1tusK6+bb03E4u0gHtE4qk0aZW4S2IzLnYdoX3zbuyAeP+pYzU2c0tNb6jNrenTM2tc1OAdTc0fvYRmrhzy0u5mdU2XcKb3E02kgIGtewu5oAVjPjRzvTzWwoV7a4oMc2vSfTdUcQj2lqgnTnyip1NEouOaBYoCUUhveiaPn+p7EHCmX1HfsMcR3pHNqXS2zxedT4dJPpou9n3Wx2fctwT8Hbuewn+IRpZ+8UEfPSuRjmz8rlOKzZ6aw9CrpfuVwq40qH/rcPmjllqNxyy1G49NZbTtu2t/2ds1jgP4h8TzxVxUxzynKWbOaU5SzZdQkDIdico1mA2hpACYZGRgwKSlAhPtigiEBkECY8hPNYgJap85yPKIQRJHIHhOZigcnISiyBiABIKmJwl0RQwkMccJ84EIlHHCaYHGUCjmnXNefOICKAYe8BId8UoxII7EceMQgprguKHmpihiOWojkclHUkUD4A5YCIASRTHAZwAHFAOfYYhAK4njh8lgQSLie6ZCfpgBIhw8PKSyilG4dHDKCCFOWGOMARIMyQJ5ySBSRI6QZ8eyIYiWQGHRlADywmYARIQKTwGUAIqSqykkUDCSCrl2RGBFCFE8mjugCSqiTiEIqqzUfTFKORVpmcDAEG4rinXFYYyAUBmOEogEhJCOlxxgAMxjLtgAEvCMsOGMCAU+EyHZABOeePOAAgiQwzll0wAiZoFUdfVKDAsUSR7YhBhpSc8j0RKiopkoTMylLGcUpJFQk9KRCEFKEdpdFKBl4gPoWcAMAKZEGU/8ACADDHDj8jAgJkpCzgBGUkgABOEuEQAhAIOJ64ASJM5y74pBYBexDwgUlnie9EiEBTh2rADC9H0d8AWdsa07nZ6wAHXFEOJnIvEbLXmXWdOlVb0E/1L3ntPzCNQbzQaR4BbN0BJTe9TlH7j6Xp+1lTPjfuR9Vz+v7hVy4V72eXtrapeV6Vtbt1Vqjw1jTJCenBMTH09+9Czbc5uiiqngWrcrk1GObLD6Z3rc7bYdtc47fTeWh2Gsy82s7LAEjg2UfgPM+YXOZarieVaRW5G5r9zejYt+RP/8AlN+2RPe79t/euFv4dvt/uLGmD4W0mSaRPPHrj9s5RoY6TTxglSVKy6/wyNmuv/dufT5I4RXQjMTI59EewcB6K3tNu9PW1PdN+pede1AHWO1qAS3J9RRIcj34R+c8/wDUitt2rL62vcvn3HuW7VnSQVy+qyeMYfGRjbv6u3veSQ+uaFrg22oE06enmkz1x+W3dRObxZ5mr5tqNQ6OXDHcsF+JgopGRE0jnPIEgEzifllAESCAcj3RSkqVWvbvFWhUdRqjB7CWuGeIQwUqZGUZyg6xbT6DbtfWe90aYoXdRm4WpKvoXbRVaeMyjs8zHdZ1161KsZOvj3nsWucaiK4ZNXI7pKv4ln8X6X3VqFr9mvMQVNe1cf8AU1ewR9vy/wBYXYNRvLiXj3/NdpvV3SX99mX80fmvcH/jm4p5q0fwSL+P81v4bTguv5sY+3//AGPRfa+5xdm35eNB/bbta1jw/rquHvM5QUIyEyeEfhB5BxfZWVck1belUxm9jXY5zGcZKTRtjeuRyk12lOr6b9PVglbaLKosvHa0jIT+qYzV2a2vvOmPMNVHK7Nf6pfMq1PQ3o6oT5mxWQUgnTbsYAEy0ARf3Fz9T7zpjzrXRyvT/mb95Vf+WXoWtN2y0QSSTpdVYJ/Zc2Mv3d1fmOmPqLmEf/K/D4op1fyh9AuEtsfSIUHRcVz1+KoY2LXXt/gjpj6q5iv/ACJ/6Y/BFSp+SnoqpqLW3dEKngrKmH1mujJcwu9B0R9X69Z8L/0/JlOr+RPpQn7u+3CmFwL6LgnL7oGM1zG5uR0x9aaxZwg+yX/UVH/kFtLh91vFzTM5vpMdPLAtjP8AuUv0o6V62vbbUX2v8SlW/wD5fk/g7+Vya+0XpmK/zRmuZfw+P4HTD1xvs/7/APtOdn+SN5tO42t9Wv6d7aUqrTVpNpupu0fWm44Rjd5gpQaSocHNfVq1WmlahBwcs3WuB9N3rwekfUbkwtKLBy1XtuI8qz5j4HTfm6vij8l7q41a128zLqlRy/tEx9jbVEj+hdHHh0luO6EfcipVA1ukurygejWYzR2SzfZ7yNNoNRq/WqvP2g7SD1CUGSKx7/kWYhuEsBUSwMamhsm+bj6f3Glue2VTSuKZRwxY9hxY8ZtOcartqNyPDI4dborOrtu3djxR8V0p7Gev9RfnF6o9SNFGvb2dnataG/hrRlZtMtbgD5lWo5FmmqZmZxzWtDbtuqq2eby7kOl0V77sE5S2cWPD/ly78/E82PVd/nSo8kDh/wBRjr4EfU/uZdBL/wAru08VCmvLUPnhwF/dPcP/AMtrgBbZi/aP0Q4CfunuH/5e9Z2gT/5P/wCmHAP3XQMerwvisyOiov8A0w+2X930eI//AC2kcbVwPJ4PzQ+2T94twf8AlllMuoVAB9n6YfbY/eR3Cp+sdrc11Q06zKTf5jmtAKcPFhF+2yLWweNGJnrTaKha0Nrhzz4WlgXT9Y+KQ6YfbZP31t7y0PUm0nGs4dLHfMInAzZ+6t7yQ9QbQcLkdbXj2thwMv7m3vJDetrdhdM61Hthwsv37e9Fltzb1GeZTqsfT+uHAjtjGhsUk8iJuqJ912v/AOMF/wDpBhQOSOFc0arVrW+towfU0tA/eKjsjJGuVHmitqeydGuGMGIV10zrkCP3oGHU/iQ/GVzIl1XgaGhOtp1OHbChON/4DBfUKCk48qpc4H9mo5nsgK12e3adG0LgBAWUgcQxE7A1p/zRDKjQOtgmqtVlzQt/+5r9sKhx3snb21K6Pl2lOpeObI06AfcT+wzV7IjlTPA5buqsWl9c4rrkbll6M9U3crLYblodM+ZTZaS5i4dSjRLVWo5yXv8AceNd9Scutf8AkT/y4+406f5N+o78aru1sLYYuNaqXVADw8mm8H9+ND5jbWVWeDqPWOhXlhKXYl7y9Q//AJd7Oo8G+3jy2nGla0HDp8dWo7/TGiXNnsj4nz9/1g3/AE7SXXKp7L0t+UPpL0pejcbTz7y9awsDrxzKjBqRSGsYwLKUcV/X3Lqo6JdB87r+e6jVw4JUjGuz8Wz3YQeESCSQYAco84+eDAkgdBy/wilAlR04NQLEIPMHjnhlAAZpmsvngAk75yOmAIyAlhmJZwA81SQziEBEHDrgAKe7JeGUAIyQoFEsMooADBZHAygQXQJCU+RgUDLDHmF5RARQEhomhXt5xSjPLEY5BYAZUkCY6IiMRIcRJcemKAbiMV4n2QYYyEK4585YRARkp4SQcxFATQA9ZOf0RACnAicl64AMeXPHCACS8xl7IoF7yKMZHkQsCiKHHGBBmWIVcz8s4hBIgQjmskilAgCQEgflnABMyI+eIQEUkLnPlFAIFwmOcpxARIII45nhAElcFQSbkIgEAmEjmAIoAoQc0w4wAgG9KjDlAgIiFF4ERQBQ44fR7YxKGCSVYEA9BKzxSBBFU4lEMUos/dTkMe6ABUBIHsWAGUQZxCEZgqcO9T7YFCcikCApwx5dMAPgexOfbEATXMdcoAWCcsQvy4RSkVxEgoPPjFAwVIUFQP0RCAQZohAnxMAAPDpnBgEmOOB/xiAMQcxzgBKcMFT6TFIAIkpkRMnCAG4BEbEQEp+LDu5xQCjt4c4FJseWVG1GFHsOpp5iaxK0CbTqj3/r6oKtXbaqAa6LiQMUJBGZ4x+2elG/tT617j7bnzUpW3viVfTu2mvtG7X9OvTo1xT/AA1CrWdoa3zB94VyJbIRh6puXbkY6a0m3PHDw9uo5OX6bisXZppOnCm8KVz8DKbc2+2WdWw2t5qXFcaLy/mNbFXy6YIUMOZxdyEauQemVpWrt+jnsWxfj7dXArkLEHC3i5eaXwjuW/azOM8Z80UR98cJqbVTtbKlW32+YKlrbENt6Dgra104K1vQPedHyHqbm37SxwRf1z8F+PzPR0ijbi79xVUMl+qWxdmbPP399c7jdVLy7eateqVc44BMABkBwj8PlJydXmeNevzvTc5urZWLV6+WUYmkj4VT5+qLiAIIyE8c4gI4qksiUihkSEzn3QBHDwp4suUUoHJc8CAYAPMdp8pXaPe0LJejjlDEtXSmw2SZKcj05RsSOgDIg4Emc5ERQTIBPiCgdiREESRZHHI84ANIIAEkzmsYio2tKKQrgJfRADVXEgyGJX6YEJDENOMQDxwwPzwIRIQY6ejjFKBDXAB4UYIc+R6YA8/6qoOtfSW/s+F1O1DXZFrrukRhL4Z842WV9RttR4XLqR+Rbp2s1j9bV3rH2Mdh/RFlUsxX8K9xxf7xP2O5xjI2yz7veRp++TwBT9pxPzRWYxz9t51WMTZUSwARSCgKgogSpHVAlRExQKBBLAxqImKYtkHPDQpMotDFsr1PF4q0qfw0hMk8+PRFNb6Ti5tS4fNNLTIGbGkf6ndwimt1kWKdNlIHSFcZucZuJ4kwMkqEiYARMUFmw23cN0q+TYUH1356R4Wg5ucUA6zGuc4xVWzm1GqtWI8VySivbZtPebJ+XrbdzLndrguqCYoW7ixo5OfInqTpjzrmsrhFHx2r9SSbpYXD/E8+xHqrjY9urt0ljqRAQPpvcw9xQ9Yjkjfmtp5Fnn+utuquN9ePvM0+hri4qF+2l9w4YMLDq66lJD2tMb1q0vMfQWPWEo/1oJ9MXT27zvT/AC39XPe0DZmuJ/nOrUUHM+Y9tT/JFettbz24+sOXuNW5J7uGvjkbNr+U/qiuhuriytGGZR1Wu8Dm0U2D/PGmXMLayTZ5971zp4+S3KXXRfM2bX8mqMhuO91Xg5WtBlA//dNftjnlzJ7I+3geJe9c6iX9O3GPXV/I27X8p/SFCdelcXjgMa1zUaF+zRNMd0c0tfde1LsPEvequY3Pz8PUl+Jt2fo70nYEG12WzbVYFFU0GPqfvuDnd8c0tRdlnJni3eZaq757kn/qZshrabAKYDKYwaAgTqjSee3XMY4HKf6EiGI8wV6FlAEXBUJmQZfIRUUYChcVxgCAkTOUuntgCXiVVkJpEIISmVQnhnhFATkAgAy5xAMyHEcTABkAVnnAC5qv6MYhADUQmXt5RagAFUNIUGAAElvAj5ogEWlVM+WPsigfMjuxMCESEnJTIy/TAoaZnTIyiVAFyYZZc4ooIqSh6+vhAo5A/JcYhiLlLDqigeSL0znOABSTKU8OuAEXYSnmO7GJQUAhDy+kwIBVSZIYAOxB9MARQ5L0mKUYRShw9piARAmgAXHtgBFMNKnErBAJ4IQklxgBnMd3EQIIcjMGKGBmeXTEIBXHEe2BRHEFZHr/AMcIAkvLoiEIrpICKOPKKUchPhEIRzAOPKftjIosPpHDvgBrwwM16YxAvhA44dJigCNIAGcoEBZIVn2zMAOUiMcIgAqss4EEUWePOXNYFE4jFcFwxiIgAFUQpxJ+iADEyUgT4ZwAKQcZHCXGAEQZJjwylFKAKzI8KLOABMsMEC9ZgBagAp92FCUCaYz5TigCmJ71iAAmM1xEQACoQgn/AB6oMCB5oCn0xSDy8PcnzxAAQiWeYkYAAqD2hIAWPiUzmOvhFKTZTdVqMYxS55DWt/WJglV0LCLk0ltPbeu6hO8U7cLpt6DGhvAlXdUiI/dvTFrh0lf1SfhRH1vPJL76ivyxSPMagZrzE4+rPAAggIZ9OZgBsY6q5tNg1Pc4BoxJJwSJKSiqvJBJt0R29SXDGV6Wz27ltttb5biMH3BnVeufi8I5CP5751r3rNTKeytF1G7mNxKSsx8tvDrl+Z9+HUjFBmi9AwPXHhHkkUJOEsFilGmIOHAcoAgOeBGMACGU14wAiJzSeECESAE44DOKUiQFUJPFIFFnj4ejrgDbCYyQzBAX5YRtOkkSQsphOuJQlBrgAZHOXdFKNMkCEdcQgAJNuKzU5hYFJKMphFMQgA4cT72YgBgkzHDvgQCiKZjNMIFDA8SMIANKDivyCwqQq75bN3r03fbG5wo3VY0329wRrQU3+YWO8QRpIBCCSkzjZGXCdSur7fC817t3f7z883H5E+s2AmnXsKwwGmtUbn+vSbHvrmNrpP1WHq/RNUpNdi+DMu4/Jv8AMGkSWbayuJL5dxQyn8T2mNq19nf4M7I+p+Xyzm11xl8jLq/lr66titTY7p0v5bRVw+wXcY2rV2n+ZHZb55oZZXY9uHvM6v6V9T2x/wBxst/S5vtazRwzbGxXrbyku87ocy0s/Ldg/wDVH5mZWoXFuUuKL6R4PaW+2NqaeR1xuRl5WmcSYyMqiJKwJU+p+h/ybr+qdkbvO43r9ubcO/2TG0xULqQ/mOBc0o4+7ynHlajXq3PhSqfE829TrSX/ALUIqfD5saY7tvb3GtX/AP5ertv/ABt+Y/lVtizvbVdGpc0W2PicEPWkX5rT7JV+CMyv+QPqpk6G4bfUAye+tTdl/wC04d8bFzO3tTOyHrHSvOE13P4mVcfkn69or5dtb3CS+6uGD/8AuaI3LmFne+464+qdDLNyXXF/Cpl3P5V/mDbL5mx1SmPl1KNX/wDtvdG2Otsv8x1w5/oJ5XF3Ne9GTceivWNspq7BuAaPiFrVc1elrSI3LUWn+Zd51x5ppJZXYfzIyLjbdxtCXXdnWpOGVSm9gH7wEblOLyZ0xv255ST6mUvL1HU4/NLgOAjMzJyAAEgMIAUUF3bdo3Pea4t9ttqlzVwOgSHScBGudyMFVuhyanV2tPHiuSUV7bD6X6f/ACZ3KrprbpQqVXY+Q1aNIfae/SXfspHlXeYLKJ8TrfVFfps4dLxfYsu+p9M238vLi3pMoB1CyoDClRBceZQBo748ueqTdcWfG3ta7kuKTcn0m3behttp/wDJrVazuAIY3sAJ740PUS2HM9RLYa1tsGzWqGjZ0nEfE8eY5el6xpd2T2ml3JPaaKNpo1jQ1iI0CXRKNeZrzHKQM8ceXTAgBwRes4/PABpWaEYkdcAHRM4YfRABMifu9uHREAdAUTQ8eyAD4Zy5fIQIJRMiYxGeUAEpJNZyOcCic0KpVMhFqKgVMm9eRiEEGouXd3xalqAABUTTgeOMQgBCkyqSlADE8QgBQLAC7ZZTPOAAjjjxgBlZzlwMQhEgqBmuJnlksUoJqKZDhlACOE3ELP28IEHKc8flnAgjKS8wsQonYlSFy9kVFQKUkOg49sAMKpBlw4RCBpkcVISc/bFABVlMHj7YhBCc+qXySKUMDzAw6YEFiSpUBCZe1YAJAaVwwiAEzGIxgA4gSRV64AMiiJknGKAQDADj1wAgsyeKAmIwxAz+UxjAACUKjDAnlAAejmk4EFPBcEGEUoTDUOGQOcCDKlJIe1OyIARFl1YDhEAOVDBEQg3rSQWLUtQJ0iakonbACCoMMl4wIGcxMZ/RAC5BAiRCgCpM+gjsigCJJgMuffAgYY5YZCABCcShMKgShUVOAgBkFVyz5xCCOBK8ZdEQASRLAniZ90ABTHCWfAGAGoEsPogBOkUHsUdggghYAAjoksh0RSgCs80CjCcAInEznjkRzgQAAs/e7IoAkZT75dEQAfDPjmIgDCRKoVxSUACKQcMYECQkJGRJEoABivVACQS48uEUDXEhE5TiA0vTtEXG+7dRcNQdcU3OEk0teHHHkI32VWa6z0OXw49TbX8SNj1ZWdX9Q37lk2p5ZP8A8bQz5o/oLk1vg0dtdFe/H4npc0nxaqb6ad2BiyVDjhpwlHsnmgowlOYSANPZ0oPr7o5NG20jXpqJecSGUh++4Hqj5f1Nrf22ilTOf0/P5dp26R8Dldf/AI1Xtyj4+4825xcXPKueVLicSs4/BTwq1zEQmHYOUAHdPP8ARACICaU/R7IoCaz7IAgRLxY4pAojgFkeyBATq6MoFFyI5dUCEfLKJlinOLUvEbeCrNMD0dUbDpBRhgeIwilGAAgBl0wBIaZoEzwSBAAmCQmfHPnEKSxwxXoiGIEBCEJBknPrgUQcFljlj8hAB8XEqpBgB+7ieQJzgBEhESYxlAA5FSaZwIBEycQMQM1gBDNzSvM8YoBCShxVVwiFBEROtOMQgk1AtPulQhmoPERS5FCvs2zXUrnbrasv9ShTf3ubyjYrklk2dENVeh5ZyXU2Ztf0J6Lrn73YLBSZllvTp/6ADGxam6vzPvOyHN9bHK7P+Zv3m9RpsoUmUaDAyjTa1tOmAGta1oAAAGAAyjQ8czy5Scm23iyYOnHExCCLipAwHZAAgBUTzBRYjAYYBVzM+iIALsDl1rzMoUFBqVl3rAxKdfbdtvCRc2dCsSh+9pMeqzzBjNTlHJs3xvXIeWTXU2ZVf0N6MuV8/YNvcTIuba0munza0GNy1N1ZSfedkeaauOV2f8zM6t+U/wCXtdxc7YqIKqlOpVpBVXBlQCNi119fmOqPPtdH/wAj7k/ej01jtm37VQbZ7ZaUrO2bJrLem2m3saBOOWU3J1bqeRdvTuy4pycn0llSsmlMhGJqBUJy5kRQIYlTMf4mIARWyOAxy7YAZRSfngQCiEAyTKAEMgJty/TABL9oYEdMAPkMMklh1xAISKnPAiffABOQ4dWUAHWvBeMCC8WriAMefRACKjESE+UumKUFQqVXkIAStUmRXDhwiEHlI9HFYAERSQo+iAETIlCElOFAChs5oePGAGTiO+AE4EiU/wBMCAQhX54gEJCQxnIYxSjJAQcpjqiECapjL5SgQTsMQQM1zEUBPgnIRCiUkcuPKAGZjiuEARxyyK4GaxSh4iOE5cIECagp0+2AAnrHEd6ygQZlMzyCyEQCUCeRxJlFAiqTwUrlhEA+IRT2QIA0pwAx6YAi6cuo4iKioFQTTHLjABmiTxiACAZTXiPlygQQ44HNOcCgg49PR+mBAUhJSzPRADQ9vKBBD5vZBgFWWP6ViFFpBIUYfIRagMOgL0fPABh4VnwHRAESgVThlFAYiQwX3sYAefFMYxAJ/ieQgQMDOAFJvLKKAKmY6YAUsCcuCe2ADSFC4Sg2KgUH0cYxIAlKQPzwAl4hefIdMAOSKBlIQAHPjguHZAEZKpI5RSgEEuEgZQA8SOf+MCESCZKF71HRFKOeJ/wEQgIVkEBxiACh/W5QAjiHLzA7opAylNPdEAGUpD5oAPEpAw44QAydIXjECPTeibM/3N+8ViadhtbHV61WSF5aWtapzOPVHqct00795Riqs+g5Ja/5vvS8ttVb9yKF3cuu7u4vHyfcVH1HBZA1HFyY5LH9D6e0rVuMF+VJdyOS9cdycpv8zbK7ZGSIF5kxuNTGNJEsxlh3RQXr9xtPTdvTX7zc7h1VySJo2w0NE+L3OPVH5H601fHejaX5V4v8KHVf/wCPSpbbkq9kcPe33HnsADjhhH50eKOZwmCMQYgBEwCdP0wAcEymvI84AHOBHIynBIJEZooVTzX2xSkXB2IPhw5wIIrJOtR9EAJMgpyn2wKLPLV0xSG0owPs+mNp1jaZzCDAAdsGGGYcQgHvdIwECEg12Cjp54ShUo1IUmQnJOUYkDSCoz7MYVFRiRzQ4hOUQgjguMlCT5xSi5yXCKAUZ4ZnHCIBgEBOSLACGJLuRWKQZRCZJguPREAgqAkqT8xWKA1LLEcRhLrjECQtCLh1SilACRmoMkEAExiUzTGBAmZYLkcO+AIgqCoTiMgOcUEgSQo6Jc+UQCK6iRMjCRTuMAP9YGR5ZrEYFNwUnqRJxAMiSDuEAIA9XKKQAqzwHXNIgDJcuMAIFQSekJOcUDxYM84m0CUlFCjl1RSCUBRlw5HjFKLgXZ9YnEAGSnt9vCACS4TdgeOcCBp/xzQQqAByyHV3QATVcTkFSQgBzQKJZz5RAKckXNZQABVEkEAElUdfThAgkIKZZCAEMSckmeEUoOKEAlF4QAjIFRPFJd8AIFMBIYZSxgBywHvAJOIQkhMjP6IASJ7vXAEZ6Vww5yilGqzE1lwEQxEgGMhihMChIzKonyMANUzl88CAMlkRxiEYFTiegdEARmUIKdf+MUoFMCCIASiZUoFXATECgqBVPM54dHKAAtkclT5ZQqSoKiYSyzmIAMMQSBJf0rAgcDM8JQAN4fOsRhkZBD0xQOZOKcOEQAJoEyx+XCAAiaiZy/xigRA950kx4QAELNZGZ6YAXNp+RiAFEpzHfAA2QIHUFisAECuJULieUQjAg4pxXmsUCAk4ZEoo7IMBjiuePLuiABiVx48UgBghFJkfljEBFDkcc8lGHsigCUEpAZpKKAngcJcZxCCyQLzyxgUeYGefVEBE4GeOEUgxOaBcDKADTNYVFRqgVVxwwlEIIkryyEAKYxVeRiAFzCp2Y9MAGMzLPsgAkspzgBFcjjNcYpQmT4h1iADDkO0wBHNRkePy4RSApIxw5pAowQuHTLhGLIAmQT1yMAAxXAYgZy6YAWKpP5fpikES4oeuYgUaYg+7y5ZQIAbKQ6jhCoqaWzbNd7zeC1tvDTaNVe4ePu6bAqucR7I3WbMrslGKO7R6OeqnwxwW17Ejb3bcbSjas2LZh/8Ai6DtdSt8dxWSb3cpeGP2z0/yRaKHHNfW/wDb+L29x6+qvwjBWLPkjm/1Pe/gYhJwxAwPMGPrzyhOIcPqu64Ak1mohoGpxkAOK8IjdBmWfVjmt3Gnt9MrT26hStZTBeBrqHh77nLH87c31X7jVTnvZv5q6XVbWVuKj25vxZgglJEc48g8kcviIOUQgKAg+npgAUDGQ4wA+Ix5GBCBwVUUy9nKKZCQlqHo4QIRCKCe7CAAzJWSfLGABTx5QBsia4jA843HWDSTjwnPDpEGGAxnIpIkBFgCYx6Jn5ohAPuonJMuEQDISeCyUd0CAQThjgqSiAEQH4eiACYEgCfp5RSgkgGyPf7IAQGImCqlEBSAFI8wZGBCRHHq6YEIqQq4CfBU7IpRHhPoHzxCiIE8FwCoq/IQBJCqkY4xCCCBOM8JYRQB0gBpzyM4ECQnhmThAoiNJUYiZxEoAZ1HLqzUZwAAIuXNYxYABUK4ZCc4AUgZyz6BACEihJVxwnKKAAE0OQIAMCDBAAUp2xAHE5kKmHynFA3FBIdWGERA5o3SgUclQgRkCUplompBiAMJAyHL2RARaM8SJKM1isAsySZifKBBzaOJznEBFAuknxnP5dMUDUAyOXSYAJmfzKIgDEuGAGPCAAgjDGAA4ossCCsCCVFGGZgCJAKA4nj88UpIgE8gM4AiPCADIqkCDxKEd/LtiAU1UY4BeJTjADITxETXGcAR1FSMCMOiKUnIKpnziEImWCF2XTACKjA5+3/GAJKU1YdOEQhFXA8R0y5xQBIOatkokcYAEnJEIkeGUCETJ2PiRCeZgUc2gyTErlABmpxOXIRALCZm2a54xQKZKu/QnOKUanIfNj1RDEFco9p7YAB4uQyOUuUMigZAIFROnsiEBHcZKsCCaVz5jDBUgysACMpn5TgAc5EIInBIIQBkuJyxigEKYJ3CICJBHNcOIigbVa3mMhEZAJJU4ATJRDFKLGXScIBgOJVBly6oEAqJy6DKIARBj0Dl1QABqgKZjLohUDCqgCkmSAzMQG/ZejPUN9RFdtqLeiQofckU1/ZPi7o67ekuTyR7Fnk+puri4eFfxYfidh6G3kloZUtXvMw0VgDzxA4R0vll9Zr3m7+xX9jj/MQf6C9TtaNFoyq0gKW1aYkelwjQ9JcWwj5Hq1lGv+pfMpv9Ieo6ZU7dVJkfABUKfskqI1vT3FsOeXKtXHO2/f7inV2ndLc/fWVxTIx10nsCZYiNTtzWaZxz0t6PmhJdjKZBaSCoJycDwjChytUzEMUyGUkgB4Ca4xCEUwKYcRlFKPLw4jriMglzOIyznlEATMlz6IoBAqLNJmIAwSciUlACOIOAx5qemKUWZKI49X0wA0VBjOawAiAmA6+ECDAAPdl0wAiWkocRjABzOeOf0xAI8RI93XFAYEE4EzxWBAX4cRiBnAAmQCDgIA39l9MV9ypm+vKgsdnYpqXlQTcmTBnOXySO/R6G7qZqME3U9jRcsleX3JvgtrOT+G8vbnu9ubVuz7NS/C7QwqZpVrO+s92JXh8h+0cl5Bb0UVKWNz3fj09x2anWR4PtWVw213y6WYklQEAuxAj6o8sWCErhjwXIQA1CzlPHKANb03btr7xbOrL+HtybmuTgGUAXlekhI8bnWp+xo5y2tU78PxPQ5dbU78a5R+p9UcTzt7cuvry4u6k316j6rlKjxFT7Y/nmUqtveeLeuu5OU3nJt95w8IkJHhnGBpEVaMQBwigAUKkIvGRlAogeGBzE4AYC58R9MCA6aDHhn2wBEnNUCKsAIrnhzgAOPKICMk59y4xSmwQs5JksbjqJCRkfDmkASEkITDH5CIQDIKMRiOjCAJBs+I6sYlRUQCjwukO1IAE1CeeEsM4Aaq4hETOQgBIUEug4YwAagBOerj7IAJlqp2pAAjRwl1SgYiRE4Yyny74FCTcApQy6IAEODveyOMQosF4jPv4xQPIJwkeEsYARkZjpJwgQRGAEuBwKwAzwzM/ZhACLUCZ8/ngCRIJyQe0QIRQAyHXw6YjKPHKQxBiASAggJ80oATSEUKi5xSDMh4eM+1YgCYcURO/tgAJywPeYoAnSsl4mICGomQRR8knGVBQekKTjPIwqAQAFShzy74gESVQdYy74AaiRRch8uqBBLgVmqJ0HpxgABbOU8UksAIEYmadGUASPdnPCIBdGI+SYQALLxFCf8IASghRPoJECAcEGeU0OcAImYKY/NzMUoIerOeK9MARl8XRwwxkkAPSURyTmvOISoygx4zWcAIIGklQeOEAM4yw54KIAQVEVDlyQQAlE8yOkdxgAJKkgcJ4QA0mhOE5/piEF7xBxKcYoAgEhMJwAEyBGBkCsCCJw+sDniBAqADgk8SnbAACqkGXHGIBAkeHhhFAJIoMcMMoAMjpGWcAABA5duUCAZzzWWU+yAETNR7px+mIAmgQJwWXzRQNUw6YgEZAIUJkBiIATlAxwkZRUEC5zIdhLjAARLCIBLqASfsgAKqMyCqy7IEHJqkBTxgBOREaV4JFQAzATqgASaAIBmvzRAaNn6e3vcUda2VWoDMPc3RTQ/rOQS6Y3QszlkjvsaDUXvJB035LvZsM9J2ljpdvm6UqAxNvbff1ugp7vTOPe0fp7VajFRdO5d7PRXKoW8b9xR6I/U/wLDd32naQmwWAFcYX94lStLNrZhvylH3Wg9JWrWN11e5fP5UN8dXZ0/wD9vDH9UsZdmxGReXt5fvNW8rOrVDNXnUApyGXVH21nT27MeG3FRXQeddvTuus22yso0yMxgMcEjoNBJlR9IpSeWuGYKHPhGMop4NVMlJrFFqju+7UP4V7XbL3RUeGoVyVI5Z6HTz81uL/0o6I6u9HKcl2sv0fVnqKkoF894zD2sf7QY4Z8k0cs7a7G17mdUea6qOU/czuPWu9OOqsLesBL7ykCEBWekiOOfprSS/Uu351Oj+9X/wAyjLrQj6poViTdbJY1hifumg8ChIciJHBP0lp3lJ9qT+Q/ucJeezB9n+IxvmwO1eZ6btncA1wYgzEmRzP0db2T/wBn/cT9/pnnp49//aRO7+lB4h6eZMr/ABSenIRpfo6P61/L+I/daP8A9C7yX979MtCM9OUnBSTqqpmoE2ExkvRsNs1/J/3D95pFlYXf+AH1BsiIPTdogPh91R0/diNv/wCnWv1/7PxH9w03/wDXh7dhH+7+l6vguPTrGs40qpB/ytYnbGmfo2Lymv5afEj1ejl5rCXU/wDA5vtPQt8oH4zbXzIRKrO/WT3R5F/0dfj5KPqfz+Zg7XLrmXHb8V8WcKnow11dsu52u4OSVLUKFZPsOPziPmNVyTU2PNFpdXxy8TRLkzn/AELkbnRk+4wb3adz25xbfWtWgiDU8eAnk4KD1R407coZo8i/pb1l/XFx7CinxEy4hMRzjA5iSY8ecQgj3KETnFAiAZEDHDhADVvKeB64gEeSgcoAB0z4/wCMABM0TonAhZsNuv8Ac634ewoPuK5ClrJoOZwA5mNkIObokdFjT3L8uG3FyZ6+h6d2f0zTZc+ontvdxQOpbbTKtBMwXLinMAfaj6vlXp+7q5Vp9O/Z+LPpocvsaJceofHPZBfH2p1mXvG+Xm81GmuRTtqR+4taY00mDo48zH69y/llnRwpBY7W83+HQefq9bc1D+rCKySyRlmaZNyGEeqcI8sFmnbAgjpUZZxCkis/o+mKQ2aLv7X6avb55S43M/gbYTH3ah1YjkR4Y/MvWevVI2E8sX25eHvPUi/saSdzbc+iPV+b5HkkWZGGBwj8qPnAlngsumAFIlBIkSOcUAoCcRygAwMjI4QAwgwCLl3xAQKTOBSZ4RShLES5GWMoEI8D86p/jABIIFlhwgASXPhlx6IFNgSOM+v51jadIOGIPWeUUowuHWeeECEmnMlcZiABHYTlPGMQSBLl49cQgpLguScuyKUMUSXP5Y4QAkJCGXdFA8UImcsvpiAagSJCcE4QIRmBPASPCAGAMB1IOPRACdkQEIkEGKjlFQEEBUKRwiFJJgAJBEJ5RCCaQqA/JIFI4noOPTw7YpBkosiUOUAIgmWTcCBNYAZBSSoqp3wAAIJ4JifngBOQEluOYnEAI1FE+JUp2xAMnTIdnKAIy0jMHHoPbFIHvJxMxnAAocAJ4LgYANWQ9i8oA7UrW5uFNvRqVZoTTaXT6GgxlGMpZKpshanPypvqR0rbdf0WF9e0r0qY+J9J7RhzEV25rFpmctPdgqyi12MqSBUCeC5xiaBEcFBXmZxAPxSJICY9AiAQUlCqT598UjBQk3L86QAaiAFmcF5/IQoKCIzmSczKQMANPiccMRlOAAppCmR6pcJRACTUFEX5GAAAIJKoTq6oECQkpUyVOvOAEA05Gc4pQJSRPJEUwAjqUhM14xCESZEy4copSQVeLV7IhAKGYWcjlADxQyQxARRziqpy6JGKAmvJMeiABFnNZgZ49sQgYTy4iACQCok5QAKgmZcRFAiBiZT6RxgQHKZjDhnEKhLiVlnhKAGTOUALhgPlhAGja+n97vkFtYV3hwUPLCxpB/WcgjfGxOWSO61y/UXPLB93zNWn6D3drQ6+q21hTQL59ULPk0EHtjttctv3X9Kr1Y+49BckvrGbjDrfyOn/AI76ctl/Gb357hjTtqRdhkHkuGUe5Y9Lau5nFrrovfj4Gf8Ab9LDz3q/5V8Sa+jbYpSsLq9LR/3NbylIwP3eXVHu2fRkvzyS73/0mS/YQyhKf+Z09wHerKkSLPZLGk0SaarDXeFzVxEeza9JaaPmbfUkvmX97bj5LMF1riGfVO4N/h29rTaurSyg3Ptwjvj6b0a2PvL/AHO5sUV/pRE+pKtZxF3t9ncsBU66AUk4oWpGm56X0c1k13fFEfMHLzwhLric3s9K7iNT7ettVczD6LvPorxLHI4Dk2Pm9X6NksbUk/D5r3Gtx0V3OMrT6PqXc8e4rH0hcV0O1XttfgzFJr/Kr8lY9Ew4x8jquSarT+aL9unLxNT5TKX9KcbnbR9zKFf05v8AbfxduuECBWU3PbimLQR3x5UrE1mmcdzl2phnbl3V9xUdY3zXaX2tVpKoDTeD7I1u3Lczldi4s4vuY2bffu921rOOaU3Y9nOJ9uW5hae68ovuZap+nd/rEeXttxOQ103MHa4CM1Ym9jOiHLtTLK3LuZdp+ivUBbqrUadsw/FWrU2zzUAkiOm3oL03RL27DsjyXVZySiulo7N9J2FED+5b5bU0PiZbB1yR0IiR7Fj05rLn5GuynvobFyu3H+peiv8AL9XyOgtvRlnIsvNxd+s4UKZPUjhHv6f0ddeM5JePu+ZsVvQW9k7j/lXzOo9RUbKW07XaWSHw1XMFaqF4PcBH0mn9KaW35m5eHzfiZrmEbf8AStxh00q+9lK93zeL9p/E3lWowibA7S0/ssQd0fRWOXaax5IJdOb73ic17XX7vmk/h3FGjQqV3tt6LDUrPKMY2bifbHZcuRtxcpOiW05YQlOVIqrZ3qW1rbBLu+o06rcaTNdZ68zTBaOHvR8lqfVmitOkaz6lh4m2VuEPPOKe5fV7sPE72lhY7g2o2wvg65psdV8itTdTLgxS7S5XApjNI16P1ZY1FxQ4GqvrNtqxbvJq3Oskq0apluzM0KAZIchhH2pwh7q4ACfOAEqBQpEk6+iAGVSY5kYBYASjLOarFAlcJYIgE1nzlAAhVUCHBeiAGrfc6Jd8AEx7yDA8ucCEfEmYTlOAGEWSECQ6BFALpCmYM8vngAavh7nfEeyIDTtPUW9WbfLo3j3USP4dVKrUzk8OkY8u/wAp0l7zQVejD3HoWuYai3gpOnTj7ywfUr6g/wBzte33GBL327dZ6wfmjxbvpTRzyqu74o3f3Kvnt25dcRHdvT9VqXXp6gFlqo1n0kPFBj2x5tz0ZZfln/t+TQ/daWXmsLsk0NPQtYONSxvLZRjTqB6H9t3zR51z0XcXllHxXwZf/wAdLOE49Tr72B2r0HUBLL+9oE5Pa14Bl9SmSe2PPn6Q1SyVeqS+NC/tuXSynOPX/gTHpj0jWDjS9QkAzGukkug6THBP0xq4/kl4P3Mq5ZopZX+9f4DHoz0+/SaXqag1syQ5jMv/ANURzy9Papfkn/K2Zf2fTPLUR7l/1HQehtmHiqepbU0zgQKYXiATWSNa5Dqa+Sf8kirkmn26iPh/1HRnpr0TYnzL3dn3jW4spEI4g8KYcecjHbZ9Namb8ku36febVy3l9rGd3i6F+FfeO69W0rKh+A9MWjbK1wNcgCo5VnIkLzcp6I+55d6Xt2knex/hWXa837Zi7zWNuP29NHgjv2+3S6s8tVfUqvdVrOL3vKve6biTiSZzj7aMVFJJUSPn5ScnVurIAzkMlXI8IzMQJAngD8s4EEFJXAZf4xCj4dGJH0RQaG0bYL+u81n+Rt9s01ry4+pTGQ/WdgI8jmvMoaGy5vPYun5I7NJp/vSbk6Qiqye5fPcUd+3Z28XTDSpijYWrfJsqGTKbTIkL7zsSY/AdZq56m45zdWzk12s+/PBUhFUity+b2mTIlM5rHGecBnhgUTogBzXHp4RACngg4wAlQIOn58cIoDAJhyEAIrgsuGPfAESnBMQmEACAAhUEQEVUTwGa8opRrPDr6oGJrDxBELQsxhG47CRmekYGADU5Jy55FYChMrKSp7euIQOjAKMF4xAMLnnhJD1wAymSwIE8e+UCiLSoBQzX2KkABTqEhlPlADUhHZH2GAIrq5DMwIMoiIFOWGEAICQJCqiiKBIOf6BEKMHP5FYhABVUK4T6YAUkQiWRPOKAE5A+7nAAcCBhNT0QIIkrLDMnBIFDxBSfdH0wAwEUKpE8sTEYDEAD5ERAdKVGtXP3NN1UgT0NJPYAYyUW8kZxhKWSbOo2jdTNtjXLTg7ynzToCSjZ9qe59xu/a3v0S/lZ1t9j3i6LWUNvrvJMz5bmgHpcEEVWLjeCZnDRX5ukYS7jUb6Wo2zWu33cKVpJRb0/v68pzDZBeZj29HyHU6jFRw9tuXdU748sUMb01DoX1S8Miwy72KxaG7Ztor1crq/SocJfdjwjpBj7TSekrcMbsu75v5G9XtNZ/p2+J754+GRKp6m3lw007kUmCWiixjGz6Bzj6S3yXSQ/JXrbEuZ6h5SouhJEbf1RvlFw1XZqBfEyqA4O7Z9hjK5yfSTVOCnVgWHM9RF+avWd6rNm9TeF9Kntm+FRTqs8NvVOQeMiePflHxHNvTLtxc7WK8V17+s2yVjW4NK3c2NeV9Z5O8tLnb7qpZ3VPy6tIo8HDpHEHIx+ezg4ujzPnL1mdqbhNUaK+BJxCYRgaRHrxnxwikCYwCuPLKABVKiffKACRVqz+RMABITEYzGAT5GIAVqgFAcZwAEElBgCFnABNxX4cjAgkAIEyeOc4ACpPyGHOBQXDl28IoEAhHsyEQhH3sCozMUo2qMJfLlBhjAQceeUQgBOYnhPGAEThqVpPZFA8+jt+UoxIKUgMfmEACKkuk4RQEusYjGIBEqOefIxQMhJ/SkoEE1j3kNaCah91omST0Q2mSVXRG5ZekN8vWis6gLS2T+Pcu8lgB4g+JOaR12tHduOiR61nlOouKvDwrfLD8fAut2T0xtsr/cX7hcNxoWYRnD+I6R6RH1Wk9K6m7jJcK6cPDP3HYtFpLX9SbuPdDLvLLPUNrYgM2Ta7ezc2QuKg8+uP2nYHtj6/SelNPbxm3J9GHzZtWvha/o24w6Xi+8o3e/b1dfx76q5ubWHQOxiCPo7PLNLa8ttduPvOW5r79zzTfu9xmucXOBeS44knM8Zx6KSWCOJtvMQJDkOAzXj/hFIGQasxNBKAAErPDFAqwDBqlOEUgEEEnKefGIBNAkpmccVlxgUCqaU6U6YpC1Q3LcrYJb3lem3DSyo4dypHLc0di55oRfYjohqrsPLJrtZbHqXfwv+/quWUyqdoMcj5RpH/wCNHSuZalfnZF3qXfXBXX1UIECHTLLAQXKdIv8AxoPmOpf52cKm87tV1ebfXDxgQ6q8jDgqR0Q0Onjlbj/KjRLV35Zzl3spve97y6o8ufxJJPWY7FFLBHK23mIzxkBOWEoyIHhwAl9P+EQEXAIiLNSM8OmBQ1IUOPslFId7O4ZQquFUubRqU30alRk6jW1RpLhgqcM48rmuhes00rSdG8jfZmovHJpp06SX/jlVwFWhuFlVonBzq7aTg3iW1EcI/GLvp/Wwlw/bb6k37jF8tbxjODX+angxUGN2sV2sqsr3VdhoufSUsZTcRqRxAUuROCLisvs/T3pq5Yuq/qMGvLH4sW4/YrRpyaphklt7XluoVlBRwJKyWP0k0kgHueGtaST7qKSvQIjaWLKlXI1bb0zvt6AaNi9rDPVV+6lx8aEjojyr3N9JazuLsx9x6FrlupuZQfbh7y070oy1cm57rZ2ZEixz1eBj7p0nKPCveq9NDKLfXRfM63ytW/6t2EO3H4Fepb+kqEnbxVuH/EKFBzR1FwIMeTc9aKv0wXe38EaHb0MM7rl1ROTrj0YzwtduNU4EtFFjcx8S+yOOXrW7shHuf/Uanc0C/wDY/wCVHE7t6Zolae2XNwTh5tyGf6G/PHJP1jqnkkuz51Nf7rSLK3KXXKnuR2b6r223TyPT9r01nurf6hHl3PUusuZzfY6e5I2R5pZj5bEe1uXvOo9Z2TiGV9gsnU0QMY1rCOYOkpGiPP8AVxdeOX8zM/7zB+axCnRh8Dq4+nfUJA21n9q3UiVtWetvUP1WvyJyVBH1XKfVklJQv4rftXz95nXS6v8Ap/8AFc/S/K+p7H3GHdW9a1rPtrmmaVamSH03CbSI/Trd2FyKlB1TPMnblbk4yVGjmqlBgfiGPsjaawRe2fRjACcATPOXOADLiTIiKQiUas5HI9KxCkl8IUIqqO+KATkv6YAORwwSBBOHiBGSrACnM5Ih5JADnnLiuEAIIJoOoYJAAVOOUARJJCJ2yigFAM8EUuPdADbp4IuKwDO1ra3F7cUrW1Y6pXqHSxolhNScgmMaL9+FmDnN0SNtq1K7JRiqtlvfryhZ2zfTu2VA+jTdr3Gu0yrXHAEfCzAR+Ec95vLW3m/yrJe3j+B0a+/G3Bae26peZ/ql8kebC6eJB6DHzZ4YjimAikGq9MQCLRnIZyi1FQRAqdkQDM1USEAC5iQgCDggxwmZLFKRUBBM5L084EF09KLAokkiL0Sw4RSApVECcIgNYLMA6iPhMbzrJhCVwyH6IxIMTUEIJg8ZxSkkzxMQCA05pPOfsiAlqDgUCrNIoGCcsViEAyIAkZoPngABmDlhmTADKkEAzMpzE4ARXFfDxki5QAgTiMxPj2QIBaSEKgYE4RQSyU4zEYkICQ8MuOEUyBMs0yCJADQSHHFOyAIgSEz0Dn2QINVwPRxXogA1ZmS+7zgAOIKS5iY5QAES94jgfpgDYsPT1xcUxe3z22G3uKMr1gdT8zoYJmPU0fLL+qlSCZ6ljl85x45vghve3qW0v06+ybeosrAXdUFPxF8NYxyphGoY+/0fpK3FVuuvQvm/kdinp7WFuHG988f9uRL/AMl3cyo1/IYPdp0WMptAJRBpbyj6a1ybSQVFDvqyvmF/JS4V0JI5/wB93hdf4+spn/EMxxxjp/t2m/8AXHuRq/e3/wBcu8hW3XdblmireVXNOI1u0k5yjK3oNPB1jCNeoxnrL0sHN95SJPS7FR8s47TlAo4EoR05wAii4BcR88AQJaA0qPDwwTv4RQSLQUUkZBJLAG011H1HaN265IbvFEf7C6dLzGj+U8/6V/x/OvUfI0071pda3fh7j1VTWW/ty/qR8r3/AML+HtXyNSm6jUdSqtLKrHFrmu95rmyIPQY/MWmnRnzcouLaeaIE4g4LgntnAwEcCnWmAMANMCUkZmAGEwzM54xAJVWSDHtzigFOCTXDhEAEKVxyMvZACJCKipkZQIBQBDIAcOEARKYSIXj3mMjIcgU4TRIhBFQVIUzHOIQDhiqnP5hAAXEHGeM+UKAZRUPaucAE1TJeEAB0kgkIZY4wAkICHnhMlIEBcwFPTEATAmZZnPCAOlChcXLxToUnVXp/DpNL3djQYyUXLJVNkLcpukU2+g3Lb0XvdRvmXbae30DM1bt4YAegKQekCO+zoL110ise9+B69vk2okqzpBb5OhbG1+lNuGq8vK251UTyrZvl01ORcVUdB6o+p0npPUXMZ/Sun5LH3HRHSaK155u490cF3nX/AMjFl93sdjR25ulDWAFWsnN7voj7DSel9Na89ZPuXz8Tb/cVbVLEI2+nN97Mq8v7++frva765BUaySAeAaqDqj6ezprVlUtxUeo867fuXXWcmyuAccJlOvsjoNA0+JUbjAEELQFxTpJzigTjMzQkZ9cABGAxKFOnHOAHmJSwH+EAWLbb9wvCtrbVKrczTa5zR0kBI5r2qtWfPJR62b7enuXPJFvsLR2Z9FPx15a2Z+pVrNe8jPwUtZ7o8HUeptFa/M5dS+dDc9G4+eUYdcse5VZzePTlD+JuNW44ttrYpLPVVcz2R4V31pbXkt17fw+Ji1pY53HL/LH/AKmiBvvTVOQt72sUwc+lTw5Brz3x5k/Wl5+WEfH5mH39IsozfbFfBiO7+nwQ0bTWeAgLjdAd3lGOd+sdVuiP3em/9cv5/wDtGNy9NuXXZXlMAYsrsdP9qn88bI+s9Ss4x7vxRf3OkecJrqkv+k6tf6Yryp3t1anjcUW1B/8Aacseja9ar89v4fMyT0cspyj1xr7mdKewtvF/tW4Wl6qpTFTyqxP2KiR72n9U6O5g6x8fdj4G5aLj/pTjPorR9zoVbzaN0sWg3VrVpBs9bmlP3go74+hsa2xe8k0+3HuzOa7pbtrzxa93eUpj2qcJGO05RlUU/LsgBT1EqvJMIgIlUxAGKokxAAhEsVTlMcooAEuwReIgC7Z7Lut8R+Ds6lRrk0u06WlJ+8UHfHBf1+ns+eaXbj3LE7LWjvXfLFv3d5qj0hXt2eZu9/bbewI771+p3UiA4/WjwNT6n01vypy/2rxx8D0FymUFW7ONtdLx9u0ia/obblL33G8VW/CweXSXr0nvMfK6r1felhCkepV8Xh4GDny6xtldfcvh8ThU9dVrYFuy7bbWDCNIdp8yoRxJRoXpBj5XU83v339Tb63U1y544YWbcYeL+BjXnqLfL/V+Kvqrmv8AeptdoYf2WaQeyPKlfnLNs8m9zHUXfNN+5dyMo4oSJleeMajgAriArujhAgagukHjCgEhInicclGEAPvdii5pAAUn3iIyCPSuU+OMQGxb79UdTZbbrQF9Qpgtpuc4suGN4NqzlPBwcI9/l3PNTon9Eqx3PI9OGvbSjdXGllskup/B1L9Lc/SFIfe2V7U4tfVYk/sBhj6CfrLUyVElHqXzbO23qdCsXCb/ANS+FDWoervSFJGO2FoaMyynVd0+Mr3x5UvUWpm6uc+x091D0LfNtFHD7OHY/edy70DvgDaNU7bcuQhSaQX9paaCWBEevpPVN+28ZcS3S+f+J0V5Zqcn9uXd/wBpn7h6M3O1aLizI3C195tSgpcnEtnj+qsfdaP1Dpr9FJ/bfTl3/Ohxajk96C4of8kej5fKp50sex7muCPEnAyI6Y+ki01VYnitNYMChIxU4dUZEAhApcccYAWYn4VgQRIMviy+RgBkgKAET2wAhgiJkOqAJFcoEIF3bgAZdaQKd7azvLpwbbW9Su/Aimxzk/dBjTd1Fu0qzko9bobbdmdzCEXLqVTRp+lvUFQKLGoAc3FrFHHxER5sudaOOdxeL9x3R5XqpZQft1kmema1A+Zul5bbfRHvOq1mPfkoa1hJJ5R5mo9UaO0qxbk+73/Iz/tso/1ZRtrpkq9yON9v1hYW1TbvTjXjzBoud0qBK1UfVpge409sfmHN+f3tc6VpHd7e/uoaL+ut2ou3ptvmm831bl4nmfi74+YPAAhAT2dMRATQmPT1xkw2BlJeUQCKDKR4cYoBQcShyBxnAoTM+QkeMARxCLOaJKAIlc1likAJEwwyPzwAjkVUKigxQIuzyzgEiKlMDxT5oFPW1vTO/wBuAalhVIGJpjzP9BdHbLT3F+U9u5y3Uwzg+zH3GdVo1qLg2sx1Iz8L26SuOc40tNZo4JQlHNUIqUT3QPeOAPRGJgSBCKTPHnhAD5AoMeBiAYkntzn0wA5SwQyQ5qhgDqynUqny6LHPcB7rWlxTvixi3kZRhKTwVS4zZt5eARt1xOQPkvRRNFSNn2Lj2PuOlaHUPKEv5Wdj6b9QBqjbq5aCAgYV7JmMv29zczZ/btT+iXccK2y7vRI86wuGABQXUnoCcFKJGLszX5WapaO/HOEu5lJ1F7CWVGuY4GbXSMuOcangckk08RSKp7wiEE6TpYZmCAigblPI8IFAjHw+I4mAAKARxwK90AEyCsiRPllAg0IOSYJhAgGWEvniAs2O23m41RTs6D6zwmotHgaCficZAdJjbC3KbpFVOmxp7t50hFs36Nntvp9KlwGbjvAHgohHW1A/rEe+6WAlH3PKfTM7jU72Eff7b2exCzZ0uMqXLm78seveyle31zf13V7yo6pWPulxkG8ABgOUfpljT27MeGCojmu3p3ZcUnVldxKonUqdYMdBpBzSTKSwAYTnzgQFaoPYmawAeEnVmM8CmEARcJkOmUkOJgUbmtcOQ4YhMoEFgC7BBiAsUDcAZoru7ugCTXlrg9hR4MnDEJziNJqjCbTqi/uduN9sX7vQCbnatTcKYE6lMSFYDlIOj8h9R8n/AG0/uQX0P2p7bOo7tVD91b+7Hzx863r9XzPMEAKolmY+KPnxGaqqJhziga8BzT/CIA5kIhn1HjFAkGBE8gkAAT4cM0Re6IABWcv1RACmhCr3d8Ug1JC5qYgIvGoDmcv0xUVDQSSXySICKoUBThljygQeRJCE48e6AEEWRwGEASp031n+VSY6pUcoaxoJc5eAEVJt4GUYuTolVm9b+j90qNFS+fR2+m7B128U5fZmc849HT8tv3nSMX7/AHHsW+UXmqzpbX8ToWm+mthYXCt6gZqUSp0HuGSzUx7MPTOrl+V+C97N65bpl5r67I/iDvTOxOBc31FT0T96g4ETlLUqxH6Z1aflfh8x/bNPsvr+V/Ml/Y/SluUr7tWuSMW0KOhejXqEddn0nqZeZU7UvmyrRaKHmuyl/ljT3k23fpayB/B7Qbh7VSpeVSc5KzxNj3rHo+KxnJdir76e4z+7o7fktcXTJ/DIlU9V7poNGyFKwpTSnbMayXfhH0en9P6S1+Xi6/kqFlzS9SkKQX8KoY1xc17t3mV6r6tQ/FUcXFMMSse7btQtqkEoroVDzZ3JTdZNt9JyU6VPImRyjaaxNIJkJJMjnygGBnM4lZZwAySEOAECBLvzK584AjIODVnlFB1oW1xeVBRtqTq1Uy0MBcZy6umNV29C1Him1FdJst25XHSKbZdft9jt0t3vWU6gKG0twK9cSwchDG9bo+O13qzT2aq2uN9y+fuOqVi3a/rTo/0x+qXyXecH79a2wDdr2+k12BubtLiqeBDSjB+6Y+G1nqfWX6pS4F0Ye3ezRLXwhhagl0y+p/8ASu4zrze90vxpu7yrUYn8IuLWADgxqN7o+auXpzdZNs4r2rvXfNJteHdkUOGooeucaTkHqImUTpxWFCCIaFcSDl+iBRECRM0w4RQJTqGZ7JdcCjKCfXwTCIQNMufsSFSVNKx9Q71tiC0varGAqKbjrpz/AFXqO6N0L045M77Gv1FnyTaW7NdzNNvq2jXCbrtFrdrJ1SmDbVCVxLmL7I9vT8/1dnKb7/g6o71zZS/q2oS6vpfehjdPSFYk1rK8tcw2hUbUx/8AkIzj3LfrDUxzSfZ8mjP9zoZZwnHqafvJ+Z6Lc0llzf03DJ7Kbl6U+mO2PrOe2MfH5svFoH+a4uxEw/0U1dd1fvngxlNpTj4l6Ik/WdzZGPc/mi8XL1nK4+pIj/dPRtqAaG3Xl4/P8RUbTBT/AOMn2RwXfV+pl5fp6kvjUfu9BDK3OX+Z09wD1sKCO2vZ7O0cBJ7mmo8c9XhWPDv881V3CUm+107sCf3lQ/pWoR8X8DOvPVvqG/B86/qNafhopRxOH3ek98eTLUXJbTivc11V3ObXVh7jGqPfVcalRxe4lXFxV3WTHPWp5bbbq8yGnNJ/IxakqGZWSntSIQMZ5mYHzRCiKlUykDnFAkJcpxPdAgzPJCMIAWAE1HZAAUMxnhjikANSnXITyMRkBEPco7YgImYK4LJOcUo1BUnGU5LEIBPEwAEEkLksAWrLdNx21/mWFzVt8y2m5wa4ji3A4ZxshclHJnVY1V2y/ok4m3/5lUvG6d+sLfcE/nAeRXlwexfZHt6Pnmq03kk6eHdl4Hq/3d3FS9CNzp8su9fIBW9KXjgW1rrbXETFVguafMNLC13dH1+n9ayX9SCfVh8wpaK5+aVvrXEvCjOrdkt7kpYbtZXCzDalQ0Hngjaie2PoLHq3Rz81Y9z/AB8DNaKE/wCndhLt4X3MKnpT1CxC2ydUacKlJzKjT0aXEx69vnminlcXbVfAylyrUrHhquhplV+w7zTUu266CJM0XnvSOyPMdLLK5D+ZHNLRahZ25fysi3aN1cf+BcFx8KCk9V4CUbP32n/9kP5l8zD9pf8A0S/lZZoemt+rhWWFUcHVG+Xjh76Ry3Ob6OGdyPZj7qnRDlmpnlB9uHvLr/SgsgHb9uVtYMx8vV5lYjGTAi9RMeDqvVmmtL6U5PpwXz8DqfK/tY37kbfi+4qVN39L7b//AA2xfuVy2QuL12miCeFNqEhcnR8ZrfVupu4QfCuj55+455avR2cLcHce+WX8u3tM669W79cs8ttybWgEDaFoBQYEyGlD2mPkbusu3ZVlJ+3icV3mupuYKXCt0fpXgZVW7uqyuuK1R5Mj5jifaTHK5N7TzpXJzzbfacZSQpGJqCS4yGS4QA0kgKRALAp3BJRQJShOSQAiuHbPrigCmZPI5xAJRgqRSiJUDLhygAJHVnAEEAaeuQwilqIkSROBgYkCTnyxRO6KZDJMkkOEQgtQ4/TAUPeUd63Wgnl3lQtEkeTUEjwcoj+grnL9Pc80F7vcfUQ1t+GUn7/eaVL1hugbpuadG4BCEPaQTLkQO2PMucg08suKPb8zujzi9lJKXYdB6j2q4QXuyUKmRqN0lyzXFq98eZd9MQeUl2xMv7hZn57MX3fIYvfRNVG19rqMJxLQgAI4teDHnz9LT2cHivgX7vL5Z22vboZIM9AlpW2q0wuIdWJRMfeMcz9L3f0r+YcHLH+Vr+b5nRjfy/YA78O+oRipqlcOLgO6C9MXf0r+YtOWr8r/AN3zOg3z0rZ+K02hr3Yh76dMEc1dqIjut+mJ7XFePwRmtZo4eS14L8QPratSZpsrKjRbgNZc6QHABuUerb9OW15pt9Sp8yPnUlhCCXt2FOp6x32rJtSnSaMQKbSEKfWDo74cj0qzTfa/hQ5Zc21DyaXYviV3+p99cQXXjlwKBjRKae7HQuU6RfkXj8zQ+Y6h/n9xJnqjfhjePXGbWLlIK0wfKNI/yLx+ZVzLUL8/uO3/AJTuVYab2nb3jE92tSaQQMR4SI47np/SzVKNdvzqbHzS7LCajNdKOLqnpy/8NzYOsHnGvaOVqr9RxQdUfPar0lF425fD5rwRpk9Jd80HB74v4M4P9K+e4u2ncre7YcKdRxt6yHLQ72rHyWp5FqrOcX7dKqjQ+V8f9K5GXX9L7mVH+kfUVEIbB+QBaWOXh7ro8l6W7uNMuVapZwfgzkPTe/OIb/bq2rA+ApPnhGH7e5uZr/t2p/RLuOrfSnqKpJtg8OOTi0FOgkRktLd3GceVap/kfgdB6P3dqvuhQtEkTXr0xl+qXGOm1y3UXPLF+/3Gz+0ahebhj1yR0Z6b2yin43eqKp7lrTdXJHJ3hAj2LHprV3M4068Pf8jNcvtR891f6U5HZj/Tdm0/hrGte1WrpfdvDWr/APHTRR0mPo9L6Qisbku7H5e5mxftLflg5v8AieHciN1vW43NI0NTbe1GFtbAUqfWGovXH1+l5VptN5I473j/AIdhLmtuTXDXhjujgira2d3fVNFpRqVXCRDGkgKQinCO69qLdlVnJR6zntWZ3HSCbLrtmbRJ/uG4WtpmaZqipU4e7TWPnL/qbSW8E3Lw9+Pgdf7NQ/qThHtq+5HP8LsDlDN7a6o6RD7eqxs1+KcedH1fYbxi6df4GHBpnld/2yJjZKtVTZ3dreHMU67Q4DofpIj17PqPR3PzNe3RUy/ZSl5JQl1SXxoMent0ALqrKdJoTVUqVqTWcMdfsjpnzvRxVePwfyH9vvLNJLplH5kXbdttH/m7vbNOQoB9yf8AKEHbHj3vVmlh5U5e3aY/Ysw892P+msvccvxfpe3C/wC8vaksPLoMJ69To8S96wm8IRS8fl7jB3dHH9c+6K+LIf8AkO2U1/C7NRVPeuKtSsV4p4RHjXfU+sntp3fBGL19qPksr/U3L5Cd6uum/wAKwsKeast254Yk8Y86XOtXLOb75fMx/us9kLa/0iHq+/J+9tbKqMNNS3aFBHIiMY831Sym+9/Mq5td2xg/9KO9Pedh3F3lbhYjb6zkAu7TUaYP61Mr4fszj3dF6p1Ftr7j4l0/PP3m2Gr013C5D7b/AFRy/lK24WL9vreU8iox48yjVZNlRhm1zTwlH6jo9Zb1VpXIZe41X7LtSo8VsexregsbytYXTLq3CvafE102kGRaRmCI2anTwv23bnkzGzelampR2HLftto0wzctvH/4y7UBmJo1gAXUnJwXw8u2Pw3mvLp6O84vLYYa7TRjS7b8kv8Aa9sfl0GKoXoM15x455QgA0EAADn3QA0TE44Tz4QAi0TM1JSUKioYg8OHKIBlSCTIfTwgAAJHHsQwIBbqyQYQBElOffhFKBxQ45cOEAJZluQ6pQBJjXOIaFLiQABicsMYhMzet/TjbdjLrfq5s6Lp07Rs7qpJfdwaDxdH0HLuR6jVvBUW/wBv8T2bXL1BcV98C/T+Z9mztL397ZZU/wAPsVszb6JADqoAfcPAPxPIJHQMI/S9B6a09hVn9b8Px7e46/3v2lw2IqC35yfaZNWtWuHmtXe+pWJVxcS5054x9TCEYKkUkug86c5SdZOrIIvw5qmGUZmIElB7VnAArgi5qMevKBAdKfxEy6xAAoXHqECCcCSQEJIQ8vksUpEBCT7qc8uuBRhCk0HBYEEcBJR3y/wgAQOAcny/RAh2tra5u6raNrSdWquwY0EnlONN29C1Him1FdJtt2pXJcMU2y2+ltO1NTca5vbtFFnauGkcqlaYHMMBj4PmXq6FusbCq97+Xz7jplGxY/qPjl+mPxl8qlC99R7hc0jbWumwsT/29stNrgPrum53WY/OtXzG/qZcVyTZx3uYXJrhj9Ed0cO95vtMhUA4jAmPOPMA8M8/ogBccghQ8oACRjgMeoTiEHyHCXMQBEnMZ4SQ/KUUoLk7DnAApkqoApgUS9Sz7eiBBamzSaZnlCgoSEzkq4CIQXwlRPLPqgUCJSEsQYEEsgCOC8u+KAJBEgVyOMAMTwMxPqjEAZkgmZRR8uMABwXl8uECCUKRj1RSimicigwigFGAmTiOUAJRMZ5LEAigOpDqOKd8ASUYTXoiEItJJJGPD5JFDGMEOMAIIBPESUwAKS3kszjEYFjLqI+SQBI4JiuGcQgtQlpSfbCgoIlCpkeKCKAdiFGrhKCKgOl0z1QyGQkIkAksOEAIKiSAx5zigkMeEkGEQxJ0rm4tifJqvpE4Gm4tMpZGMlJrJm2FyUMYtrtNGl6m9Q0h4dyuCB8L6jqgl9pY2K/cW1nbDmWqjlcl3195YHrL1QG6f7lUPAlrCcuLVjL91c3m7+86v9b8PkVq/qXfrkFtbca+jNrXlgJ6GosYSvXHm2c9zmOpnncl3/Iyy57nFznK8zJJUxqOBuuYgc3SMk64EGgw7kWIBcyZZg4QAzKcALxdI+XCIAU44cAYARQtVR/jFKAM0w5wIRKEBT2RSi1KodhhwxSAEpwQnOKBSWfvZQAFFmcf8IAgDgceHGcGVojqzXs+RhQAZrwPTAhHGeWEUo+3tiA9apJPHDLpzj+kT2wkTOQ6xnKAHJJEacwP0QIW9usvx1fyjUbRpNY6tWru91lNsy7vjh12sjpbTuSOrT2fuypWiWLe5E69kxtE3djctu7EP0GsxhY5rsg5rphRgY4eWc4s61UjhJbPkW5Zio8cJcca0rlTrRTDnYaZHrWPcOUauCnSiCSTKH5cYAZJ8IQezCKQRMpEaSiFYAngVIQHrKxSASFUtGPYsQp0p0a9d5Zb0n1H8KYLjl9UExhO5CCrJpLpwM4W5TdIps0G7DvHvVKHlj/3XMpdusjKPMnzfSQzuLsq/cdf7C/tjTraXvZNuwbm5dDKVQrhSr0nHDk7lGqPPNG3Tj8H8i/sLryo/wDVH5lWtT3LbnEPbWtnjEO1M7O2PShOzfVY8M+5nNKN206Ose9ERf3pIBuaszq0l7ssDjGX7a1+iPcjH79z9T72c33NzUBFSq9wEwHOccCUjONqEcopdhi7k3m2zmpXTiTOeUbTWHidM92EAXLba729BfQpHyWhXV3IxgTFXOQZRxanXWNOv+SSXRt7jps6W5dxisN+S7yb6+x7Soqn+6XoxZTPl2jSJTf7z/2ZR8FzD1Y3WNhU6dvy95nKensZ/wDLLo8vft7DLv8Af9x3Bho1Kwo2oCNtaAFKkAP1Rj1x8Jf1d286zk3U4b+uvXVRukf0rBeHxM10yiTRUMcZwA4FOOPsiIIRDQEOfBMTFAuIk1JhfbAgOwU8SJzx5QBJJFoE8jjjEAlCyknGWJ59EUCE0UFeKfLGAESo8PD2QAg1FIPHlFqD0G01RuNodorH/c0Q+tt5JxktSkF4gahzHOPsPTXNP2177cn9E/D2+Z7Okn9627LzWMPjHtzXSViEBBapXl8/RH7Ec5d22/pWjqltd0/O226AZcUeSyc05OblHj815ZDW2uF+ZZP4HXp76hWM1xQl5l8V0oobzstTa3ipTf8AiNuuFda3Q91zTgDwcEmI/EdZpLmmuOE1Shw6zRuw019UJeWW/wDEylnghwzSOI4A8QULiqGAG4y4ymcogEiGQnOAFJuJQmWcADgVE5pJeMEQCoM5nh0wAis8ucUoKPCBNe+ANLbtkur6mbpxFtYMXzLusjWDiG/WdybHdpNDe1M+G3Gp3afRTuri8sP1PL8ew16V5YbSlPZGF1yAQ/cLgLVK/wBNpkwdpj9O5X6WtWaSvfVLd7fDxPRjet6fCyvq/W8+xbPeZj6tWq99SoXVKrjN7nKSeZnH28IKCpFUSOOUnJ1bqyBVoVPCMcCSBGRiNOEyJL18IpCMymZw4/TAEpqMZfKXXACIzQrmeHbADcFAVOYOEzAhGepJpNcxAA4kTJ+cJnFCCQyPFO2AFr1CXQfi5QBNlM13ilRY59V5RjGAlzieAGMYynGKq3RFjGUnRKrNF9jY7Sj98rFtVNTdvtyH1/23FWsVc5x8VzP1VasVjZ+qW/Z7e2J3SsW7GN94/oj5u3YveZ976gua9J1pYsbYbccbegSrv/kf7z+uXKPzHW8zv6uVbkmcN7XzmuCC4Iblt63mzHIdIKnEiPLPMFMyKhcxFKBICDPInpgQCAqaVaeHEwKJfhkUQCBAICp1mIBgDDPqgQQmJjkeMCiOnFpQ4TXGKAAQJmOtQIADIg4JiplACUAgHuM4hA4TmcxwgUY4LLHnAgj4iJqmKRQCIUPJBABITMhlLDsiASYFZYcElADUYHqGcuuIAIBM8OnjyigRIOI4IecARTwkTTBccYoGoB5nI8IhAIxBSeCxACohLuk8RAEVQlxmigRQNTj1dMAGQGYmBJYAEQT4JwEAMhcQejERGQSzGWSxAROAQoMJxQSLhqAPZ7IlBQXyTpigDkPkkQCcuKKOCLFRUGXRMQAtSqQiDCFCDJPZjAC5BvNEgATA84gAdRIw6uEALAmS9BnFIE0IUk9hgAwkiJlAAoBXBfmgAUkKTjgnRADUpKR4YziAjP8AZRPlhAoy6a8cDEIQc+R+XRGSRaESSoKoMhy6ooBM8DnEApoDmq9sUVEqe8Z8uIgUQ4iXD/AxQIuJRO/uiUAivtkYoIEfWC/JYVAKQOc/8IFEUxEANZ4zWBD1QPiQiYzT54/pA9wA4hvAJgTw5wBIIDIYcJYQIaO3UaN62526rXFB10wNp1Xe6HscHhrkGBSPmfUWknqNNSOxnbpoRucVtvh4lg+lOp2o2p9P2W4WV4+nVur002Mp03h7QxhJ1nrTSMY+Z9OcqvRu/clhFePttNsbb0ducJtOU6Kixy2/IygCCJYIJdUfph5oO1Txn2QFQLnICAhwM/asAWLahc3dUULemalU5Ccs+CdMa7t6FqPFN0SM7duVyXDFVZaqt2exJbe3b69wPeoWgDmjkarinYDHxOs9WWoOlqPF0v5fibpRsWsJy4nuj/1PDuqcjvW3UP8AibUwuCpUuaj6s+Ja3QI+ZveqdXPytR6vaviaXrbUfLbX+pt+CoirW9QbtVpmnTuXW9HEUrf7lnR4EXrj5+9rb16VZybZpnzC/LDi4Vuj9K8DPfULnF1Ulz5uLzM98cWZwNt4iEyPlMQMTTsfUW62Q8k1fPtjI29wPNpHkhmMckjqs6y7ZdYSZ6NnX3raonxR3SxXj8DTpbn6b3BBdW9XbargdTrc+dQJWZ0u8Q6BH2Gk9WXoKlxcXt0fJnctRpLnni7b/hxXdmdBY7C5XM32mGYt1UKgdzlHtx9W2WsY+P4Gf2dM8ry/lYH/AMYoNLqm517p2Jp29AsKpgHVZRzXvV8V5IfH5e8xa0cM7jl/ljT3nCp6h26zBG1bY3zAiXF2TWcnJkmA9sfO6r1Lqr2CfCujD3Y+JqevtQ/pW1XfLHwyMu/3fctyI/HXLqjMqcm0wmCMagl0R81cvTueZ1POv6y9e88m+jZ3ZFEYgHHgsxGk5QSU0P8AgnCBBTUpkCSRMdERlCQykuOP+EABAKDHOZ+iWcQCQ44qTIqIpBhRiFGa4ziAWcscOShe6KABUKZjH2wAaUxwKwAsMpif6YACCUyAxSUUE6Nerb1qdai406tMhzHtxDmkEEQTo6oyhJwaknRo9Dfind0qW62w0U7pRXY2Yp3DUL2osg73m8o/avTvM1q9Oot/XDDs9vbE9q/S4ldjlLPoltXxRQKE8VwKnLhH1Bxmht+6vsGVLWrSZd7fVnXs6oVrjxBmh5x5PMeV2dZGksJb/bM7dPqpW04tcUHnF5fgdzYejr0Kytd7c92LXNFakCeCKUEfAaj0lei/oo+p/P5m52NDcxTlbfevmcX+kG3BI2rdrS7cPgeTRqEHg0l3tjwL/I9TZzi+744o1PlCl/SuRn0eVmbd+nN8sR/uLCppEy+mPNZ2s1DCPGnp7kc0zgvcu1FrzQfv9xlOCOQyOCFRhGg88WCtWaSOZ4cIAagIMyEgQQbgFwzzUQBb2/atx3Sp5VlQdUcF1PARjRmXOMgBzMbrdqVx0iqnXY0ty+6Qi37u82KVhtW1I+6czctwbhRpn/bUyPrOxeeQ8Mfdcr9KzuUnf+mO7b7dfcelGxZ0/mpcnu/Kut/m9xxu7+7v6raleoXBoRlMeGmwcGNAAA6o/S9LpLWnjw240RqvX53XWT6ty6kVyQ0DVPJTgq9sdZoIqpQTCYJLu4wKACoqcCmSdEAAUGfCXKKQFxXAEBDAgaWkJjwWeEABCoXSA7e2AEgkDgeuAALqxRZEcE/xgBFVmFJyRR1RQBd7Mj1wBpU9pFCk273au2xtnTZrnXqInuU8Z8cI+Z5j6h0+kTSfHLoy7/kd8dJwx47r4I+L6kVq/qMUKbrfY6Rs6LpPuiQ66eOBcPdHJvbH5bzLnuo1jxdI7vb/ABNFzmHAuGwuBb/zPt2dhgk6nzcrjNTMr1x8/XaeO23ixFQJGQwXCcAGKgmfMBIEAE4y4BYEHgi4FBEBGZSYxXPqEUoIVkswgB+iUCDlgqCRIiEEQoUwKPw4EwIJwJzT6YqKgUEKDLjEBE8kACFBOKAGZAMuOOEQAEk3gIAJjDH2wA1cvUqQIxIRgEgQUlORzA9sCh8SAleBnjADGpOHPGIQShEy44fKUUoyDqKKJY4wBDAEAqew/KUUDCAnu5ZRCA3IkITwH6IjKICfXLMxQM4zCBcfkIhDnTqNfTD6RDmOCtIKgg8CIyaxxK1R0ZMqcOsxDEQkhP048IFBFkQDlhPviMAHBT7ViUIIgJzw1dOcUpIkELxmCYhBBJZuxWABxzSeEEERmuCh016IpRoh5czAAoUg+99MCCIDZ9kABQEKEnLrgBKQp584FGAJJI9EQguAOHPFemKQepTpwPbEoAknVhhAEUXGZilEXKVJlw+mADVNEn2wAKp5YcogFnMTWSwApohmB80UEVCLLgnXFBHIACRxywilIzwTw4fNAoE8uOc4EETMKFHy5wKGr9EKCgipxw9vbAEcvp+QgCJGIxI4ziga8Qo5LACmirLpgD3h2Lc9PmUGNuaI92pb1G1AV4IZ9kfu9rnGluZTp1+1D6t6C9SsVxLoaZUrULihK5pPpE4Ne0t9oEenC9C55ZJ9TOOdqcPMmutHMGZTLECfcI2msZQdJTKAAKFyXEHAcB3wBJpRAvRn9MCDDmmYKpAUOlvbVrmqy2t2GpWeUa0BFX6BjGu5djbi5SdEjO3blckoxVWzruu4Msab9o2xw0NlfXTcaz24tafqN74/HOd84nq7jSwgskZ6q+ra+zbf+aX6nu/yrxMFRNQQJqh4dkfNHkDJXEoM+uICTXJPt6YGI1UoSvy6IAeomQI+aAFxKgZGIUSqoaEyQcoAYKkzICyP0QA1kcxMOAzMCBqJdORwlxgBh2alJAjA84oAOkqrNFA4wBLU1TM9XyyiUJQQKLNRNfniMB7oWTRi76IgHIAgIoygBKRJcZ9EpxSBiVJQjBAh74AxN29Yel9iLqe67pb29ZuNsHebXHRSphz/APLG6Fi5Pyps9HTct1Opf/FblLsw78jw+6/nbtVEOp7Ntte9qIgq13C1onok9/UWCPQhy2T8zp4n1ul9F6q5jdkoL+Z/LxPb+k/Utp6r2K13W2DWVarGuuLdVdRqiT2c0cCFzjgv2Xam4s+P12klpb0rUvys2ipzTq9saThAgkSPywgBTOOXb3RAa2yX9Kg+pYXr9NheIyo8p91Ub7tUCfunH9UmPY5TzCWjvqay29R6OivRi3Cfkn4PY+z3HW4t61pXfbVwW1aTtJEp8wmIOIj92s3o3YKcXVMzu23bk4yzRyKjDHMYr2xuNYTnkejNOuAAkjmRAFyhuu5WkrW7q0my8LXEhB+rhHHe0Vi754J9mPedNrVXbflk12lo+pLq4+73C3tr4YLcUWkz4Ik48e96d0dzY49vzqdf9xuS88Yz64o5vvtirkG42Om1+XlVqlIT5BRlHkT9IWHlKnZ8mjB3tNLzWV2SaA1/TAao2VwKZ3VRAcvhWNP/AOm2/wBfg/8AqMePSf8Apf8AOyP91223C2WzWlMhUNfXc9heY7rXpPSw8zb7vxKtRaj5LUV11l7znd7zuF8wUq1c+QfdoU0p0xn7rUEo+k03L9Pp/wCnFJ79veaburu3FSTw3ZLuRSCaVOOE19kegcouIJkevHhAgBMAgByGawIRKHGaYz5YpAyBEbLwgZ5/PFAhPMacwB9ECDkmKDIcoEAlBNORyWBQzGmWKjPpMAIkonGQ4ZyScCCAQTmV6+vjAGnbbJcvotvLtzLGwP8A3NwrWkIvgbi7qEeHrud6bSJ8Uqy3L2w9/Qd1vRzceObUIb5fDayNTfNu2oeVsdv51wJf3G6aCRl93SKhvS5TH5nzL1Nf1NYw+mO5e2PtgYS11qzhYVZfrl/8Y7O3E87c3Ne+rOubmq6vWf79SodTkXnHyUpNurzPIuXZ3JOU22zmFIM+XXGBqBJBoKH5ZQABCV+KKAKEYTPtxgBIB9nugQJyn4kVcQYAcxMCUz0dsQCMhOfHMQASSQToKJ2QIIICZGY4YDrilBGrziAC0KqTTGAIofEAeMopRy0/VGURkYipB0jHMSnAg5oJoRisAIIJzXFOaRSjOHTIrxMQhFAgAwzAPVFAAT5GeOXbEYGA5Bw4YxAI456kxyigeMyD18emAEURZzyzwgDE9T+pdv8ASe0v3bcNVRoc2nQoUk8ytVeUaxqkTxPIAmOixZldlwo79BobmsvK1bzfh0mBtv5tej75zadxXq7fWKDRds0BTkHNJa7qMdFzQXY7K9R6er9O63TeaFVvjieqtt32q7ANte0nlyEDWA7pQznHE4SWaPBlbks0XllLD4TlGBrPJfmXvbtk9I3rrd+i/vksLMgzFS4BBcPss1P6o7dFa+5dW5Y9x7vIdF+61kIbF9T6l+ND4Jt7rraJ7Re3O3ORHG1rPpB32mg6XdYj6icIz8yTP3TUcr02oVLkFLrR6nb/AMzPXO3loqXVvulMBNN5RFN6D9ehpnzLTHDPl9mWScer8T5bVejNJc/ptwfh41PU2H500PC3edlr2x+KtauFyzsAa4dkcM+WSXllXwPlNV6L1VvG3JTXc/ier2v8x/R26pTttyYyscKNUGnVU8WnDrjhuaO7DOJ8rqeVaqx54Ne7vPR297aXTf8AbXFOqeDHh3cCY5HFrNHmOLWaO4XEhVEYmIpzUTPZADJAJKJzygBEopCA/MIpRrlgRlEAiJkkdEUCkCCqKUECBqnpMsU6ItBQCUxw9piANRQ48olBQWczORilEoQ4r0HOBCJcVRpBBxgAJkFyx4d8AIuM5ocuoYxaFHgqSWcCEVGIRXZmAFI44ArPhEKBcVXoXqgKEXKhHHKKgRMguXKKBErLIyQwKRU5yUZxShOapOUANSIhCMxM5cIpREzBkuAThygQWpQVymvRCgoCgnge/sgCJdOR6ccYtCkdUkn349kKA2KVatRf5lGq6jU+swlpVOIjepNZHbGbi6xdDYtvVG+WrQ1t66rTEtNYCrLgrgT3xvjqrscmd9vmeph+Zvrx95bp+rjUQ322WlwTIvazy3npIXKPUtc61NvKT72dS5rXz24S7KHdu/emag/3O1VaLvidRql2HAOLROPTt+p9Ss34Jma1ukl5rTXU/wDA6suvRVYNPmXtvxCNOXIPjth6rubadqfwZsVzQS2zj3fiTYPRur/+IXDRmXUzhzRhnG9erHuj3SLTQP8A8ku78CQf6LYjn3t1UInpa1F7WCMZeq57FHul8x/+PX55Ps/AqXvqazoUKln6ftzbNqDTVvKhWs5pyEyi9PUI+b1/Or2qVG3T22HPe5hbjFw08eGucn5vwPOBwMu6PnjwhggmZQ98CBqwIKLiEXhCgENRQE5dHKBCTZT45iIwJqLj3rOKUA7NUnIZrnEA2uIlhOQwgCWviSRwwJ5wIORSZEuiBBHNZosjzgCTnFs8siqxEBIoU+9jL/CAJKVAGUysAIEl2peCQYOV1e2tlSdcXtenbUGe/WrPbTYOCucg4wjFvBYmcLcpukU2+g8dun5r+jNvDmULqpudUYssWGoCRwqv0Uj1PjuhobstlOv2qfSaT0zr9RiocK3yw8M/A8Xun5171WVmzbbQs2KdNa6c65qIf1GeW1p/adHdDlsfzOvUfXaX0PFY37jfRHDxZ4jd/VfqjfWvZuW8XNSm8EGlSf8Ah6SHIsohjXD7Sx3W9PbhlFH12l9P6HTr6barveL8TztINp1GPY0MbWGh7WhAKjFP0x0ntRSTVCzENx638vN5utsurq1t6hp1GEXVDgWVJVGkZjUAT9qODWW1KjZ+U+r9CldjdphPB9a9vA+67F6htd4p6UbSvmjx0MF5tJxHsjwblpx6j82uWnHqNkTxWcwDiB0xqNIHUcc8liAUiNLZZHoMAeksarN8tW2FVw/u1s0ts3lPvqbV+6cT8Q+Dsj7n05zv9u/s3X9D8Pb26fc081qYK2/6kfL/ABL9PWtncU6gdTc5r2o9p0ua6RHIrzj9ZUk1VZHI006M5oSDNS7Je+UUhJVE+C8jAAQCAXBCFM8ooEU7JTw7OUCgNKFQiBTFIIAAkJLnn1QB2oWle5dotaNSq4yIpsc49gEsY03L1u2qzko9bobIW5zf0pvqNWh6T3q4HmPpNt6Y+Ks4NA6UVw5yjx73PNJb/NxdS/wR6VvlOoli1wrpZadsWx2gd/dN8oBwUOpUNL3DvJ/yx4N/1ZBYQiu1/BfM3fsdPb/qXo9S9vgBq/l9btT8XcVyMfDUXt0MEeRL1ZebwcV/pfxLXlkfzSl3/JDdQ9C3o0W+5VLWqqfeB2hEzNRiH94Rts+rLif1cMuxovBy255bji+mvxXxOdb0hd1GGptV1Q3CkTI0nNDpciS3D9aPpdN6k09xfXWPivD5GE+Uzarakri6H7LxMO62+9syl7bvpH4fMaQ1eTsCvKPoLOqtXvJJS6meXdsXLfmi0V3ADxE9J5dEdRzgozPiHPCBALhiDjnlKAO9pZ3l47TaUKlZ5VWsaXAIZqQCmMaLuot2lWclHrZut2Z3HSMW+o0X7E2yGve72ht4IXyP4twRl4GL2x8zrPU+ls4R+t9y+fgdr0St43pqHRnLuRXqb/tthLY7IvrjC9vQHvU5tpjwjlHwWv8AU2p1FVF8Mej2r7ZGiWvs2sLMKv8AVPF9iyRgXt/ebhVNa9rur1Zo5xkAMhkByEfKynKTq8Tyb1+5elxTbk+k4E4DFpjA5yJKlSCZ5KIGQAzRZp3jogB4kEyEu0xCACpQzIlAESDNcAF5xQAT3QcEy5wBJZocVwiEEcAZjM9EUCCJMdP0QYYSU5gd8QAADgO3BDAAuXw8c4AA4lDiDhlFoCIIPSOOadMCgZSmjeECAXCQHNIlACnOQVOowAzqE8uB4ZwIRM5GRlxx6opQcqIMPiPTBEQDgV6+MGBEJ1qE5L1xAOXuifFce/ogBnxSQ4KnMRAReQ1hJIaGiZlIYrPKKgsT84et/VJ9Y7+65t3E7FtxdQ2wZVHYVK5+0mlv6o5x9ZpNP9mGPmefyP3D0zyf9nZ45r/knn0dHttMEsa4FrgC04gzEdh9jQLc3Ni4f265qWmJ0MK0v/puVvYIwlCMs0eVquU6XU+eCrvyZ6Hb/XXqDbNLawdVpDGpZ1HUny403HSf3o4rmihLLxPjtZ6PTxtS7JfP/ExPXX5g32+XW309bqttYte/RXp+W7zavhKoApDRIzxMb9JpFbT3s6OQcsly9ylNUk8Oz8TKs9/sbhG1VoVDk+bf3vpjrcGj7iGpjLPA1KRFQGo06mu90iYIEowOpY4nUCIUhVtqFcaa9JtQfrAH2xasjipZo6UBd2ZBsL2vbJMMD/Mpg/Yqah2RrlCMs0jx9TyTR3/NBV3rB95vWPrj1ftyN89t3TGWp1JydDvMYewRxz0NuXQfK6r0VZnjblTr9l7z0dt+cdW3Z/8AlqDqTR7zqlIuB6H0C4dojilyx/l9u8+T1PpDVW39KUup/M0bb88PS1Yim+jcOqFEbRbqXo16DGp8ru9ByR9Ka2Toku9fiW6v5v7EAtPbNyqvColOg0SwXVXGPREXLLm9ePyOyHorXvNwXa/kcmfm/YGt97s96y3UK9bd7gE+qKvzxn/bJ08yr2m+XojWKNVKNe09NtPrf0xvjxRstypC6OFpWWhXXgGVQ0nqWOG5pblvOJ8tq+T6vS/1LbS35rvRvggjkeBjmPIIldOJHHogAwmChzAiAFIAUjmIAFzHZAESUxXlj8sopCLnAAEZZLFoUYPPBF4xCCUyKTXlAoHpgCKqSCuOMALUDgQiQKInii59MAGrLP5ThQUIkDoigRXPKcUAclPhwSAFLFZDEYnugBKQECnLPhFoBDBFXjAEQ44g9WXfFZRKVVSeeSRAJRiss4AWBAMyM+MUC9sCmsHTTONp1AJYz6eECDDgQpyVeqJQDVRIzP8AhADaZc8ogDUmOB4H9MKAkHYCRGC8eUQACFKu7IAkZBJKPZAAoJHE4TgQA4NQHonLoCQKPVxUcBlLjAxG2RQJBgMCSEVJcBACCqmHPpiFHyQSwgQcieB4LEAwi/JecCCJTA8ZZwAw4YZySAMbdfWPpjYyae67pQo1xM24f5tcJ/7VPU8/uxvhYuT8qPQ03LdTqf6VuUuzDvyPFbn+dW20lZsu2V7xwwrXLm2tI8CiPf1FjY7ocuk/M6eJ9bpfRequY3ZK2u9+3aeM3P8AND1nuWptO7p7bRd8FlSAenA1KvmO626Y7oaK1HZXrPr9J6P0VrGdbj6Xh3I8jdVq99W/EX9ereXGVa5qPrvHQ6oXER2RioqiVD6yxo7FhUtwjFdCIRTrFlFRBLAFeo0k1KbfeKVaf2m/pTtimprYdWPD2teMHAEdcDNOqLO3Xn9v3SzvSUptf5Vc/wDtVvC5eQOl3VGu5Hii0fP8/wBH+40kks4/Uuw+m0qtSjUZVpOLKjCrXNKEEcCI8ho/E2j33p31XTviy03Aine4Mq4Nqrlyd8uUcF2zTFZHDdtUxWR6cHM44AfOY5TnGXJPvwllADD9Lg9pIc0qCD39UETFPA9FT3qy3YMpbytK8A0jcqY1agBLzWDEhPebOPsOUeo7ulXBP6oHtw1du+kr2Ev1r/5L4lj/AMfv6rfNsvLvqCL5ttUa4DpChw7I/RdPz7R3lXi4ev2obf2Fx4wpNfwuv4nI7Fu5RbGvl/LKTPRHf/cdL/7I96MP2Oo/RLuO1P01vL5utTTbm+s5tMJ+0RHPPnOkhnOvVVm2PLdQ/wAtOuiJ/wBjtqH/APEt1tLYDFrKnnVAPss+mPIv+qdLDypvuXzfgZfsow/qXYR7avuObn+j7ST7q7vnf+ywUmk/toY8C/6wk/JFLvfy9xi56GGcpT6lReJzPqjabWW3bHQUSFS6caxPUcP3o8G/6j1V38z93uoYf3OzD+nZX+p8Rwr+tfUFcaKddtrT/p0KbWATyJBd3x4dzW3ZurZouc51UlRS4V/CkjFur2+vHa7q4q1zn5jy/s1ExyucpZs8y5fuXPPJy62cJphIyIjA0iCjFSe6UCCBlMtQyKcIA6Uq9a2qCrQrPpVAZOY4tPQCCIqk1kZwnKLrF0fQbFr6v9QWrnN/GurMIR1OuBVBHS4E98dUNVdjkz1LfNtVBeeq6cfeWT6wfWnd7VY1jm/yjTeVyJBj1LXPdXbwU33v5m7+7OXntQl2UEfUu1KHHYaOpufm1AEPEAZR2L1NrKeZ+HyH9xs/+mP8zA+rRS/4e02NF2Gt9M1XAciTjHJd5/rLmc33v8DH+68PktQXZX3lK79U75fDRUvH06eAp0UpNAMk8Cd8eRc1V2ebOa9zPU3FRzaW5Ye4ySSSXFS4zLiqmOY81uoslSfDHGIQSnIqMB7YoAKQuWIgBElVyGGeUAHLHuxgAWa9mPRhEAFpQoZxagQQkjonOawDBBpQy4pIQAe8CDPumIEHhiZ8MYgIlZLllnOKAEsCoXkUziAAqzPROcANZqirwKwIROlATlgUzTlFKMIoTHIcogEUyP6VgA4GBBEoZzIOECiBDTj7xxXtigaKeQOEQgIRLEZk5wIAbNBgMM8oNlBVkkQgAASXOS88oFFzJksk5xQfHfzM/MFl7TuvSPp6pqD1o7vuTD4WtPv0KZGLjg84NCjHD3dDo6NXJ9i+J+jemvTsrklqLypFYxXx+Xf1/MG0TSaG0EDGgAMPuoMgcRHt1qfrSjTBEm1WhwZUHlvMgHYHoOBhQtewk06qrgMGAA9LpkdwiGSzJs8T3EYN8I6cTAqCtbULlui4ptqN4OCp0cIJklFSWKMa89MU3hzrKp5bjgx829Rx9sbFPecc9IvysyxT3XZSA3XTpjh4qZ9ojPCRzUuWjWs/UrHIy9p6D/UpzHWDOMHb3HVDVp+Y3Le5t7lmu3qNqNzLTh0jKNTR3RkpYpnZIGZIcohRpxgCjdbLt92DqpCm8/HT8J+g9YjJTaNM9PCWwz/7Pulkhsr59xTGFGs4tlwGlB7Iy4k8zn+zch5ZV6Gdqe7NtiGbpZvoOw85DUaT0lT2Ew4a5GavcPnVDUpvsL+kjDTr0vqycB0g4RrxR01hNYUZq7dvG+7PpG07pXoUm4W1R34ignAU6urSPsERz3LFufmj8Dwtb6d0Oq80EnvWD8D1m3fmpudtpZvW1sumD3rjb3aHoMzRqmZ6KnVHn3OWp+WXf7fA+H1voaSxsXOyXzXyPX7X+YHpXdnCjSv2W906X4W8W2qqcgKqBx+yTHnXNHdhi1h0YnxGs5FrdK/rtum9Yrwy7T0oeEUBG4/JI4zwqEKtWnTa6rVcKbGhXPeQGgZkkxUmzKMW3RYlDbt82jd9xG17be0rm6I1fdEvphCBOo1WCZAm6N0rE4qrVEehc5bqbVtXJwlGLdE3hj2mk+lVp6g9jmlpLX8nfVPMRqpQ89xazOUlwQnjEINceMAKUsuSwAlAUpIYfPFKGKJ2xiQMJgJwEUES5QCi4IU/TFoUjIkn24RSCcpKEdfLhBAC4AGamAoRJ6QMkx7opRalJ7ssRChQXSMZQzGYtRmow7ICgjgQJd0QggQEA/RFoBAyCqoCwBHPHPrWKU1QZhO0RsOoA5Ant5f4RQSDgSCGmaTiAepSoKoFTtgBak5YYmFATLmzBHTiMIxoBhwVDJoxMCDBAnh8lgABRAZnISgBtcJElVWcRgfmLz49c4tAAcCegKsCAXEyMufOAGHDkEGPCIBLqEwhzzgCSzmZTn/jAHG5vbSxovub2vTtqDZurVXimwdLnaR3xVFt0RnC3KbpFNvoxPH7j+a3o+w1C3r1NzrBfBYsNRhTBKj9FI9T47IaK7Lo6/ap9FpfTOv1GUOFb5YfieQ3P85N6uFZs+3W9iwyFW5c65qJx0s8trT+06O2HL4rzOp9dpPREVjeuN9ETxu5+pvUm86hue7XNam7Ggx/4eiRwNOiGNI+0sd0LFuGSR9hpeQaHTeW2m97xfiZDKdOmNNNoY3g0ADujc2e5GKWCGYGQlikETAolgSoKIEIrFoKkKpQCp9Qqfs4HuiUMZOhGn4HPp5A6m9Dse9YpE6OhJ7G1GOpuCtcC1w5GCLJJqjPf+nr83+0W9aqdVwwGlcHPzKR0uJ+0mrrjyr0OGTR+E800j02pnb2J4dTyNTUOMaTyz2Hp71caeiy3V5dSCNpXSzHJ/Ec45Ltjajlu2dqPba2loeoLDNpEwQeEcVDiJBzcRhxE4lCAozKgLjwigGv0FWktcMEJB6oqqsiptOqLX9z3BzQDdVtIknmuT2xn9ye9m7793Lifeyu+tUqBHuLyMnEuUdaxg5N5s1ynKWbqIlplx4CU4xMAJKIJqZrlEAiQ0AYD6OcUg1aFJwX2RAIEEKcTMGKADklqUBVMC0Ik+JQJrPtgQlqBb4sc05xCCVq8F4/LnAoEBEbiMEySKBzSfvFAeEQgEymM5dEUolOUw6fVEIMkJM9nLoiEEdKqCnR2RSguPHBe+AAnVimWBWBAPSNUlgQCMjj2xCkTnOZOSxSikQgkckw5GAG4kNKFCOMEALp8G8s4UJQBnMrgsoAR1S4Zcu6AG5UkMT198ALJOKGBCLjI5EcYIpIkGShTlxgQGkCRwE4jAiQCDqkMiRFAKJtGWHXAoiZY44IfngSggmWeBwX5CAHIqmeHVAAoEh8iYgAOxyPbChGiOv2oTPCLQUAqSFnhLKBQUalkVxn80QgnOHujwjsECnxn8wPzKq7k+v6d9K1yy0aTT3Hd6Rm7J1K3d/qqD9njHv6PQ0pO4upfM/SvTvplzpe1Cw2R+L+XfuPmrKQtabWUmLRaEDW+8B8/t6Y9mtT9VUeFUWR2pvZUbqY4EYHkeB4RDNNPIjWSotu0BxcPGSFDW8wc+EUxeOBwNGrbJRsHzxNKqrmgHPViCT09EWtczHhawidKd3RoNFO4a6gR8VT3SSVJ1jwziUKppYPD23lxrmuAc0hzTgRMRibkSAMDIaNIQhQcQYAzbvYLG5VzG+RUPxU8OtuEZqbRzT00JZYGLX2XcrB/nWxNQNwfRJDwOjHsjNSTOKWnnB1XgdbX1JdUDovGec0SJ9x4+aDhuM4aqSwliegs92sb1BRqAVD/Lf4XdmfVGlxaO+3ehLJl6UYm8cAQ1qSmK6G9OZ6vmgSozpe0ghWk6ADMFMYpSnW2OxqO8yi11tXyqUToK9GEZKbNEtPF4rB9BAU97s/cey/pD4X/d1U6cO2FYvoJS7H+JeJ2pbxa6vKumvtK31aw0jqdhE4DNX45P6X0l51Ohc00qNZVpumhAc0xjWhvaUljiWNuudz2ct/s+5XVjSH8inU10J4/d1Q9g6hGqdqE/NFM8XV8i0WqxuW03vyffmc7+5uLt3mbjcVb14Be03D3VQHNn4WuKNX9UCMoQjHyqh06blum0qpatxj2fE1/Su5f23fLeuXaaIqeTVOWiq0KT0al6o0aq3x22ji5/ov3ehuW1i0uJdccfHLtPv2416hFpulF5pVrym5txpKaqtI6Hk8Q8I4jiTHzT3n88XG8JrN5kG1qO4W1drqFOne0GeayrSGgPaw+MFgOlQCXeFowiZ9Yqpp4Y+3YZxOYXo4xic4FyY4CAFqQErKAEoIQy48JwKBcOnqgSgnEIncYFIFy5RQgLiQeAz6IUBAkTCT4cfpjIyAoBM4IpgQSg9C4wKCzl24mBBF0inav0woKCyl0xKgWoL+iAFrJy6YFoR8wLz+fDjCgoailcCBmY3nUNdI4/MYAanIoU6O7riAZIHV8hEINTgZAYYZc4FHqmipjx9sCElJHPnnEAg4nPLoi0BNR18DOMSAHeLHDHogUNRMyJJI4HtigagkYhVy6ohiBM1GUykpQBi7t6x9MbGTT3PdKFGuMbdrvNr/AP06et/+WN8LFyeSPR03LdVqf6duUuzDvyPHbl+ctizUzZdsr3TvhrXTm2tLpAR7z0Fgjshy+X5ml4n1uk9Gaq5jdkoLvZ4/cvzK9Z7kHMbeU9uoOl5dlSAcnA1KvmO626Y7YaO1HZXrPrtJ6P0VrGdbj6Xh3I8pcPqXlb8TfVal5c/1rqo+vU6nVC4jqjsilHBKh9XY0diwqW4KK6EEU6xLACWKQFhQVIvexjdT3BrRiSUERIjdDkLmk7+GtTgWAkH9rDvi0MONbCWqo74NI/WM+wL7YFXUE8z2QKOAImKSoiFkYgOIUaScaZ0O6Dh8xjI19J0L5pieAiGZasd13HbGV6dk+m2nXcHu1sL3NeBpJb4gJgNxBwjVO3Gbqz53mHI7Osuq5NtUVMNpXvLi93BrheXlarqGBfoaDxDGaWqOiMoxjHJHVY5PpLC+mCrveL8T6Bse4O3La7a7eR5rm6a44VWHS/8AzCUeXdhwyaPxzX6Z6e/O3ufhsPYbB6nr7U5ttck1bA5Yuprm1cuUcly0pYrM8q7aUsVmfQLa6oXVBle3eKlGoFa4TUcOSRwSTTPPkmnidRUTwjjJOOMShKEg48ccBygQA5Shy7YgHqGOPySABcyB88QDDgUTs4QBEk5kaSfl0xSBqRfFhnAEQV0KZ8s05xTImpUceMQhFVQhEOK4QICuK5cM4ARLsMUxGRgUlqGOPMTiUIAcVxXn8uuFAEzPnx4ygBHwgkYLIdEoAa95nEIJSnCffAoi5okmOR6zPGLQUGeoDFYhBqZTzwlAhAvwKGfDkYtDKgEzBBnj09kANXZcTPnEIJSoGYnL5DjFKIEtmshlJFgRjVfb0ZwAH9E+UALURjJMBwhQCUSAOBxlKAAzGQKrAgKAhzwlhLoiAZKSOXy4QoCJJKzQYS/wiigABeJw4wKGoTyTshQg1UqPksQhElQqTwQxSguS44Z4RAGaSlJTwigWrL3pqDChiBOGpF75mBSLngN1PRrQri4mQAiFPhv5g/mad9r1fTfp+u6hsqmlebm3w/izgaVF2TMnOxdgJY/RaPQ8H1zWOxbus/T/AE76cUWr2oWP5Y/Pp93Xl4qkxtJjadNobTaEa0YAR6lT9RUUsEdBAyoVbmnqePIOi8cJPGAbxeMxy7IqZrkq5ZnDzr6200GWwrVJuqVA4eL9YAoV5dQMWiMOKawpUuWlahVYfKcXPB+9Dgjw79YHCIzbBprAs4yIlmsYmwrO26hqL6Gq3qHF1E6QelvunsjKpq+0tmHUR17jazqNF3RzdTAZVH7OB6oYMn1xz+peJZt7u3ugTQeHEe8wycDzBmIjVDbGalkWAsYmwcAVbuws7xG16TXPdg8ScAOYnFUmjXO3GeaMO69M1AC+yqawpSm+TpcCJGNqubzhnpGsYsr09z3janilcAlg+CsCex2PfGXCma43blvB+Js0PUtlVpk1QaNYCTXTaXGQAdzPGNTgzsjqoNY4Mv03ggeU4P8A5VN4mHPdN7uBT6YwOlPcWaQDnEj+HT+7Z1Yn5ohmjsEhQzHACfTZVaWVGNew4tcAR3wI0nmUv7RSpOL7Gq+0eZpTK0yebHKIy4jT9lJ/Tgeht/S3qh3p4+om0qN/ZNqiiaVtrF0hD/H5bm6SPuyPC9eUcktTbU+F4e4+c1PqPT6XUvT3qpx4fq2fUq4nmzuVldv8qjVHmmm9hpO8Lw57msCgx1UZ9Gr0J04XmjTtGPrOcGBX1apa0cwdA9kYN0NspKEXJ5Kvgfo+5pml6f2SlUeX1NFclxxIDw1T0lpj5SbwT6z+YdTJSSklSrk6dpRtq/kVmVUDgD4mYamGTgeRBIjWnQ5Iy4XUwneqNto3tayutdB9Go6nqc3Uw6SgILVKHHCN7sSpVYm+enayxNK3vLe7bqtK7KrcfCQ5OlCojU4tZmhxazR0Li7V2E8EiEDUSBqKE9cSgoAKzzz5QBFxxnIYjGKgRVTLBZn54oBU7cYAFzwiAS+1e2KUWoNamIgKESS3BSOEUoOcSOWYlKFCUIqnXGIECqSQjKAESe/GcUArl5RCmkHSxkM+HXHQdRIvA+1w4mJQUHqPf0QIMuwOfDjADb4R80RhjDwCe0gxBQNQKFZ5HogBhxBTv9sAPUUAOPHnAhJWomRiANQ+EywXnFB571L632H0u009wuPMvnhaW32/3ty/h4fhB+s8gR0WdPO5ksN+w9XQcp1GtlS1HDfs9uo+TeofzC9SeotdBjztO1Ol+Etnnznt/wDdrBDPNrEHEmPXtaSFvHzM/U+V+k9PpqSu/wDJPpyXYeUp06dEaaTGsbwaAI7K1Pt1FRVEiawMgWIQisZERxrXlrbyrVmMPAuC9mMEmzCU4xzZWG60ahS1pVbjmxhDe1yCLwmr7yflTZIVNzq+7Rp24/8AccajuxqDvhgWtx7Ehi1rO/j3T3fq0wKTe7xf5oVLwN5v4HRlrb0zqbTBf9d3id+85TEbMlCK2HRYGVRrAEYoYliADFJQ5GsCUpjzDmmA6ThChhxbiJDveqFAUBa2WMscTAgi4M5BrgD0O/SYEqdIGbZzNUKWs8ThiBl0nKFDHiPR+jbw0rm622oZVgLqgMtQRlQf6D2xyamOCZ+b+rNJScby24P4HsY4D4I1Nn3y72etqpHXbPP3tAnwu5jgeca521JdJpuW1I+jbdudpult+ItXq3+Ywycw8HCPOlBxeJ584uLxLa8V6c4xMABM1HywgUYciOMnYdMQgaiAJy/TzgAJMpKePT1QBEuXGbeUUDLhMpy5RCAHTBWeHylFKMuKoDP5cYlALUSi92UCBOS485/LGAEXgKo9uUKAkHlV45RKANSzxygAFRxdjFoKCLiPEnDlEIMPX6MikKAWokgSKLjNFgB6nKZrhKJQCLzLlNMotCUHqM8+PREIRLuJTOXGLQyQB6zwdkplCgDWskxyiUFBFxxCg5YxQIuJCp1HH9EAPWuI6MZSgQC+fd8ucKCghVJciLjLlFoWgy7SJCYy4LGNDEWo5kdHIxQGrCaEZxAGsj2kyhQBqTE9K8IARJVBwxilFqIw4wYaDUcpSkcYhA1uSaFch0QoKES4rIGfGBRa8QF7eMUUKt/vG17VoO6X1vZMrEtpG5rMoh7hiG6yATGcLcp+VNm21p7l3yRcqbk37ivT9T7BVBczd7FwElbc0jPHJxjJ2Jr8r7jY9FfWcJfyv5Hxn1z+ZI9WVq3p709ceVsFMll7cNJZVvC3FjFQilxPxdEe7pNF9v65+bZ0fifpfpz08oNXr/n2R3fj7uvLyPlUvL8ksaaSadBHhTgkenU/SuFUpTA4+Vc207b76j/QefEB+o4+wxa1MOFxyxRJl9Sq+CkD+Jw8h/heDxcDgBxiNFVxPLM6tHkBB95cVJk4KR7APlOIZrDrOtKmWAknU903OwX6BAzSIV7OnXIqAmncN9ysyThyPEcjFTMJQUsdpyF3WtCGbg37vBt0weA/aGLT3QonkY8bj5u8vtLXAOYQWmYImDGJvW8kBEKcLixt7kh72ltZvu1qZ0vHQRFTaNcoRljtOIfuFn/Eb+MoD42ANrAc24O6otEzGs4/xLxLVtd290CaLw4t99hk5p5gzERpo2QmpZCNQ6alyJtDdNEHM8R9ooBELXaMPDaraR92m0K7omV/ywLtoT00rlgZUa2pTc3UWuAcPEZfPDItFLMyb/0tbXHjtHmhUaS4MPipkoUXMTMbFcoclzRxl5cGYbrPfdiOulq0DwU3s8dMudNznDLrEbKxkcfBds5Gxt/qWmxjKN5SLA0AebTmOkgzjXKG467WqVKSR6G3ure6Z5lvUbUbnpMx0jERqdUd8ZKWKdTsEMQzHAUGJnBTAH3jYLV1h6IsKTmlj31h5jSJ6mUg5wOag1Y+Z1D4pN9J/OXO9QtRqbtxOqlcdH0RwXgfMvzF/LCjv4qb3sIbb72PFWpBG07g4LkBURUOBz4x26PXO39M/L7vwPR5Fz+WmatXnW3se2PzXu2Hz30gN8obxRoMa8iyqtD7as0uPmsd4aaHxKuUenqrkVD/ADH3vPebxs6RwjKruxov8rXmP0xeXdSvb7fQqta2taWzaNYMOppqlznv0nMK5OcfMN1Pxe7JOiWxfEqkpMlQIwNB8m9RbwLje7qtQpCraK1jXMKPPltDC5DIgpxEe9a074Fjifqlr0hflpITUv8Akaq4vwVd6VEV7a9p1TrtqiPZMgK17TzEiI1zg45nyOr0V7TS4bsXF9PtRm1a+p94tUAr+cwfBWGvvk7vjRK1Fnmysxew3LX1tQcQL23cw/XpEOHYUPeY55ad7GaJad7Gblrve2XqChcsLingcdDl6HIY0Styic8rUol4uK8j8sIwNdCGoYnAcTFLQRKImBnxilESszlnnKAFq5ovGAEHL0wYBSFGXfAEVKEYj28IAjxTuwgUHEjMJnLIxCC1qpGAi0LQjqPEovXjFoU1Ogzx7Y2nQMFMcecCgHOmUkOPRFBJrpqRLGIQYKqQU+mICS8TIxCAHF006BAo2uA6OAQ+yDIZe7eo9h2FmveNwt7PMU6tQeY7m1g8R6hG2Fqc/Kmzs0+jvX3S3By6l8cjxO5/nHtzC5mw7ZXv3YNuK/8AtKB4Eawah/cEd0NBJ+Z08T63Sej9VdxuNQXe/l4ni949fetd4p1GDcGbZScHBtLbmBjp4LVqan/u6Y7oaW1DZXrPsdJ6S0lpVlWb6fll4HltvIqUBcFXXFVTXq1CX1H1AUJc5ykknjHUz6zT24QglFJItrGJ0iJigFgAiAzr+/NJzbS0Spe1ZNbiGfrOjZFbXkc127T6Y+YlbbbbUGh1RjatwZ1KzxqcXHEzwg5VLCzGPSy5GJuFAVBYEBYAg6oxpRzgHcFmeqFCOSEHrgCnEy9s4EqDiGjU4gAYkmQilOH4g1JW7DUH9Q+Fnbn1CFDXx1yx9w/JL513a/1B4WdmfWYVHDXM6YSEgMBAyIuAe0tOBBB64BrAz33bKjhRANStVY6m9jMWvYczgMTjGVDmc03Tadbc1bmkypXdpydSYoGoSKnEz6IPAzjWSqzs6pTpJSYFenhpt4ceQiUMm0sESo1Lq1r0r6i4fjKB102qjCMHMPEOEiYxklJUZxa3RR1VmVue3wPpW331DcrOle25WnVaqHFpEi08wZGPJnFxdGfiOosTsXHbnnFncnn2Ric5asNwudtuG3Fq8tePeGLXDg4ZiMZRUlRmEoqSoz6Lsu/Wu80kYRSumj7y3JmObTJQsefctuB59y24mupz6VyjSahBUCTxkEgBlxRHfJIiAprqynjFAatUuHaJQIBcoxVpxT9EADZDimHZBlYF3hJxQTymIAAUCAJPDpMQgiSnh6JRQMEkIOif+MQAEAUCYmmcAAJTEy4ZRQGrVhNUgA1Ezkk5xCAvYMAFxiEEcZzOQWKUQUoSShzkIAJdElI+XRAAUUOxy+XGBBqmHXivfEAgSpJKExSgTgBKZxwgABIB6cOUQDDlC/ogRiByTp6IoEHJLnMwAw4iR+fhACBKFcu1IjIxahImQyUwoBYu8Q6+mKUYXgEyMCEZe7kcjApJSRiREIIHE4Dny5QYYjJXLEAArPJZZxQIyGa8SYAA6a5HDOFBQ+Rfnloru9N2rwHsqVrpzgZghlNn0x7fK1TifUfoPoyFb1yu5fE+I7nsdS2WvarUt8XNxc36RH0EZ1zP0u7p+HFZFey3HyQKN1TFe1GDT7zObTlFarka7d2mDxR6GnZWt3SFazuq7GkSLKrinIhxPZGqtMzvVuMlWLfeJ1fc9vA81gvqRKMNPw1l+znCiY4rkM/qXiMfh7tratSnVF473KgY6m5p+q1yYD/GGRfpli61OrKt1YEuvW+fSON1TE2gZObwHERM8jKsoebFbzRp1GVmCpSeH0zg5pURjSh0KSeKOg5RCjIUEOmDIg4RClF1lWtiam2uDW4utX/wj9n6p7oz4q5ml23HGHdsO1tfUq7/ACXtNC6b71CpJ3SDgRzERoyjcTdMnuLiRibhiBSneWVve1AwjTVaFfXpnTUaMgHDj7Iqk0ap21N9JWNS9tUq1G/jbKmUpFgDaxdgunByYBOmMsH0Gus4/wAS8Sdrc0bqnUq06gfUrEUyzBw1FHFChAA/0rEaoZQmpJtF9lNtSpWqNVjtQYHsKKGgdRmTjGJtSq2SLrmli0VmcW+F/YZHtHRDAuK6SdK5o1iWMclQY03AteP2TOJQyUkyrebJt92C59Py6mJqU/CesYGM1Jo1TsQkYtf0/uFm/wA6yf5gbgWHRUHUs+2M+NPM5HppxxiyVt6hvbV3k39PzNMio0VB8uiI47jOOolHCRvWe7WN6go1A2of5b/C79PVGtxaOyF2Msj6j6J9IOdUpbluDAKp8VtSqSaxon5j+CCY4Yx4mr1Nfoj2s/KfVHqT7jek07wynLf/AAro/U9uWWf0G/vKD6NDb7IJaWxcfMMnVarwNTyMhIaRw5x5cnsPzO5NNKKyXiUNUskGOUY0NBRfte31L9m5+UPxlJUqAJqKIC5MSMoz45JUNnHKlC64yOPNIwSMDB9Wbt/bNscym5Lq6WlRTENI8Tuod5jt0lrjnjkj6/0ryr97rE5L6Lf1S6/yrtfgmfLo+iP6BIPpU6hBIR4914Olw6CJiI8TResW70eC5FST2M6MubqhJw/EUxnJtQexp7o5pWE8j4LmPo+Eqy074X+l4rsea8S3RuqNdRTd4m+8wgteOkGccsoOOZ+d6vQX9LLhuxcfd2PI6xicJctd33KyAFtcvY0YMJ1M/dcojCVuLzRhK3GWaNm19aXNOV3QZVH16ZLHdhUHujRLTp5M0S062M2rX1RtF0jXVTbuw01RpH7wUd8aZWZI0SszRqtqMqt103tfTODmkOHaI00oaaUJ9EogEoccunOGQyEXEpxwMUCWWHPtiAiCAoIHTxSKBKkl5QAKOyZEARUr3osUpp6iRz4c42nSSWRScAMkqEiAapy9ggQDhPlIwKYm8+r/AEzsJI3bc6NGsMLYONStj/TZqd3Rut2Lk/Kj0NNy7U6j+nBvp2d+R4vcvzia7UzYNoq1yZC5vnC3pjmGN1PcOnTHdDQP8z7j67Sejb88bslFdGPt4njty9Y+r94Bbebq60oOxttub+Gb++FqH96O2GntwyVevE+z0npfR2MXHjf8WP4eBh07a3pvNRrAazirqrlc8k8XOUmOip9NbtQgqRSR2iG4UAVLb7q5uKHwuIrM6HSPeIyZphhJrtLZKdEYm0o3G7WFuodWDnj4WeM90oyUWzRK/CO0r/3Dcbn/AIVmWsP82udITol7YyotrNX3Zy8se8X9uvrmd9eu0nGlQ8De3PshxJZIv2py80u4t2u32lmpoU9LyELySXHrMYuTZthajDIsrENpxrXdtbj76sxnJxC9kVIwlOMc2chfeaFt6NSsDg5NDe16d0OE1/drkmxrevxNOiOAWo7t8I7jFwMqye5eJIUAZ1Kj6nSdI7GoIlRw72Nzre2plzi2lT4yaFhmKqK3HD8RXr/8WmjP61UFrepvvHui0MeNvJd5Jtq0nVXca7xMa/dB5NEvni1ChteJ2MQzBYxKVa99Rpv8pi1rj+lTGo9eQ64zUTTK4lhmyApXVxO6f5VM/wAmkZ/tPx7IYInDKWeC3fiV6jG2tRzKTQ1jCLhjRIIBpeOycXM1tcOC6/mcqV06tVP4M6bK5crblwwfmGg8eJi03mMblX9OT2mlSosotIYJmbnGbnHiTnGDdToUUicQyNX01uf9uv8A8JVclleuAC4MrmQPQ/3TzTjHPfhxKqzR8P6m5Z9yH34L6o59K/A90TlHnH5kHTFBOjXq29Vtai8sqMIc14KEGI1UjVT32w+qae4BtrekUr3AOwZU6MgeUcNyzTFZHDcs0xWR6LUTJV58Vjmoc42vAQdq498SgAvKTTgVWFCC8SlF7BmIoHqMiQkQUEoQBU5zEUoy8KgKEonXChKC1Yknq5xAMuBOlFTMwIJQspgrlnAo8Qg93j3wIBQjisAGEss8soAEJ6cDEAphFkSU+SRQBmEwJkOqABSnEiAAnhljAgKcpugA1JnMzXKICBLuJPD2iKUZLgCMVwCdUQDIIAlhngiQBHVn1CWBMUDLucpZQIBMpzwM5wAzMziEIkOwyw7IVKBcFRUy7IhBqqKk/lnFAtS4FTzlAAoBQDrzgUFTJciYAUig7DziEEZCWGEvmgAK4Y8umABZ6l5IvGAMj1F6n2b0rYm+3e4FJhUUaQGqrVcPhpsCEmfQM43WbM7sqRR26PRXtXPgtqr8F1nwf1P6o3T1ruttuF5QbZbdYeaNvtPeqpWADnVHcTpEhh3n6bT6eNmLSdW8z9m5DyRaCLbdZSz/AA7zPAEdB9YYW77I2olexaBWeUNLBrpEqOBlG2M95w3rCeMczDtbu+26uXUgGOEqlN5IBTIhI2NJnFGc4PA9Rtu5214DVe4C9RPIVSBwZxXM9saJRaPUtXoz69xp02FfMqTqGUsGjgIxOhLadQkDIpVdu0vNxYVPw9czc3Gk/wC035xF4t5odrbHB+AUty0PFvfs/DXB90mdJ/2XfTBx3CN3GksGaAjE6CQiFOVxaW90A24pioB7q4joImIqdDGUFLNHD+1hn/Gua9Dg0PL29j1jLiNf2aZNohUbvFsB5dejcucUa2qwsJPSw/NEwYauRyaZy/F39IGhXsnu+KvVoPDyV5SIXuHVFot5hxzWDj3EBvNhXqBtZzraiwe7VYWeFOhAo/y9MOFj78G8cDu6nZbo8VaL2/iE+7q0XJUpU/rEjM5A/TEq0ZuMbmWfuO7Dfbe0Mez8XbNwfTCVmjm3B3VEwZmuOGeK8S5bXdvdtLqFQPT3m4OB5gzERqhthNSyJ1bejcDTWYHgYLiDxBxEKlcU8yrVoXlvpFrW81rnAeTXnITIDxPAZrF6zW4yXldesm3c6bHCneU3WtQyBqTpk8niXbEoZK4tuBYrWlre0wK7G1WH3XY9hHzQrQzcFLPEo0/TthSqiqwv1NOprSWuaCORaV64OVVQ5Z6O3OLjKtH008VieysvVm/WND8PSui+mU/iAPKDAKcuUcL0dp7D5p+j+XN+V/zM+gbT6i23dhTZaV/MrGkKrhoc1QQMNQ4mPCuW3F47z8P1Nj7dyUdibXiaqg4lZ4RpOUWp2Z/TFFDM3re7XZ7c1q/irv8A4VAFHOPzAZmOizYlcdFke9yfkt7mN3hhhFeaWxfN7l8D5juO5Xe6XLrq7fqeZNb8LW5Bo4R9DbtxtqiP3/l3LrGhsq1aVF4t730lSNh6OY4FCAI1KTKiFw8TfdcCQ4HkRMRKVNd6zC7HhmlJPYxtrXVCR/3FPgUbUHQcD1p0xolYTywPhOYekLU/q074Hufl+a8SxSuqNclrHJUEzTd4XjqPtjmlBxzPzrW8u1GklS7Frp2PtOsYHnCXOAOlG5uLZ2u3qvpP+sxxae6I0nmGk8zYtfVm60EFYtuGj+oEd2tTvjTKxF9BolYizatvWVjVIF1TfQdmR42don3RoenayNEtO1kbFvuFleAfhrhlTi1hn1txjS4NZo0uLWaLDiEXvM8IxMSOrMqTnAgyT1RARLpY5RaAFdqxlDCgNHAA6sJk843nWS1LMHDJYhDzu7evfSmyE07zcqbroEj8Nbk3FVeGmnqT9pI6Iaa5PJHq6blGq1Hkg6b3gvH4Hjdy/N69rEs2DaCwfDc7k/SP/o0iT/nEdsNCvzPuPsNJ6MuSxvTp0R+b+R5DcvUXqfelG57vW8h2Nraf7WihyPl+Jw+04x2Qs24ZI+w0np3R6ejUave8ff8AAy6NtbW/8Gm1hOLgJnpOJjc3U+ihbjHJHZYhsEsUBEIJ72sbqe4NaMS4oO+BW0szPrb3Y0zopuNepkykNXfhGagzmlqILBYspVrnd69ajXoW7bWmvlufWKlH4S6UyjKiRplO42mlTrLP9oqV/FuF3Ur/APtt8DOz/CJx0yRn9hy87bLlCytLb+BRaw/WRXdpnGLk2bo24xyR3WIbagsAV7i/s7X+PWa0/VVXdgnFUWzVK7GObKn9xubg/wCytHFpwq1vu29IGJjLhW00/dlLyx7yD9srXp1bhWan9Oi0AfvELF4qZEdlz8z7i3b2FnaToUw131zN3aYxcmzbC1GGSJXF1b2wBrVA1fdbi49AEzBKplKajmzh517c/wAGn+Gpf1KoV56GZdcWiRr4pyyVF7bCdKzpMd5rya1f+rUOojoyHVEbLG2ljmzuSYhtEXIFJQDGBKlKtu1pTd5dMmvWOFOkNZ7RKMlFmmV+KwWL6DmKd/eTuXfhqJ/k0j4yP1nfRDBGFJzzwW4uUaFC3ZoosDG5piek5xG2zdGKiqI43V9QtUa4l9Z0mUWTe49EVKpjO4o9ZSrWNxfBtxdI2pTOqjbCbByec1jLiSNErUp4y7vmTdoNI1mhLapKvTGNN4+IdBxiGWFK7NvQWreqajSx5BqsQOIwIODhyMRm2DrnmdHOa0K4oOJiFboQePNYWkIxwQkyPUMoEaUlR5H0LYrupe7Ta16ry+tpLKrzi59JxY4npLY8u7Hhk0fh3MtOrGpnbWSeHVmjRU8Y1HnACOuFAAJBXPlAHsfT/qxNNnuj1+GndHuD/wD1dscd2ztRyXLO1HsRUaQomMZZ8I5KHJQNQUEmWXFYUFBrMdMyMOyIQFkBgThgsUEROR6+voilGXA4YjnEAKD9CRCCVeQBmOiKBh4wX580iUJQFkufAQKOZQqfngQQPfh0CBRF4zkFGMKEoAepyXKJQUCRCKOec4AYmAhUc0ygBKMCqiZA5xSAHTVZZfoiANYXEjjOAoRDzPLMFVlAtB6i0J88AIODEE+nDKLmMxl6oDLpnEJQWoNl3iKKBqKTxPDnAD1KE6pRALVqCZZ9EGQRcFJOfCUoAYPfLriAioCjD6BFAlXKSZSnygUFGKzE5QKIkZkJks5QIPUnLlEoQSgYlMVTogDwPq78zbLZn1Ns2Nrdy3tnhqFT+Gt3f+68YkH4Gz4pHp6bQyuYy+mPvPreUenL2salP6Lfi+r5+8+RXda93S+duu8XLr7cny86pJrG/VptEmNHAR70IRguGKoj9e0XL7OkgoW1QcZHpDSBTm7/AJFNv6r3dY0j54pNpRvNnt9za+q4BtxqIZURZM8KHlKMlKhouWVcx2nma1vcbdX0OBpVWTY5sl5giNqdTzHF22eh2vf2VtNC9IZVwbVwa7p4GNcobj0LOprhLM3o1ncOICNWjRuKZpV2B9M4tcFEEw4pqjKAs7+yclhVbVtv6FclW/ZcIzqnmaFCcPK6rczoL7cqf8bb3EfWpVGu7pGJRbzL7k1nHuO1puNO5rG38urRrtbrLKrdJ0qiiZiONDOF1SdMUy6SACXFAJknhGJuOIcV85PvH+Ggw5AzU9OJhQw6Tm8H/i0zqc4rVcfiOJXlx6hnFI1sQ3Npub5Zb5lFrk0lCalXh1GZ/RAuGREbPZzqNYKV0ZmtR+7cDySSQ4mYqzHqfQMV72yldt/E24/7ikPGB+uz52womOKUM8VvJutbDcQLmi9Kvw3FE6XjpI9hhVoycYzxRHz9wspXDPxduP51IJUA/WZn1QwZOKUc8Udra7t76qKltUFSnSadSYh7kQJiCAvbEo0ZxmpPB5FxzWvaWOAc0yLSFBiG0oO2sUyX7fWdaPx0t8VI9LDKLxGn7X6XQib++s5X9vrpD/uLfxDpLTMQomOOUfMu4uW19aXYW3qh/Fqo4dIM4jVDZGaeRZo1Li0LHWVU0nUwlPEInAggiOadiMj5DX+k9JqG5Qrbk8d67n80ej2/19uNkAzcqXn0hLzBMgfaaP8AU3rjz7mhew/P9d6Q1ljGC41/D8s+6pD1B+bFnb25o7FSNfcHhHVaoHlUjxCE6z3eyFnQOTrPBF5V6Vu32p3/APjhu/M/l29x8+/8u3S5rmvuj/xdR3vVCjXoOCBE5JHsxtRiqRwP1vRWrektq3bioxXt2s1rTdrG8QU6umofgf4XdWR6oUoepGcZF6MTaOACKQYPGIVENWqqgwYFPSf0QFcSFZtOpJ41aEQ4EOdIIRMGLQ1XYRuRcZJST2Mk11zQ9134in9V5R46HYHr7Y552U8sD4nmHpKzdrKw+CW7OPzXtgdqN3RqnQCW1c6b/C7sOPSI5pQccz8613K9To3S7Gi37O86rGFDywWAETAAHEFQUIzgU0bb1ButrJly57MNNTxhOufZGuVqL2GqVqL2GzbetFGm8tul9I/9Lv8A1RzvT7maJabczYtfUG1XSBlwGPPw1fAZZKZGNMrUlsNErUlsNEOBGoFQcxGs1kdU1kvyzilPnG4/mxvN2HU9l2unZ0z7txfO1vTlSpkAHpcY9uGhivM69R+p6T0btvT7F7fBHk9x3Pfd7Ub1utxdU3Y27Hfh7dOHl0kB647IW4Q8qPsNJyLSabGMFXft73iU6VChbhKFNtMfqgDtjZiz3IxUcjqsDMFECBAhzq16NBuqtUbTbxcQPbBIkpJZmfU3y2LtFrTqXNThTaU7T9EbOB7TnepjlGrI6t7usBTs6ZzPjenf80PpRK3ZbokmbLQe7zL2tUun/ruIb2CffE49xVp1+ZuRfo29vbjTQptpj9UAL0xhVm+MYxyQV6fm0n01QuEjwOR7YokqqgUn+ZTa9ELgCRwOYgVOqOFxuNlaqKtZocPgHid2BYKLZrndhHNlY7jeXH/BtHaThVr+BvZiYy4Us2aldlLyx7w/A3txO9vHBpxpUPA3txMWqWSH25y8z7ixb2Flazo0Wh31zN3aYwcmzZGzCOSLJOXCIbalS43C2t3eW52uscKNMank9A+eMlFs1SuxjhtOX/5G7xSzonKT6pHsEZYI1/XP+FeJ2oWVvbnWxuqqfeqvOp56zGDbNkbcYndYhsK1xuFnbSq1QH4Bg8Tl6BGSTZpndjHNlY3m4XP/ABLbymH+bcS/yicWiWZr+5OXlVOsQ2w1iHX9w+4OPljwU+wReLcPsV8zqXaVCjQbposawfqhIxrU3Rgo5IrV9xtqDvKBNWuZClSGpy9WEZcLZrldjHDNnLTuV3/EcLOifgZ4qpH2sB1QwRhSc8/pXid7eytrWdJnjPvVHTeeswbbM4W4xyLCxhQ2lSsW21Q3BQW75VwcAcA76YyWJpl9Lrs2lIPfTrJbfwWjU2o8EN8slHADEgEgiMus01aeGRotptadbiXv+s75hgIwZ0UoTxiGR6r0dcLaXdscaNbU0fqVWg/6g6OLUr6kz8q9UWeDVKX6l7j0axynyQ1iUA1gQC6APQ7F6nqbeWW14tWxBRpxdT6OI5RouWuLFZmi5arisz3dG4o3FJtahUbUovmHCYIjhaazOJprM66sTJBnEMR6jwQRKEIyGB5xTISqAQmnKKAUE8lTOIQA7ViJQoKDLpfPEoAEgo+aKAUhBwWIBqQeRygQReCpIwxiUBHUuSrmOqFAMGeGU5fRACBRCJgovs5QAyZIs+QOUQgElJf4RUBEz+jnAo9Uj7AFMQgtUl4zXGBQDiZr1TSKKAXTGYxgQQKjgeIn1wAakUGfHlABqB9oVUgBByCeMGGgDupTKBBBAq4lVIEAOSTn1QAiVw78eyAB2EEA0ylLh0dcSoqUt13bb9ms6l/ulwy2tGIHVHmSnAAYuJyAmY2W4Sm6RVWdGn09y/NQtpykz496q/MTdfUJqWW1Gpteyu8Lng6buu3gSP4bT9VviOZyj3tPoo28ZYvwP1Pk/pWFmlzUfVLdsXzPI0qVOiwU6bQxgwaJCPRqffqKSoiaKEw5xDIjTeDqa6VRnvDlkRyMCIet1T+FJv8AUOH7Iz9kC1Bpa1xbSGur8Tj85+YQB1pUxTptYq6QhPE5mDMkqELuzt72kaNdupvwkSLTxBgm0YztqSozyO5bVX296uGugfcqj2HgY3xlU8q7ZcOos7XvlWz00LhattgM3N6OI5RJRqbLOoccHkeroVqVxTbVovD6bsHCNLwPVjJSVUdZ5RDIA9pOnB/1Tj+mBKolEKVbm0fUqturap5V2xugOI1Nc1V0uHBeEZJmudur4k6Mr/3ICp+H3Fn4bR71RVpPcJgB3eQYtNxr+7jSeHuLbqhYPNd/FqBKbcdLZd+HWgjGhub2gxnlAt1aajhqqvX3GTz4mfWpgVKiO9FgKVCNLQNNJn1W8ekxGZRR3CZxDOoxyiFqVK23U3VDXtnm2uTi+ng77TcDGXEanbxqsGcH7lXtXC3vaYpvdIXVPxUgOLs2ngucZUrkYO444S/A7P2yzrhta3JpVkVlxRKOKzUke8uaxjxMz+3F4oh+Jv7GV5T/ABNAf9xRHiH2mfRFomRSlHPEvW91b3bPMoVGvbyxHSMRGJuUk8UdoFqUbrabK6PmafKrYirS8Ll9hi1MHaTKpG87cNTXC+t25EJUA9vthgzD649KLtlulpejTTdorD3qT5OH0xGjZG4pDu9rsrxTVpJUP8xnhd+nrgnQsrcZZmFd+nbqkrrZwrs+r7r/AKDGakc8rTWRkvpvpOLKjSx4xa4IewxkaqF203a+tEDKmumP5dTxN6sx1Ri0jONxo3LT1FaVkbctNF/H3mdomIwaOhXU8zYp1adVofTeHsODmlR2iMTcsQe8MaXnAcMTyEUNkKY8qm59UgOKvqHIf4AJAiwWJyok1KjVCGdZ4OI1eFgPVj0QZI4stqIhsIVKdOs3TUaHDELkeIOUDCcYzTTVUzmlzR/hu86mPgqFHDofn+12xplaTywPiuYelNPerKy/ty/292zs7jpTuqVR3llWVv6T5O6sj1RzSg45n51r+UanRv8A5I4fqWMe/wCZ2jA8gFEAJYFEsAEKg729/d2hW2rvpcmuIB6RgYxcU80YuCeaNH/yrd/K8vzG6v6ugauHR3Rq+xE1fYjU8Cse4f0gCwAEwBwr3trbBa9VrORM+wTjKjMJXIxzZRO9eadNhbVLg/WTSzti8G80PUVwimxeVvV1/GrMtKZ+GmNTu39MKxRHG7LN8J0pbLZsdrrariocXVXE930w42VaeKxePWaDGU6bdNNgY0YBoAHdGB0pJYJDWBQUQBUuN0sbaVSs0u+q3xO7BGSi2aZ3oRzZW/uN/cysbMhmVWv4R2Z9sZcKWbNX3Zy8se8509uu6znsvrt2hdXlUfA1HTxzmuUOJbCK1J4Sl3F63sLK1Q0aLQ4fEfE7tKmMW2zdC1COSLKiMTYJYpalG53ShRd5VIG4uP6VKadJyjLhqc87yTosWcDR3G7e03VT8LQfLyaJV5kvid9EKpZGHDOb+p8K6C7b2tvaDTQphpOLsXHpJnEbbN0IRjkiVa5oW7dVeo2mMtRReiCTLKajmUjudSvKwtn1gf5r/BT7TjGXDTM0fecvKqiNne3M726LGH+Tb+EdbjMxOJLIv25y8z7ixb2dpa/waQa76+Lu0ziOTZnG3GOSLBIAUlBmYhsqZ9XdKWs0rRrrqsPhp+6Ol2AjNR3miV9ZRxZH8LfXc7yt5VI/yKMv3nQqlkY8E5eZ0W5FqhbULVuihTDByxPScYjbZujCMckdFjEyAuAE8IpCobw1Tos2eacDVMqQ68+qMqUzNXHXy4+4PwjXgm6ca7zkZMC/Vbh1mcSo4K54kH+OnRe+ZBNKr+14D3pFMXilU70nF1Jur3h4XfabIxDYngTiA2PSlfyd3rUDJtzb6h9qg/6Khjm1C+lPpPhvVlmtuFzc6d/+B7RY4D85GsQlAWKWgLAlAhUGps2+3W0VfD95auK1KBMulvAxquW1LrNdy2pI+hWG42u40BcWr9TDIglHNOKHNY4JRcXRnnyi4ujLJcSihQckjExAOWRygAD5AQFA1maznKIA149khh3QIIvdIg/LKBaBqKKshx9kAMOEj7ZzgQl5n+JiChEvUrljABr6x+mFCC1p7vYny4QoWgByoiADhABrUIDPrzPVChKAp0gL1CcAIvJE8M/ZCgoCkoBKIUC4yCQILVkU1RSj1EBeAgQWshUHesKCgw92aTwhQgi/JZ/TzhQtBKROXYvsgALssRwzgQC6WrMc4FGXKoyHCIQNafT8hCgoLUAol1xS0PI+qfX+2+ni6ztwL/ekT8NTcjKZyNZ89P2ZuPBJx22NJK7jlH2yPo+Vchv651X0w/U/hvPj+67rue/Xn4/eLg3Fw1fJYBpo0QcqTFIb0zcczHv2rULapFH6/wAu5VY0MOG3HHa9rKqLI4RtPXIkmnN3ip8cSOniIEyJGq2WnxuIUNbNRx6IGVStdU3houSQa1P3aQ914zZzJy5xUzXNPPadaVwy6ZTqB/l0qvuNVHuIxB4JwE4lKGSkpJFpoa0BrQjRgBhGJsoiQSFCkhAonsZUYadRocxwQtMwRAjSeDPMbrsL6Gq4swX0MXU8XN6OIjdGe8829pqYxyM+w3C42+proFWH36Zm136ecZuNTRbuODwPYbfudtuLNVI6aoHjpH3h9I5xzyi0etbuxmi45jHhHBR8pxibmkcyK9GbR51P6hQVB0EyPX2xcDHFdIC6p1RooOWsZFpCOZxLmmYSFApJ5ZkX06FSmWVW67SnItcF1vXvn/mgGk10Gcy1vLM/irI+bTcUp2VQqM00OyAnyxMZ1TzOdQlHGOPQWrK9oXdQ0HrTrMK1qVTwudUGQ4tCRi1Q2wmpOm01VjA6BgQKhrAEalQU2ri4ya0YknKIG6BTpBrT5iPe+dQpI8ugRQlvKjrB9Bxq7bU8lxm6i6dFx6MuqLXea+CnlJ0tya14oXrDa1zhqnTd9l2EKFVzGjwC42yhVf59Em3ucq1KRPSMDCpXaTxyOX4y+sZX9LzqA/7miMPtNyhmTiccy/Qube5Z5lCoKjeIy6RlEobVJSyOyiIZFK82u0vPG5vl18W1WScvPjFToa5QUiq253LbJXbfxdoP57PfaOY+nti0qYKUo54o07a7t7tnmUHh4z4jpEY0NykmFxbW90BTuKbagyXEdBxEKkaTzMW79OCbrOon/t1PmcIyqana3GLcWtzau016bmHInA9BEoyNDi1mKhc17Z2uhUcx2aGR6RnAqdMjVs/Ur6jm/iqfmUWYVGSLncUwIERxoZwvcXUbLNxs73w0ageGI6pTwcTk1D8u2MaG/jTyLdJmhp1Te46nkZk/RhEM0dFECgsQAsAcqop1NNKo0OBVyGeGffFMJJPBqtSAFxQ/gv8ANZ/Tqkr1Px/eWNMrSZ8hzD0tpr9ZWv8Ajl0eXu+ROneUnuFN60q39N8ieg4HqMc0rckfnOv5NqtG/rjWP6livw7TtqjCh4wapRKAWqBRLAUBYtQeQr7nZW6irWbqHwt8R7BHrKLZ/QUrsY5sq/3W6uZWFm5zThVqeFvy64y4VtNP3pS8sQ/B7nczu7vymHGnRCd8vnhVLIfbuS8z7jtQ2iwoHV5XmP8ArVPEezDuiOTNkbEEXgA0ANCAYARizeNYgBYoKdfdrC3k+qHP+ozxHuiqLZonfhHaVv7huN1KytCxhwq15DslGXCtrNf3Zy8se8X9surie4XbnDOlS8Lf09kOJLJD7MpeaRct7CztUNGi0OHxmbu0zjFybN0LUY5IsqYxNpwuLijbAVa7wxsxPPoGcZJVNc5KOLKpu9wuPFZ2wbSHxXBLS7oAmOuLRbTVxzl5Vh0nH+53jaooG3ZWq/E2i8kt6ZEDrMXhRr+9JOlKvoOxtby7neVfKon/ALeicftPz6olUsjZwSn5nRbkWGUba0ouaxraNJEcZDtJ+eJVs2KMYLDApVt2p1KX+1Y+5rNRxFIeEFs0LjGSiaJX019OLJBu53YDqlRtrScPdp+N6H9YyHVDBFpclt4UdaO2WdJ2ss82rnUqnW7vlEcmzKNmMcc2W4xNwnODW6nFAMScBAVM525Gs80tvpG4cJGphSHXnGajvOaV2uEFX3ANvrXBDtxrmqMfIp+GmPnMOKmRPtOXnfZsLtOnTotDKTGsYMGtCCManQopLAksAImARWfeNDjSoNNasMWNwb9p2AjKhqc8aLFkfwz63ivH6xlRZKmOnN3X2QruJwN+buLCBoRoQDADCIbaBEBXczUa1LDWNTTwJCdxCxTW1mh0XqpyeA9OBIQjuiiLOixiZljbq5tt326vl5wou6K7TT9pEYXFWDPnufWfuaOfRj3H0RY8o/IQ1CABTADWUCAvTACJi0Bb2/crrbK4r2r0dg9pm1w4ERhKCkqM1ygpLE+hbRvdtu1JaR0XDR95RKEjinER59y24s4Z23E0VImvbhONZrECRNDPFYpQLuMhiQIlCD1JmsCDWScogFgU7BABqbjmZDpMXEoy6R7efdEIIvKkZ90KCgauM+qAoLVxHKAoSXMBSOGMohBYTBxwgA1SOP6RFAiV68OmBUHBJEJEIGte2WMC0DU7KQ44wIGtSkKCgtTjkDx4QILUVlMZxSklnLE4xCCJwXDM5QBFTPEZL0coAYWAFqCqUWAKW57vt2zWjr/dbhlratQeZUOJOAAxcTkBONkLcpukcWdFjT3L8+C2nJ9B8r9RfmVuO6B9psbX7dt5VpuXSuqg/Vx8oH977Me1Y0KjjPF+H4n6Zyn0lGFLmp+p/p2du/3Himt0qmZJJxJJmSTmTHpn6HGKiqJURIQMhkgDU4o0YkyiFIq+p7isZ9YjxHoBw64pDhodSLvwTdZJJqMJ8JOZX63yKYxeswpTyne3NOotQEuqiT9QRzTwTKIzOLTKNzs4r3jX6iLR2p9VgKJURA4dMZKWBonY4pdBPVuO2++De2Q+IfxmjmPihgy1nbz+peJftbq3vKfmW7w8ZjAg8xlGLVDfGcZrAsRibAgUlOAMTddhZcaq9mAyvi6ng13RwMbIz3nHe0yljHM82DXtKyjVRr0z0OBEbczzlWL3M9RtW/MudNC7SncYNfg1x+YxplA9OzqFLCWZtOcGNLnFAMY10OypTrWrbhwLlZdOC+cwo+mzIAjj2RU6GqUFLrKzKtYXDLW4LXWYDvLrtGknSFIcMJjhl0iMjBN1o8jQGtz5eGo8S/8Abp/SflhGBuxHcWFrdU206rB4PccJOb0GCbQlbUliVde47b74N7aD4h/GaOY+KMsGYVlDpXiWBu+3GkKv4hoafh+LrbjGNGZ/djStTizeaddzm2VF9bTN1R3gpgcyV9kXhJ92uWJUuL/d7OuLq5tmG2RGBqlGnicnHoipLYanOcXVrA1LLdLS+AFJ2mrnSdJ3Vx6oxaaOiFxSyLqxDZQjVp067DTqsD2HFrgohUrSZS/C3dl4rB/mUR/2tUyA/UccOuLWpq4XHI7W+4Ubh3kvWjcjGjU8Lurj1QaoZRmmQr7VRe/z7Zxtbj69OQPSMDCpHbWawZUtrXcmX1V1eo5hqgFtanOmXNQeJp4j9EXAxUZVND8VWoSvKaMH8+krmdYxb3xjQ2VazLTHsqND6bg9hwc0qDEM0ULjaaT3+faONrc5Pp+6ekRamDhuONPcrm1qmnulPS1qNbc0wrCTOYyyi0MVNp4mlRqsrgVKbg9jhqDgVBDjL2RizYnU6vYyo0sqND2GRaQoiGTMa/8ATlrdD/bvNuSVc0Ta4cOIXlGalQ0XLCkqZGDuG3X9iENP7pCXV2zYxoxJ+ZYyVGc9xSisO/cUaDXeF6FjWlabfiX6x5mMma4Rrjs2fNmza75fW6Ne7zqY+F+PUcYwodam0bVrvtlcI15NGpwfh2/TGNGbVNM0Q4EK0qDgREM6jWAqcaTjUe+r8JRjOYaqnrJimCZ1WIZEKjWVG6KjQ5p+EhYEarmcdFxRnQfrZ/SqknsdMjrWNcrSZ8nzD0zptRWUP+OXRl3fKh0ZeU3OFOoDRqnBj5L9k4HqjllblE/O9fyTVaTGUeKP6liu3d2nZY1HhAsUCUwoU8hQ26yt0NOi3UPid4j3rHruTZ+/wtRjki2sYG4axSVEXIFOGZgWpSr7xYW6h1UPf9Wn4j3S74yUWzTK/BbSv+P3K6/4dr5bDhVrSlxSXzxeFLM0/cuS8q7x/wBquLie4Xb6gzpU/Cz5dUOJLJD7MpeeRct7C0tf4NFrXfXM3dpnGLk2b42oRyRZJiGwSwK2Qq1qdFuuq8MbxJhQxclFYlc1ru4lbs8mkf51UeI/ZZ/6oyokauKUssPbccW0rajULmh13e5uPiIPSfC2LiY0in+p+3cdjQr3H/JqaaZ/k0iQCP1nYnqSJWhnwuWbw3I706VKgzRSYGMGTQgjGpsSSwRUq7jqeaNkz8TWHvEFKbel0ZcO80O9jSOL8CDdvdWcKu41PPqCbaQlSb0DPri8W4K1XGWPuLVANptdRa0NDHHwgIEdMS64xZtjRYEaTvJd+Hd7qfcu4tGXSIdJisHQ7rAzqUa+502vNC1abm4+oz3R9p2AjJRNEryWCxZyFjXuiH7lV1Nxbb05Ux05mFUsjH7cpYz7i+xrabQym0NYJBoCARidCSSwGsCgsQhXrXdKiQyb6x92kwannqy6TGSRrlNLDac/Kubmdw7yqR/k0zM/af8A+mLgjCkpZ4I706bKTAyk0MYMGtCCIzakkqIksQolikEsQEHlHMdwKHod+lIpiyA8Lzycex8/bFIszpEKcLpzm0C+nOqwtfSAxNRrg5oHMkRUcuqjGVqSllQ+nseXMa5C3UAUMiFyjx6H4c1RktUShjQFhQDUwAlMACmABYEOtC5rW1Vte3eadZhVrmmYiNVzI0nme62L1JS3Frba400r0CQ+F6Zt58o4blrhxWRxXLXDisjeU4DqPCNBoEHOIxT5oAZMgXFBmIhBautcl6opRkphMj5TiEGCUyPRACUrKAEveM+cUDUEklJJOIQOjkV5QAEk45YLAATzSBBascQvTjFKIuI5E9cQDUzAk7GAECQEExxgUA5ynhjAgiZ9KDsgA1EoRjn04QA9XGSc4EEpxmQnKcAGrgvTAC1LM9RgAVBjpCTgDwPqb80bDbn1Nu9Ptbum6N8L6od/tKLv13t94j6rO0R6VjQynjL6V4n1vK/Td/VNSn9EPF/Lt7j5ff3247xd/wBw3i5deXk9BdKnTB+GkwSaOiZzj2oW421SKoj9X0HLLGjhw2406dpymJifKMz0yQKzGEBmI1EOlg1P4ZDpOUA2IgMR9Z2p3wtAz5DjAdYw2pV/ieBn1Biekj2CBczs1oaAAAGiQAwiGRyrW+twq0neXXEhUGY4OGYi1MXGuKzCjdaqnkXA8q5yavheBmw5+0QoRTxo8GWRENqKVztdKrU/EW7zbXY/m05L9oZxkpGmdpPFYM5s3G4s3ClutPS1UbdU50z0jKHDXIwV1xwn3mmx7XtD6bg5jphzSoIjA6k08ic4FHEKZu67dRv5H7us1sqrQNSuKNBWRBnGcXQ5r1pT6zx95bXNhV8m5BY7InQhHEFRG9NM8qcZQdH8DT2z1BWoaKN6tag33CC0FpyXxFQIwlCp02tQ1hLFe3SemFVtVjadu8VHVvE+oMEPy+RMaaHpKVcivfJTdZVGBadO4axoze94c1egH5SjJGu5hR9JqU26BMq9xV7uJ+iMDoWB0UxDIcAUbnaLG7qCrUZpequLDp1dMVSaNcrUWd6NKmgZRaGW1M+FoCBzhn0D2wKluyLJChCFBxBiGzMyL3YaFU+baH8PWEwB7hPzdUZKRonaWawK1Lc9x214o7lTNSng2rn1HAxaVyIrko4M27a8t7tmu3eHjMYEdIjClDoUkywsDKpxuba3u2aK7A4DA4OB5ETEDFpMqJuFh7hN7bD4SUrNHI/FFwMfqj0lu2vbe7H3Tlc33qZk5p5iIZxkmWFiUMyq+zZqNW2cbeqcXM9132mmRimtoX4qvbyvafg/r0gXM/aGIgOJ7RsqU7iy8xpbUZXwMnD7wo1egEQ2kTrGu8qU9tfQL7ja6nkFziTQdOk4N8IlkqRW95ioUrwnejuYDxQvmG2uDhq9x3Q6JQ2Ke8vrwgZATEDKF3tFldK4s8uofjZLtGBipmMoJmHd7Hd26upJXpj6sndn0RlU1Sg0ZhVpLXAhwkQZGKajvb391aFaFQtH1cW9hlAqdMjUpepGvShcs0Pd71Snk3imI5ROEz+7jQ27e4t67Abd7XMAAAbkMpZRDbVbDqsQolgUNUCVIPayo0sqNDmnFpCjvgR4nHy69H/jVFYP5NUkt6nYjvjVK2mfMcw9OabU1cV9uW9fFf4EmXrC4U6wNGqZAPwJ/VdgfbHNK20fnmv5FqdJi1xR3x+O1e4sLGs+fPNlwAUlAMSZR6h/QdSlX3iwoS8zzHfVp+Lvw74yUWzRK/CO2pX/AB26Xf8AxLbyaZ/m1faMPnjKiWbNbuXJeVU6x/2mtcT3C6fU402Sb8uqHElkPsyl5nUu29lZ2qeTSa131sXdpUxi22dEbcY5IsLGJsBYgGDFAn1GsbqeQ1vEygSqRwNSvVlRb5bf6lQT6m49qRaGDbeRFlKkx+tDXuB8bpkdGTeqDZFFJ1zZ08t9T+K5G/02FB1nE90TIyabzJta1jQ1jQ1owaAghUqSWRWub+jbuFILVuD7tGmFd18IySqa53VHDacfw11e+K+f5VA/9rSOP23DHqi1SyMOCU/Ngtxdp06dFop0mhjBgGhBGLxNyikqIlEKcqrXAirTnUbi36zeH0RTFraVLy/tQwMa41LgoaVOmFeHZSyjJRZpuXY06SvSZfbiovX/AIam2T7an7xXieBi1SyNaU7nmw6DSoUKNuzy6DAxvAZ9JzjFup0xio4I6LEMhLEByrXFK3bqquRZNGLieAAmYySqYSko5nBbu5421Dmhqkexvti4I1/VLoXj+B1o29K3BFJqLNzjNxPEkzMStTZGKjkdIhahFKJYAFgQUUhF0wRxziEaqQM0ObgnWJiKYg+pp0tAL6lQhtOm0anuccABxgYXb0bUXKTokeq2P0/+ELb/AHENffY0qWLKIPDi7i7s58N27xYLI/Leb86nq3wQwh7z0KmOU+aoCwALAAogBrEALAggeyKAUQA2u0kOaUIKgiRWAPX7F6pa/Tabm9Knu07l2ByAf9MclyztRy3LO1Hq9Q4qDMRyHIMEIFMsohAGfPKKAXERACzABwygADg4AHPCKBAoZRGGBOZlzgCWvj7vH/CFCUEuEpj54AFKr3c4ACcyJmBBFxGeHL9MCoRfwmJrCgBZjMdcAMmff2RAGpTzikIhwVR1QKPUZlVGSQIGpZiY6oAJTEQHlvUP5g+l/ThNG8vBXvmy/BWv31bUPhIBRp+2RHZZ0ly5ksOk9fR8o1OpxjGi3vBfj2Hyz1B6z9Q+rdVGq47XsbpCwouPm1W/+9UCFD9USj2bOkhaxzkfpnKvTdnTUnP6p73s6ls9/UY9KlTosFOk0MY3BoCCOvM+xSoqInAyAuawK4oIgIFtV51N8Dc2/E76PlhAxBlQPbptgNIxeR4Qc+kwKscjqymGHUfE84vdj+gRDJKh1WBkOBRxCkK9vRuafl1QoxaRJzSMCDkYuJg4qSozjZ1qgc6zuStxSCtfh5lPJw58YrRjCT8rz95dEQ2g5jXtLHgOYZFpCg9UA1VUMm4tnbSDe2LiKDSDXtXHwEEp4VwMZp8WDOWUPt/VHLcaltcUrqi2vRKseFHEHgecYNUOqMlJVR2WIZnBp11A44OLqnLSzwjt96BhXErV7ajfsNOu3UHuBbkWkhVHAhob1xknQ1yip5nldy2KvaE1GLVtXOOmq4niRMASjap1PMuaZxx2ENtvLzbHHygtF/8AEprMjkVkecWSTFqU4ZZHqfMZu1malojbimWupUXSLNBBQpxTGNOTPSrxxwzL1luNO6JpPaaN2z36LsekcRGLRuhOvWXYxNoCKQ5vJqO8lhIH8xwyByHMwDxwOrQAA1oQCQAwAiVMhwA4AT6bKzTTqND2OkWkKsA+ku7h+Wd3b2Tdy2i48u9p0zVr2jygAA1EMdyGId2xww1ycuFrDefnVn1XZnq3a4aQcqRku7Fbn7thh7Le1763e6uhdTdp1AIslnHe0foVuTaxNIRKm1DWAKtzYW90RUINOuPdrU/C8decVYGLimcPxF7Yyu2fibcfz6Y8QH6zfogYVazL1C4o3DBUoPD2cRl08IhsWJG4cXNNBn8SqCAeAwLuqCEtxSvbZjHh9oTQrsBqLT91zk0sa5uBUmXRFRqmqZZnanXrWbG0rtmqmwBouKQJagCK5uI74MzTaVGWCLe8pT0VqLv2hEMsGVfwVxbf8G4LWDCjW8bOgHERTGjWTD8fWoSvrd1MZ1af3lPpKTEBxNZlqjcUbhuujUa9vFpXtiGdanRYAr3Nna3YSvTDjk7Bw6xOFTFpMwr70/XY0vsHCq7KnU8J7cDGSe80zg0vpMd1tVtD5ddrm1TNxcELjxjOtTTGHD1g2o+m4PpuLXjBzSh7ohlU1Lb1Bc0kbXArN4+67tGMShmrj2mxa7tZXSBr9FQ/A+R+iMWjYppl1YhmJYColgQi8Me0teA5pkWkKDAHD8JTTTrf5P8AR1HR9KclSJwqtaHmf2vS/c+79uPFvp8N/TmeSbtFSuQ6/uX1c9DSjR2/RG/ipkX7DfmdS/QsrS2/g0mtd9Yzd2mcYuVTfG3GOSLEYmwFigF4wARC1BRnAECXGTAg+s76IpjVsG02g6j4n5OdMjo4dUCUJGcjhAyAIJDCAOVxd0LVmus8NX3RiTyAzglUxncUcyqt9fYLZ2pz/nOH/TGWCNNZz/hXj+BZt7WhagtpMQn3nmbj0mI3U2Qgo5HZYlDZUFiEK91e21o3VWeAT7rBNx6BGSTZhO5GCxKercb/AN3/AGdqcz/FcPmjPBGj67n8K8TrRs7fbT5lFvgf/FeZuX6xPDjGLdTONuNvFHeu1wIr0p1GYt+s3MdPCMUbGtqJ06jXtD2lWumDAyTqqoKlWnSYalVwYwYucUEWhJOiqyjXvLh7A62Zoouc1nnVBPxuDVa3rzipI53ck1h3lija0qLjUm+sfeqvm4/R0CI2bYwSx2nZYhnURMAJYpAgBKIAFgBLFIKIDmXPNRlvQYa11VKUaLfecc+gDMnCGSqzl1Opt2IOc3RI9fsews27/dXRFbcnhHVB7lMH4aa4DicTHBduuWCyPyrmnNrmslTKCyXzNpY0HhgqQAQAQAwUlEALFIC5QALAgaoFBYAFgD0Ox+pn2Wm1vialng1+Lqf0tjnuWa4rM57lquKzPb061OtTbVovD6TgrXNKgjGOGlDipQkSCs+S5wIMFDwGHKADUVORiAShJnGfKKAVCZ9sQganBUWADUmJQ4gwA9SlRmimAFN3EDhADy4d0CCJTDDgO2BRBxTvWBaAs1zygAEgnyHZABM9BgQSyniqpjAHK5u6FnQfc3lenb2zBqfWquDGNHNziAIyUW3RYmcLcpvhim30Hgd5/NzZrZzqGw0Km83QUeYxaNsDhOo8Kf2W9ceja5fN+b6fefVaL0zqb2M/oXe/brZ4HePVHq31Grdx3D8HZO/7GwWkxODnklzualI9O3prdvJVfSfeaH05ptPjTilveP4eBlW1la2gShSDTm7Fx6zOOlts+mjbjHJHfArkZGIbCUohSJep00xqIxPwjpPzQJUR0UiHPJfVPujPoaMvksBkS8t9WdaTP6Yw/aOfRh0wLRvMmWlp1U8Ri3AECAaJseHhR0EHEHgYGSdSYiFHADEQyGkUhwu7c12tfSOi5pHVRfzzB5HAxUzCca4rMna3DbmlrTRUadNWmcWvGIMRoyhKqLEQzzK140PFEPlQFRrqpOHhUtXlqSKjXNZbitXpu2us69oAmzqFbqiPhP12/PFzwNbX23VZbS5+KZVph1u5WVB4KomD9kYn2RKG7jTWBFwDGua7whwazSqltJuK8ypgRjplwY6phUPgbye8q7qBKdUCot+Wzy/KLQaaadJmEwSMamymw85uexGkteyBdSxdSxc3o4iNilvOO5ZpijJo1qtvUFWi8sqNwIjM0JuOKN2jd2m7hlOufw+4s/hVmyU8vo7I10odUZK5ngy7Q3CtbVRaboA15lTuR7j+ngYlNxtU6OkjRfUIAaydR/u8OZPIRibmyVNjWN0grmXHEniYgRKBkP2QA4goeg9KbZ+MvfxdVq29qQ6eBqfCOrGOLV3eGNFmz4j1ZzX9tpvtRf13cOqO3vy79x9IuKPk7cRUCVb5jgwZijMF37ZCDkDxjx1hifjtt/bcZbap9iPgHp0abSqsj5pHY1sfTs/pS1kbKxDcEAOIKBAphbhSNHc6AtXGhVuGuDdA957QShGHTGaOebo8Np1G4V9tGndKYFap/wByxTSKcc2tEKVyJxuC+rMvWobVAudWtrvEw8VlqPM4AZCIbIraWliG0q1LOmXGrbuNvXOL2YH7TcDFMGlmiH4q4t5XlPVT/r0gS39puI74grTMs061Os0PpPD2HBzSogWqOFaxtarvM0+XVyq0zof2iFSNI56b+h/De25p/VqeB/7wkesRSYok3cKQIbcB1u8yAqhGk8nCR7YlCcRZBBCgqMoGZCrSp1m6KrA9hycFgShkXWwUXq61f5bvqOm3txEZJmpwWwxbmxurQ/fUyG5PE29sVGtporkxkYFq23S8tUFOoXUx8Dpt/R1RKGak0bFt6gt6iNuWmk76w8TfpEY0NiubzUZVp1W66Tw9hzaVEQzqSWBQWBDAWMjQCwKNYgBYpAJgVAsC1BRAAsCAsQHG4vba2H3zwHH3Wibj0ATjJJswncjHNlXzr+7lQp/haJ/mVQtTqbl1xlRI1cU55fSdbexoUX+a4mtcZ1ah1O6uEYuVTONtRdc2WoxNwGKQ51rijbs8ys8MYMz80VKpjKSjizPN3e33hsWeTQP/AHFQTI/VEZUSzOb7k5+XBbzvbbfQt3ea4mrcYmtUm5eXCI5NmyFpRxzZcWMTcJQQhmOEAcGvFu7yqhSmVNNxyAmWk8souZrTphsKZu3CtpsW66VVyGq5RSbU4g4uXlGVN5q+5j9OT7jv+HpUv9zeVPNqNmH1JNb9luA9sK7jLhSxk6iqOqXmltNnl0A5rzVfJx0ODhpbjNMTDIjbnlkW1jA3gTFIJYgFFAQIRMooBYAUCC1TTOBDa9Fi30Xhc1d0p1NNeq7E0nTZp4N5DOOTU1qtx+Zeo/vK+lJ/TsPVajHIfKBqgA1CBA1cYAaiIAURQGoDogUeqIQSxSBqWAFqgUaiAEsAauz77cbVU0zqWjir6JPe3gY0ztqRquW1LrPfWV9b39Bte2fqpHISIPAjIxwSi4vE4JRcXRnfWAUVCc4lDGgyeM+mAAuCmAEoBSIBB4mB1dBhQD1AY9sKEDUFKFYFDVwKc4EDVx7YEFqGaGBTwP5heurr08+32/ZBTqbmALm581utjbdqowhQQ6oR0oOiPR0mlVyrlkfVcj5L+8UpzrwJYdf4Gj6O/MLZPV1t90/8JulJq3FjVcNQTFzCU1t59qRq1Glnae9bzzuYcqu6SWP1ReT+e5mxd+qfTliSLrdrOg7HQ+vTDupupTGmNi5LKL7jit6G/c8sJPsZkXH5l+jrco2+fcvEg2hQrVB+8Gae+N60d17KHpW+Qa65lba66fM8pvH5r7ldaqPp2xFpSMvxt94qnBW0WFB+07qjst6BLzvu+Z9NofSLeN+XYvn/AIHh76re7vWFzvd5W3GuCrfPd920/qUwjW9Qj04RjBUiqH3Ok5Zp9MqW4pe3tmDQ1oDWgADACQjI9JEohkOAImo0q0eM4ENn2nCIKiaHOVlQ6Q3IGZHEmKRdIw8vAbQADBLzCPD+yM/ZELWuR0p02MUibj7zziYFSodQkQzGEgDlXIosfcgoabS5/BzWhUMVGMsFUnb16dzSbWpe64AoZEKFmINULGSaqdYhmOcQEoFHAFO5a63q/jqIJACXNMfEwfEObfZGS3GqSo+JdpcpvZUY2ow6mOCtIwIMYm5Oon1WDUxNZTxDID9YmQECNlGjqL61Go4G2ZpNPXNoD18IBm7CS9UZM1R2rYUw521VnCmD/barkdUd71J54nJp4Zcoyz6zV/TeHl9xqt0AB4MjMVCFUn6jZknme+MDoO1OkfAXDS1ilrTNxcZaiRnMxDNHeIZDlAGNu2z06/31qA26cU0YNecT0FBGcWc921XFZnmKja9F5ZVpEPaULQZg9YEbMDj+pZo1bXemvpfg91ovq25k2ogc4dKEnrjDh3G+N/Ckk6GjQdc7SBVc78Vt9RCHtOp1NuQHED5JGLxN8awzxRtUa1KvTFWi4PpuwIjE6E65HRRELUIA6Uqb61RlGk0uqPIaxoxJMhEboqs13bsbUHOTpGKq+pH1z0rsNNraNiSGW9BprX1fgwTeevAR4E5fdm28j+ftfrJcx1UrssI+6Ky9t533C8/G3dS5DQxhRtKmMGU2DS1o6AI0SdWePcnxSqfD7GiKDr2l9S6rNT7Lk+aPpk6pH9J6OXHZjLek/AuKIp15gogUFgSon1G02lzigEA3Qx9wd5V7t95W981DTawTID0AaOZzjJbjRJpNSZeawXJc6sA6mZFpm1yZfZHeeUTIzpU4vsH0HGrttTyXmbqLp0ndWUK7y8NMh0t0a14oXzDbV8i7+G7odCg4t5eDgZiYMYmYLFIVatnTLzVouNvXOL6cgftNwMUxaRD8VcW0runrpj+fSBIT9ZuI6lhQcT2lmnWpVmeZSeHsOBaVEC1qSdpcC1wVpxBmIhSqbNjCts51ueDD4P3SoimNB+bd0pVKYrN+vSk7ra4+wwFWTp3NGqdLXePNjgWuHUUMKBM6FCEMwcRApm3WzWdwrmDyahzZh1iLU1uCMW62i8tlIb5rB8TJnrGMZVNTi0UF4xTAnSuKtB2qi9zHcQU7YCrRq23qGq1G3LNYze2TuzA90ThNiuPaaP8AebDy/M839hDqXojGhnxqhnrFNdRrAoLADWABYAUUoLEBWr7hb0HeWpqVsqVManL0DCMlFmmV2Kw2nJNxuveIs6Jyb4qpHTgIuCMPrn/CvE729lbWx1U2rVPvVX+J56zGLbZsjbjHFHeBsCIBPqMptL6jg1gxc4oIUI2lmZr9yrXTjS2yn5mTq75MH0xnw0zOZ3nLCCJ0dsZr8+8ebmvxd7g6BBy3FjZxrLFl9eEYHTUFgQFigq1L1peaVs016wkQ0o1v2nYCLwmp3NixZzfZfiWk39TXmKbfDTaRgUzI5wrTIwdvi8xHzX3VA0aDQXt8Jq4U2ubgRx4hO2LSg4nJUR0t6TajW16xNSt+tgxwkQ0YCI2ZRjXF5lmIbQWAqJYAFgQSwAlSKSoEwAlgDlVr6PCwK4JqOTQczFMGwpFA5jir2nxOOJBwMBHcdrC9/te7W96SlvVS2u+Gl58Lj9l0a5x4otHz/PdH9+w2vNHFH0HVHmH5UImKQFEANYgBYoBYgCUAC8IAFgQFgBLFAKIAaxCiWALm3bndbZX862dIprpmbXDgRGE4qSxMJwUlie+2zd7XdKOuidNVv8Wi4+Jv0jnHBODizgnBxZfUKTh+iMDAFkUx4wIBcFkZ8YAQd0coUAwQZQAKBnlEAlmECc4pAUZSWBDO33ebPYtruN1vJ06DfDTHvPqOkxjebigjZbtuclFHXpNNPUXY24ZyZ8CuLq63C6uNxv36727eatdwwBMg1v6rQA1vIR9NGKilFZI/ddHpIaa1G3FYRPFbhb/hryrREmgqz7LpiOlYo5bkeGTRwpVHU3tqMKOaQ5vIiMjBOjqe3tq7bmhTrs914BTgcx1GOZqh7UJKSqdRiR19sDImIFoJzmtCuIHTAmQg57vcag+s6XdjELUbgxrdVZ8uZ0t7PpgTDaAqOcEo0/Dk5/gb2Y90C13CfQc9HPd5jmzDPdYeSc+ZhUcJYYWuaHDAxDJOpIQMiUohRwIU91X8DUaCgeWsc7JrXOAJPQIyjma73laLDqKBr6CNe0AN+q5owB+bhEqZtbjpSqNqgoC17ZPYcWmBU6nRIhmMQqBiIUTqjaYV2eAxJPIRRWhmh77S48kAts6zvCxpnTqO+FzhJrXZJOMszRVxdNjLWpjUa0Co9fC0DwA8hmflKIbCsCWbg4XCl9drfLQoAWgq1xHuyOAx5xdhryliXDSbcM8stbUpEJMfdAfqjPpjE28NVQrWoO2VhaXDi+hUlbXD5kf+2TlyivEwguB0ZrRgdGI4BBApzPirtGIYC48iZDuWBNpwv9uoX7PGNNUDwVBiOR4iKnQxnBSPK3dnXs6nl1mp9Vw91w4gxsrU5HHheJ2sNyr2LtI8du736Rw6uERoyjOhrUgi32yuVpnXsz8wyPyEY9ZuW+Jp2V/QvWKw6arf4lJ3vNMYs2xkmW1yEQzqes9K7RWp1juF1ScwtGm3Y8EEk4uQ8sI8zV3k1wp9Z+Y+rOdQnbWmsyUq+dp7so9+fUfUdxb/AGHZKe3L/wDkNxStdkYtpA+Fnb88cUlwxptZ+e3I/at8P5pZnmi4ZxpOCh8quKXk7huLON5cOHQ6oTH0Vp/QupH9FcolxaO0/wCCPuRFY2HrVBYEAlASZDFYA4Bwqff1PDRZNgP+o/NFMc8XkZu50K98KdSi1XW1QVNGB0j4R+sc+AjJYGqacqdHt7dBo2l1RuaQfRkGycwyLSMiIxNydVgd1EQpzq06Vdhp1WB7Dk6cUjRRO3VKBLrC4dRH9J/jp9+EUwo1kL+4XdtK+tzoH86j4m9JGIhQcTWZboXdvdBaNVr+Qx6xjEoZKSeR1UQKVatnTc81aJNCuf5lOS/aGBimNOwh+JubeV3T10/69IE/vNxHVAxq1mWadanWYH0nh7Dm0rEM00ySpAEKjKVUJUaHjJQvZFJgc/LqU50ahT6lTxjtx74EDz3t/i0y39Zvjb3T7oCpNr2vGpjg4cQVgCtc7faXSmqwB/8AUbJ3b9MEyNJmNdbFXpq63cKrfqmTvoMZVNTg9hlPZUpuLKjSx2YcEPfFNbwEsUhtLGJsqCwKPVEALFAKnRAIqVNypBxpWzTc1vq05gdLsBGXCaXdVaLFkPIvbqd1V8mkf5NEz63fRCqWROGUvM6dRZoW9vbN00KYYMyMT0nExi3U2xio5HVYhlUawAnOQKSgGJMUVM6tuoL/ACLGmbmvxHuDpMZ8G85pX9kcWRZt1W5cKu51fMImKDZMH0w4txFZcnWbqaTGsY0MY0NaMGgIIwOlYYDgUQMUhwrXlOi7ywtSucKTJu6+HXDhNcriTpm9xy8m5uZ3bvLpf/t6Zx+07E9UWtMjHhlLzZbjq11Ok3yrdgOmWlsmjpPyMQzVFgg8rzJ1zr4MEmDqz64VFK5jqfd1BUEmuRj/APpPzQDdHUi37usW/DU8Q+0JGAWDOywMhLEIImBQWKQDEFSK8YpAigrvrOqPNGhi2VSriG8hxMWhrcm3RHRtNjGeWAoOKzVcSemMTJI4qWTPvUvC48WHP5c4pjl2HSrTbXpPpPm14IPXDIskpKh6z0zuT77bGMrFbu1P4e4XEuZg79oIY8+9Dhl0M/Iua6R6e+1seKNnVGk8gWqAHrgKD1RKEDVFoA1GBQ1QAaoEDVAAsAJRFALEKCxCBqgDtb3Va1rNr27zTqsKhwiNJ4MjSeDPc7L6hobmwUayUr0CbMGv5t+iOKdpx6jhuWnHqNoO4zjSaREjriAFI5wILWVPsgWgw7HjmkABK/PAgi6KgkfG/wAwPUX973j+3Wz12va3ubI+Gpdza93RTUsHPVyj3dHZ4I8TzfuP1P0xyz7Vv7819U8uhfieVEdx9uYfqKgAKNyoCeB3tHzxttnHqo5MwA9gJGocRMYRtOA9D6evWEVLRxVPGxATyIlGma2nfprn5TbdVALXBriT4UQjHpSNZ21JpVdiQwcGzPafogXFkQ+jTcWsBqVcCG+J3QScOswFUiQFepiRSby8T+0yHfAuJNlGmw6gNT/rum7tMSpeFHVIGVRxAc18qpP+HUPY/wDT7emKTJnYRDMlEKOBAIDgWuALTIgzBBgWhXoE2rxauK0Xf8d5yT4D0ZcorxxNcfpdO47VaRcRUpHTWbgciODuUSpm13kqNUVQQRoqMk9hxB+g5GBVKp1UNCmQGJMDKpxfXl4JNMg8glfstEzAnEQKM8VQlpImFWqRzIk0dEucUxyIVWC4omlVaKdq/wAOgD3l4DEn5TgYtcSo8jlaVH0nmxrKKzQrCCtSrTEgXOwamB7or3kg6fS/8S3Vs2XNE0q6BuLGskGuEweZBjGtDY4KSoyVpcPfqt7hBdUve4Obk8cjBoyjKuDzOtejSuaTqNZqsd2g5ERMjJpSVCtaXFSjU/AXZWqAtGqcKjR84ziswjJrBl9YxNonVGsTUZnACZPQIUJUVMO1PqOCFyADEhowVOZMUI6RDI51qFG4pmlWYHsOR9o4QI1XM89f7JWt9VS2WrRxLfjaPnjNSOeVumRn2tW4pVmutdXm5BoVeSZwdNpzXL0LMeKbUV0nudg9Oj1Jd0vOqOsNyUaWURrqVRmAMFTjOOG7qeDyqp8nzD1Zat4WIuct+Ufm/DrPtOx/lsLSm2vctZZU2gF1euQ6seeQb2jojgk7k/M6I+L1eu12t/rT4Y/pWC7v+o32XvpPYAPwlM7hetT7wo4B32j4R+yDGusI9J5XHYtZfUzzO6blV3S9q3lUBrnnw0wSQ1okAsaJPidTzrtx3JOTKReA0ucQGgKSZADFVjGhgotuizPmu6VaNbcbqtblaVSoXNPFc4+hsxagkz+huUWblnR24XFSUYqpUWNx6wLEKcCfPcW/yWnxfrOGXQM4phn1HN9R1d4bT90TacR9o/8ATxM4EbqWGtbTaGNwHyUwMildWlRtT8ZYo25Hvs+GoOB5xTFrajtaXtO6YS0aarZVKTveaYUKmmWFiGQlgBLAhVr7faV3aizRVyqU/C5eKiKYuKOGjcrb+DUbdUh8FXwv6nZ9cDHFEmbrR1eXcsdbVeFQI3qdhChVPeXQ8OAc0gtOBE4hlUq1bKk9/m0iaFc/zKcl6RgYtTFogbm6tpXdPzKY/n0gsv1m4jqgSrRZpV6VdnmUnh7TmDAyqSWFBUFgQ5upscdSI/6zZHtEUjQvvG4EPHOR7RLugUfmD4gWnn9OEBUhWoUbhumswPHMTHQYGLo0Z39itPN1a3+X/TUe3hFqY8CKyxTAaxAJz2sBc4hrRi4lAIUDe8pncfNOixpGu7Av92mP2jj1Rlw7zS7tfKqh+CrXHivqpe3+jTVtPrzMK0yH23LzPs2FynTp0WaKTQxoyAQRibkksESXrgZAsABMCVKNzutCg7yqQNe4MhTZOfMxko1NE76jgsWcBZ3t+de4VPLo4i3p/OYtUsjX9uU/Ngtxo0aNGgwU6LAxoyHzxi3U6YxUVRE1iGQ1gQ417mjbtBqORx91om53QBOKlUwlNRzOCXl1iTa0D8InVI6cGxlgjD6pdC8TtSpUbZuikxCZlJuPMk/PGLxM1FRyJEOf75Rv1QfaYFzzJABoDQEAwAwgZZDWAE4BzS102mRHTEI8TgdRZpxq0io5ph2iUZGGzqOzXBzQ4TaQo64hlUFgAJgEJYVAoEFApUNZ9040rdxbREqlcZ8mfTGdKGhycsFlv+RYYxlJgp0xpYMAIxNqVFREliA5VfARVyHhf9k/RFMXvFTOgmkcps+z+iDC3Gl6ZdXG9VjbNL7V1LTeuwa2o2bJ5uxCcI579OFVzPi/Uv2nFY/X7VPZ6o4aHwIahFoKACIgBRAg1gAWABRABOBAnACUwKJYoGpiAFgAUwA9USgBr3NcHNJa4TBBQgiLQHr9j9TNrabXcXaa2FOsZB3J3AxyXLNMUclyztR6Uu6VjmOWgFwVZrEAB3JFyisUAu4k5YwAF0BQ8p679TO2Pavw9lU07rfl1K1IxpsAGur+yDL9YiOzS2PuTxyR7/JOWvWX0n5I4y+XafHqbG02BjAjWhBHvn7OopKiJqGgkyAmTEMyneURcWlbzAjntSmMxPwjpJxjJOjNU41i6njnPe1wIpuBVCpaMevjG88dssWlzXtrinXYweAgkFyKDIiQOURqqNkJuMkz2eq4q01Y2mA4Kx+ou5g+6I0ZHsVbRJlM1mB9Z5eHBdA8LewTPWYhUq5ndoawBrGhrRgAEEQzWBKBRwKMJEBJYFE5rXsLHCR7eqAargKjUc4Fj/4rJO58HdcVki9jzOsYmQ4FHAEalJlZhY/A4ESIImCOYhUjSaFRqOnSq/xWYnAOGTh0xWIvYc7hHnVQKXNPB/wgcHnhyxgjGWOWZzo1zcKaiNqU0L9fuN4Fo+IHJx/RBkjLizOjXuLiKAJf8dV/vd4QdnVAy6gaGgawQ6a+a5dC5aRi48O7hAJHZlN7jqUtWRe7+IRyyaIhkOvatfTApeCsw66VTEh3PiucKhxJ21cV2EkaKrDpq0zi1w+UoGUXUjd0HVNNagdN1SnTORGbTyMEJKuKzJ21wy4pCo0EEEtew4tcMQeiBVKqC6tqN1S0VpAeJrxJzSMwcoglFNYlGne3Fs8W90VomVK+I8LuRHHnhGVDWptOj7zTYxrZjxOOLzMmMTckTgUaxCjWAOttQq3ddlvQbqq1CjR88YykoqrObU6mGntSu3HSMVU9tZ+hNrun0KIf+FeodeXYAQsE3ucCeHu/PHjO/Kcscj8I13Mrmu1DnN0TyWyK9u9ntLbcto2Jjrf0ztlO3E2m7qjzKzhxUz/eJjmbVa5vp+RwvUKPkXayhe7nf7i7Xe131jkHE6R0NEh1CI5N5nNO5Kb+plUuE0n7IhrFqzy+QhQHkfUe++a5+32jvugUr1G/Efqjlxj1dLp6fVLsP1b0xyH7aWpvL6vyR3fxde7d15eaWPRP0USwBye51R3lMJAH8RwyHAczFI9xzqvVKFMeEeFBIFPh6B8R6oGLexHWm0U2oquM3O4mBksCaxCiWBKlK7tHPeLq1d5d23A5PHB0UxaJ2l6LkFjh5dzTlUpHEHiOIg0FKpZWIZAsAJYoBYAg9rKjSyo0OacQ4KO+BiymdubTJfZVX2zzMgHUwnm0xTHh3C/E31t/yaHnM/q0JnraYDiaO1C+trmVKoC/Nhk7sM4UKpVI1bOk9/m0iaNf+pTkT0jAwI0c/wATd20rmn5tIfzqQmn6zfohQlWsyxSr0q7ddF4e3iPngZV3E1gKi1CABYEI4YS6IAF7YCpgVK9Oi3XVeGNGbikZ0OdySxZV/G17iVlRVn9aqrWdQxMWlMzV9xy8q7WNliHkPvKjrh4mGmTB0NEK7h9uuMnUuANaA1smjACUYm8ksQVBYoBYFKt1uNtaBKjtVTKm2bv0RVFs1TuxjmU9O5bj/EP4S1Pwj3yIywRopO5n9KL1tZ29o1KLEdm8zceuMW6m+FtQWBYWMTbUFikOdWtSosL6rwxozMKElLhzK3n3V1/x2+RR/rVB4j9lv0xlRI1cUpZYLedqNrRoEvaC6qfeqv8AE89cRsyjBLrOpJ4oIhsGNIwgAWBBLAtQWAEsQEH+EioMpO+z+iKYMTDpc5mXvN6D+mAWGBNYFqCwFRLACLw0FzijRMk5CLQjZSLn7gUYSyyGLsHVOQ4N5xcus0V48vL7y20MptDGDS0BABIARDclsGYFqRWAAzCGYOIgQjZWFzudwLS3cWMon7+6xDGn4RxeR9MYzmoqrPC5nzOGkhTOexHubKzttvtmWtozRSZ1kk4knMmPOlJydWfmF69O9Nzm6tlhYxNIaoUICwALAAsACxAPVzigSwINecAJTAoaoANUACwALAAsQg9UUBqgU9DsnqV9rptb8l9sEDKuLmcjxEc1y1XFHNctVxR7FlZlRoexwcxwVpEwQcwRHHQ46D1BVKRQPVJMeUQhxubuhZ29W7uajaVvRa6pVqOkGtYFJPQIqi26IzhBzkoxVWz4VvG71t/3Svu9dWtqeC1ou/lW7SdDU4ldTuZj6S1b+3FRR+2co5fHR2FD8zxfWU42ntESj3afhbN3M5CBi8Q/iVf1KX+sj5hAubPLbvbeRe1WiTKnjYftY9hjfF4Hl34Ukyk0ktBIQ5jmMYyZpTPU7Ddedamg4+OiUH2TMfRGmaxPT006xpuNKl4X1Ka4HUOh8/asYM6FuOwiGY5QKOAJBIFGsQDgZHKuHMIuGBXM99oxczMdIxEVGuSpidmua5oc0q1wUEZgxibESWAGsCkXVGMTUZnBomT0CKRuhXq66zgGq2q33WMM55PcMAeAimEk2IVaYABGuoCgotCMY4ZIFUjr4wFUc69u+4c173kXTJ0gzFq/WmgB6euCMZRr1k7eq6uTQc1orU/epD+CJ4g/H8sDB4Fi64f4F5lJDrcddT6xy6BlGJuodFgZIa84FKtwx1OoLuiNT2hK1MfGz6RlAweGKLLKjKjG1GHUxwVpGYMQzWJRu3m0rG7t2moSB+Kotzbk/kR3iMkapPhdUW6YFZrarnCo0o5oHucunriGaVTrUYyqw06rQ5jpFpwiGTVczPWvtRzrbf2vpfS2Lma8Y9Ro06jKrBUpuDmOmCMIhtTJLwgUcAep9Pv2vbKJurq5p/i6ok0HUWM4I1ZnOPM1KncdEnQ/NvUcddrrn2bNuX24dnE9+NMFs79xqP8AVO0sXTVc/iGtd86RzrSXNx83b9KcwnnFR65L4VKtT1jYj+HRqu+1paO4mNi0UtrR6Nv0XqX55wXVV/BFWp6ze5RTtAObnk+wCNi0O9npW/RMV57r7I/iytU9Xbk73GUmcEaSe90bVo4Leenb9G6KPmlOXavgjD3D1L6mpudVbc+dZOBFSgxjGPaDiQ5rQe+N0dNbWw9C16c0FmSkrdWt7b8K08Ctb3dG6pipRdqGYzB4ER0UPplJNHVTAtSFSo4EU2fxHdgHEwMW9xye8UW+UwlcXOxdP2uJwgRuhOjT0DUffIRBMAcB85zgyxVDosDIFgBLAlQWFBWhUu7Tzy2tSd5V3T/h1B7DxEUxaqK0vfNJoV2+Vds9+mcxxbxECJltYhkxLFAaoEEsACwFRLEKcK9rbXE6tMF2ThJw6xOLiYNJlfyL23/41fzaf9KvM9ThOBMVkMbiKZ03lN1u76x8TD0OEKDj3jfbW9c+fQf5dU4VqRx6UkYCieJD8Rd20rlnnUh/OpCf7TfoikbazLFG4pV2a6Lw9vEZdMQyqTUwALAVBc4CrPMUrGi13mVia9b69SadAwEbKnGraWLxZbURibgWAGsACpAHG4vLe1bqrPAOTcXHoEVKphOajmZ/4ncNxlbN/DWx/mu94jl+jtjOiRz8c55YIt2u3W9r408ytiarpleXCMW6m6FqMesuLGJtEsCg57WtLnENaMSZAQMapFQ3lW48NizU3O4fKmOjN0ZUpmavuOXl7yVOzY14rVnGvXGD34D7LcBBssYY1eLLKxibQWAAmABYpKgsQCgBKYFGsCCUEdMAcvdn9T/SYpidIGQLEIc6tVlJhqVHBrGhSTAjaSqym1tS/IfXBZZibKRkX8C7lyjPI0Uc8XkXggCASEhGBvEsUMIAiYAnaWlxulwba1OimxPxFzkwHIcXHujGclFVZ4fM+aQ0kKLGTyR7OztLewt2W1qzRSZlmScSTmTHnyk5OrPzC9endm5zdWzusYmkNUCBqgB6oANUAGqAGsAGqAoLVAg1gBLAoLAAsQAsACwICwALFAaohQWBDV2ffa+2P8t61LNx8VNZt5tjVO2pdZpnbUus9vb3lC7otr27xUpOwIM1zB4RxOLTxONxaZ21yVOaxKGND5t+Y2/mvUZ6atXjymaa25FufxU6XX77urjHq6Oz+d9h956Y5Zxy/cTWC8vzPDCPTqfpIEkBB7xwECgT5bJBXZLmTAZEmN0NDc8zxJmTAqMn1Bb66DLgCdM6XH9V36Yzgzl1MMK7jzTfDUc3I+IfPG481ZmjtV1+FvWPcUpv8FTod9BjGSqjosz4ZHq6ngq06mRJpu/amO8J1xpPUeDTO4jEzHKBRiAHEMhiBBwKOcAcKZ/D1vIP8KorqJ4HFzfnH6IpgsHQsFwaC5xAaJknCMTYcn1ynh8DDIPcFcfstxPyxi0MakZMBdUcaYdjNar04kYdA7oEZHU57PD9xb8cyvBMSeXaYpPBDDBTI8sFmoIQENV46MGj5SgWlDuyirUeA1mPltOP2jifljGJmkSrW7arW6T5dWn/AAqjcWn6OIhUrjUjQuC9xo1wGXLArm5OH1m8RBiL2bSzEMglAA57GBXFBgOJPACKK0KP3lvWmtKxrOw+Jryf8rXe3hFNeKfQX2hrG6WhG8IhtWBTaf7fWFMysqx8H/tvOXQYph5eovrGJsCRlFKZ9S2rWTzcWA1UyVq2uR5t4GKammsi3bXdG6p66Rwk5pk5p4ERiZp1OywMhwALAAsACwALAEHVHBzWtALnKZlJDqPEQJUyrqg+jWNzZDy7lUexp8D5KhXSAYyRqlhkdLPe6NyTQe00r1uNBxbM8iCZQcSRvJ4bS4XeS0kkGq+bnGQliTwaIhsrTrFRZ/Meq4tBxni48z3CUBFHdYGQliCoLFAlgAWBKiWAK13asuQHA6K7J06rcQfogRqpztb1zn/hbsaLpuH1Xji2DMVLYy4sDOoLAglgBKIgqCiKBaoEqCmAIlCEMwcjAFR9hRDi+3c63qH4qRQHpbhFMOEXmX9D+IxtzT+vT8L+tpkeqAq0clsbqpqpvNvecvu6nWDjAmDJ/iLu1/5LPOpD+dSHiH2m/RAVaLFK4pXDddF4eM0xHSIFUkzpAVMMHlFNQ4AIARdpaXFUGKAk9ggVuhnVbu/ru8mzoOptONaq0t7FjOi2nNKc5OkVQjRtLKjV13tdla6z8xwQHoJ9sVtvIxjbhF/U6s1ZJyyjWdYeyKUFMQHCvc1Wu8uhRdUqHMgtYOlx+aKkapSawSxODrdiiruVZrysqZOmkD0HHrjKu4w4Ns38i8EQafdSSYJGBvDogUJwICnhAAsCCMUqYQAGIQSkZRSgsCBEBF3HMZcs4qMWJuCZCXVAqCo/y2F5DnaZo0Fzj0AQJJ0VSiGGq9lzuBFNi/cW7iAAciVxdGVdxoSq6y7EX15RidAoARgQFgBU6T7u4Fs2oLemi1rh5DQ1vBq4uPdEboq5nma/VTsw+iEpyeVE37j2O3U7GjaMpbcWutmKA5jg8FwxJcFUrjHBOreOZ+WamV2Vxu7Xi6S1OMDmCIBqYEEsUg1MACmIAilBYhAWKUIECACcACwALEATgAV0UoTiECfOACfOACABemANHaLnc7WsathSqVmBPNpsa5zSOaAoY1TUWsTVNReZ6q+3i4t9mrbhbWFxWvWjTSsvKeahrOKNBAC6QSpdwjnhbTnRvDeYaewrt1QlJRTzbaSofF6n4nz65vS5186o512XhH+c4q7UMiuWUfQRpRUyP27SRtxtRVqjilhQBFOsBipxOA5QAYvC4CTeZI+iA2nQc4FOV22nUtqtOqQym5pBc4oAuBU84qMZpOLTPD1AWvaRNzShAmrTLLqMdJ4sjplEMj11q+pX25org064AaC8FvjBGkzTEpGh5nrQbcMcy/TcXsa8tLS4AlpkQuUYm5OpKIZEgsAOIUc4AcAECnC7R7PKEqpINN5kGvyKnnkIqMJZUOVJ9WqGurN01gdJNQaWB4l4Gn3uR78oMkW3nmTLy2p5dFpfXInUqYpywl3cFgWu4AwNqEPcH15anVCjQuEvi5ZdECbek6NDnPHiR5X7x/vpnoacB8pxDM70202lzWEFw98qrl55wMlQ6QKOIU43NKlVDGuf5dZVovBAcHDhx5iKYyVR21Wq7VTrsLarMXAHQ4cWn5ojLFvaTL3kllJsxi9wRo+n5TgKjY1jH+I6qxGLsU5DIdEC0XaSqimaTxWTyiCH6pBOcCvLE5WxqMJt6iuDAtOriHMyU8RAi3HSuKLqL23BAokI8uKBDzMCvLE42hrMLrasC7QFpVkk5mSniIrJHcXIxMggChXt6b65rWVVtO+Z77AQjhwcPnimL6CxaXFSu0irRdRqtk9rgdJPFpwIgZJ1LECgsChAglMQoKeEUhyma5WSNAb1nxJ3QMdpzpKaqmRRxK4+Iy6w0CKY7ThuFvZ3CNrVW0rkfw3lwDuUjjBCaTzK9ncNbWFtdUmGsE0V6bQQ6clIwMGYpquJrRDaC8ogBeUUglPCIBTigIAUAC8oAq3tK3rNays8U6hP3L1AcHclioxkkRta1yHG3umHzG+7WaDoeOnIwIm8mWohkECBACWABTFAiYAUAECCgQ4XItHNAutCH3dZAPUTBEdNpxFvWpjVZ1yWYinU8bOo4iKSlMiq59GpX0VKbqN4P5ludfaGz7RAxeZYTc08vWzT/X0nUn2MFhgXE//Z
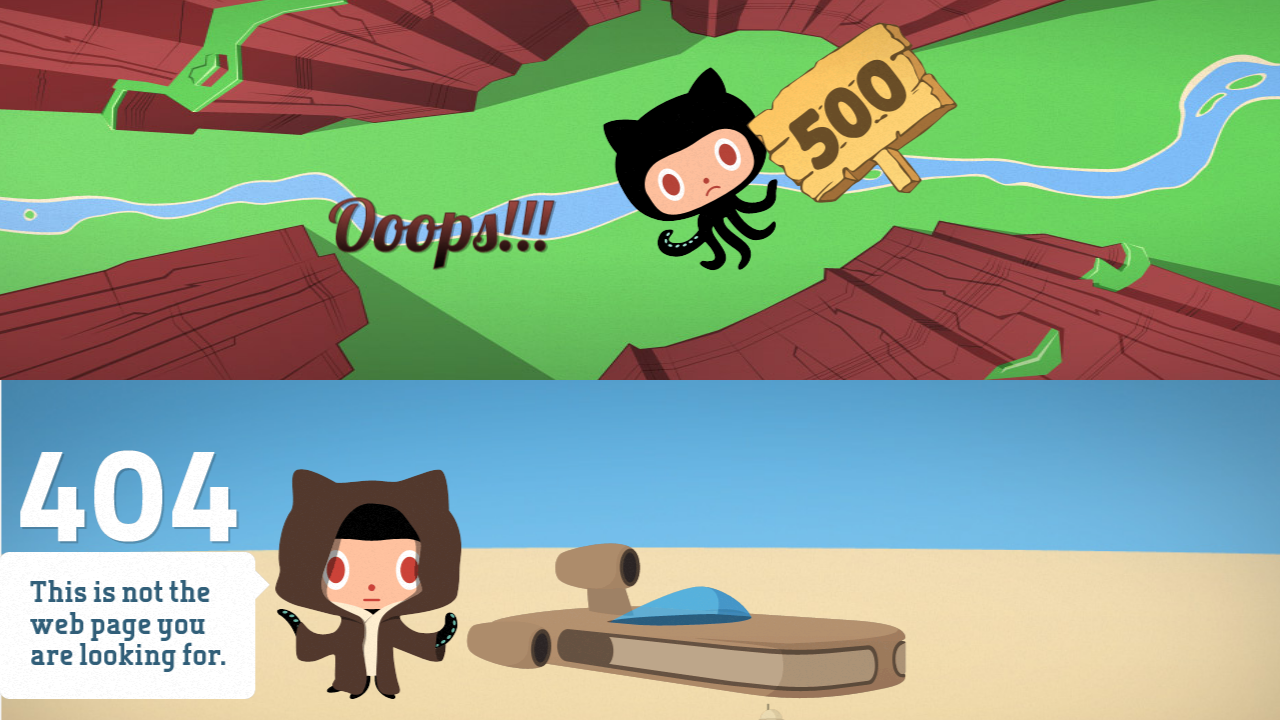

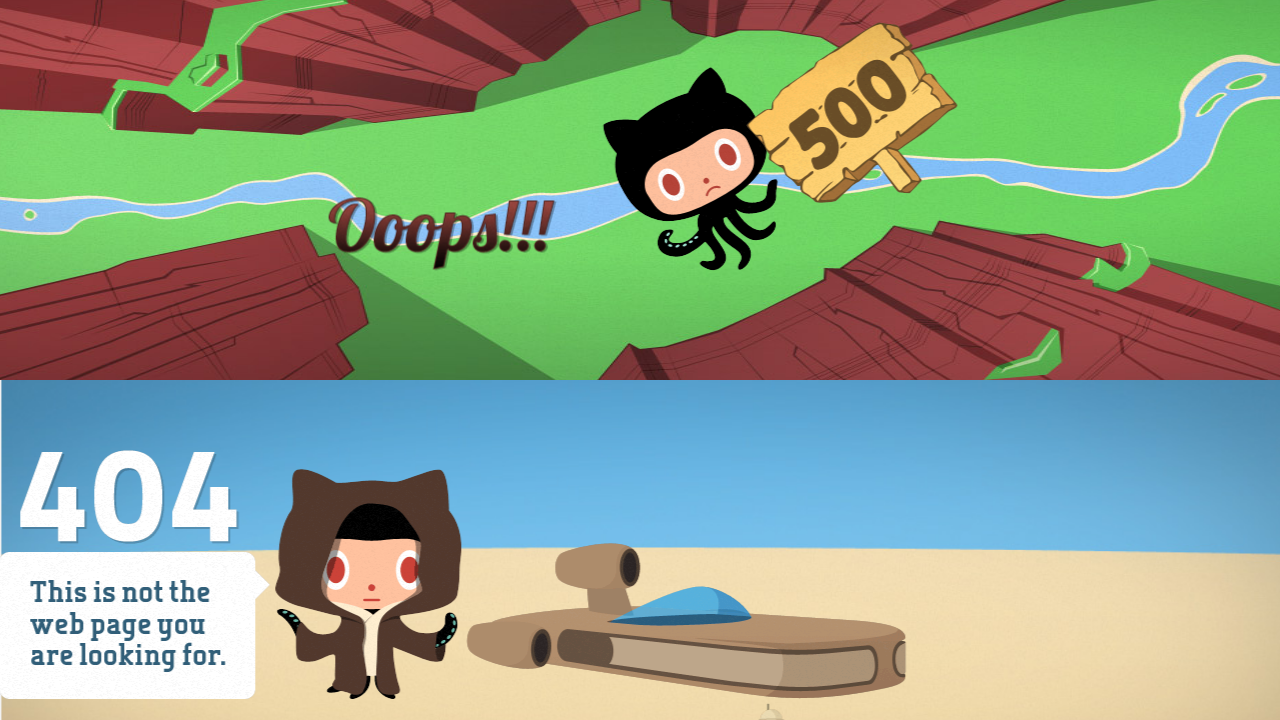